Tests the "Tricentis Tosca Olympics" game by clicking start and responding to directional instructions with arrow key presses until winning

Starting URL: https://obstaclecourse.tricentis.com/Obstacles/82018

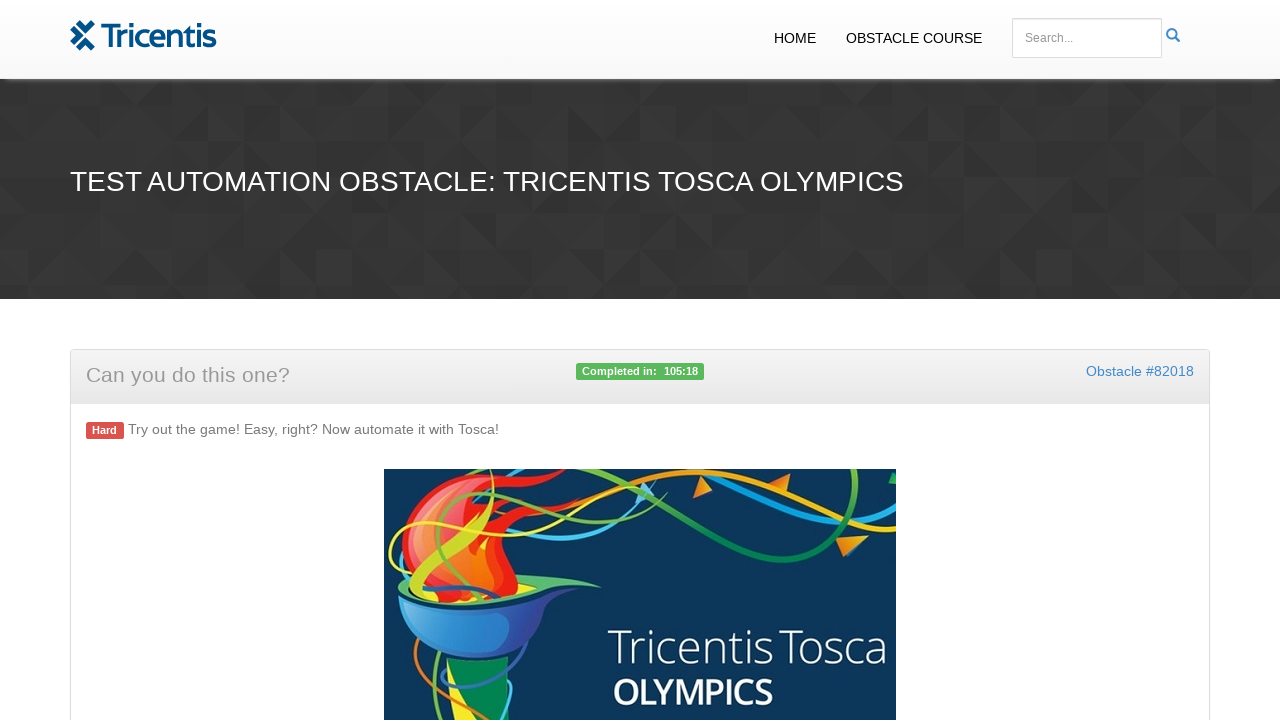

Clicked start button to begin Tricentis Tosca Olympics game at (640, 360) on #start
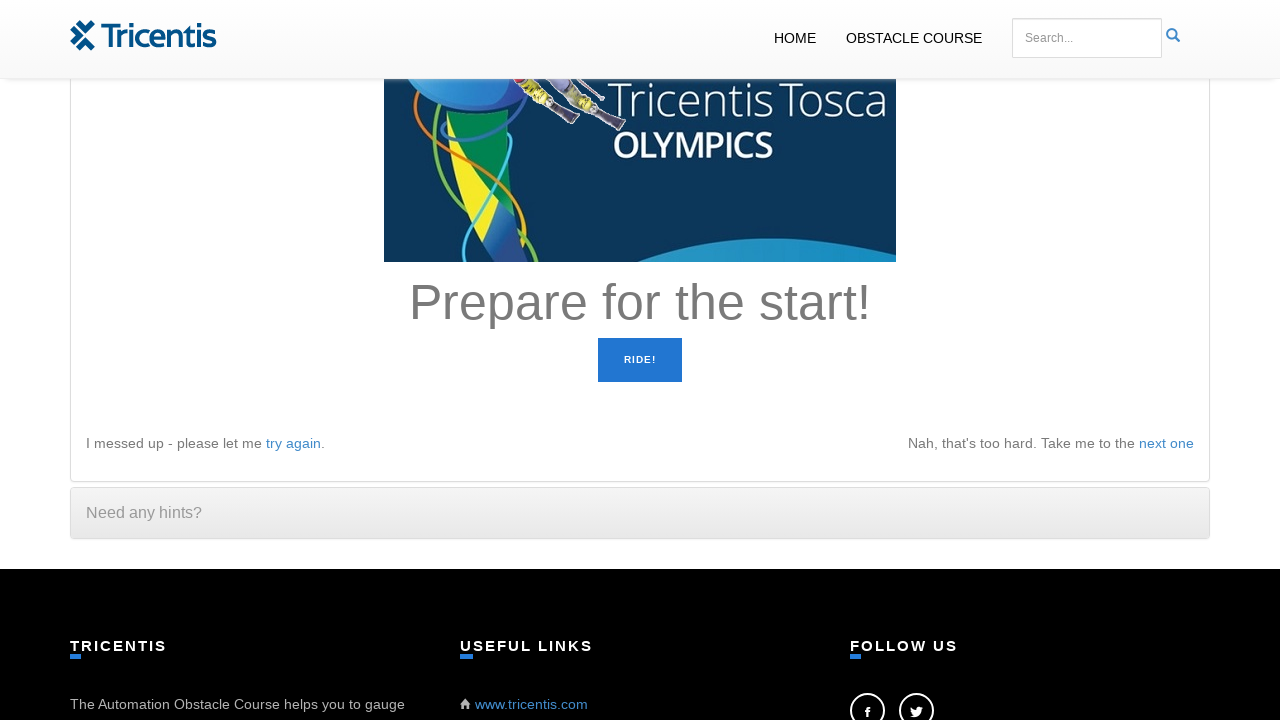

Read instruction: 'Prepare for the start!'
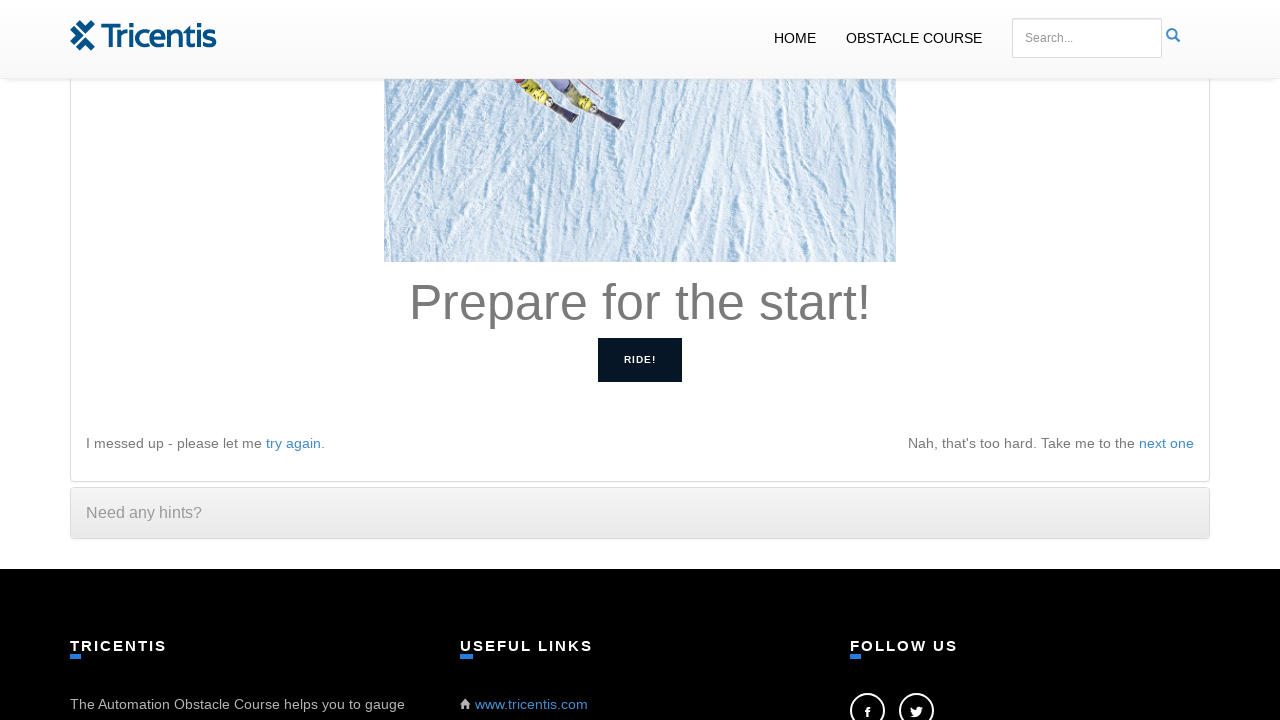

Read instruction: 'Prepare for the start!'
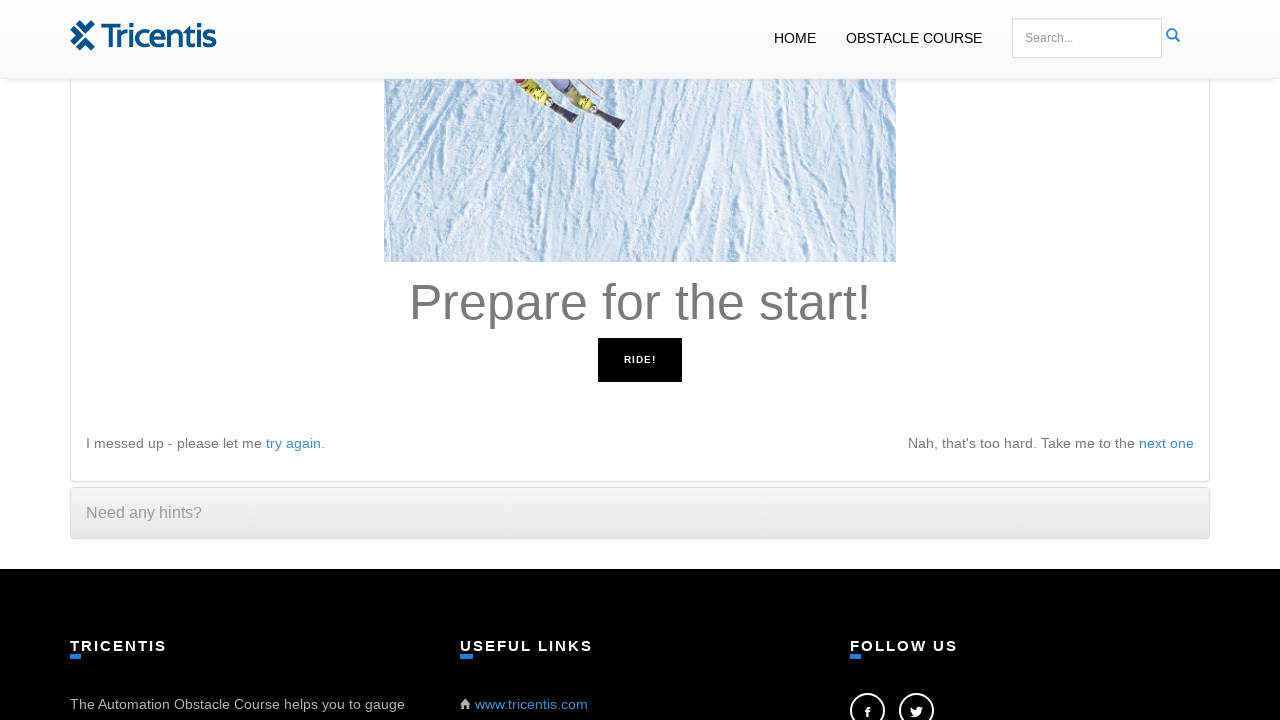

Read instruction: 'Prepare for the start!'
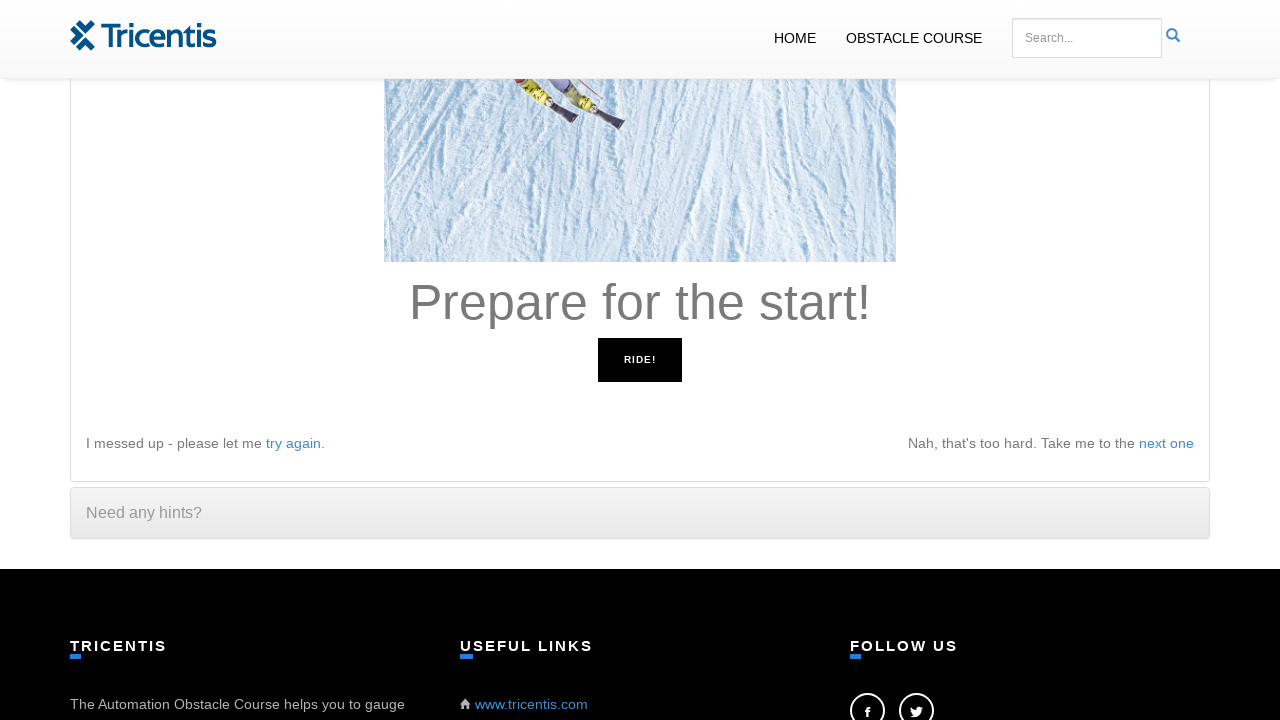

Read instruction: 'Prepare for the start!'
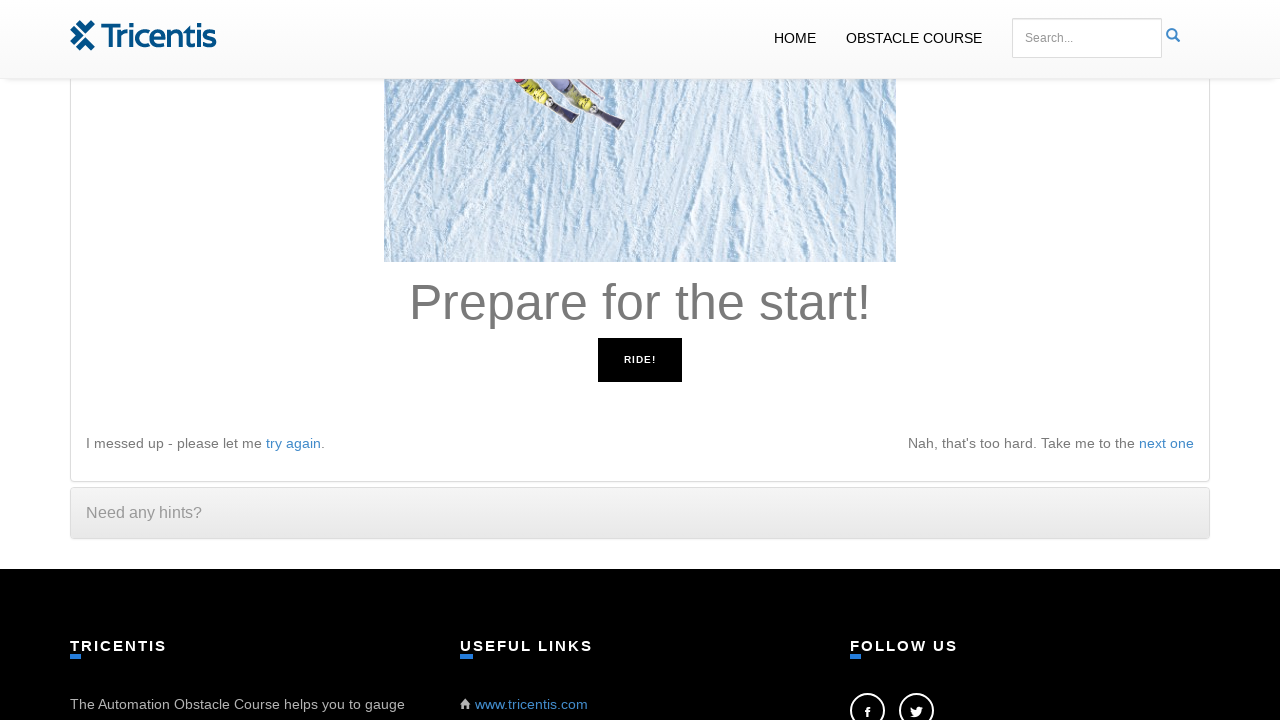

Read instruction: 'Prepare for the start!'
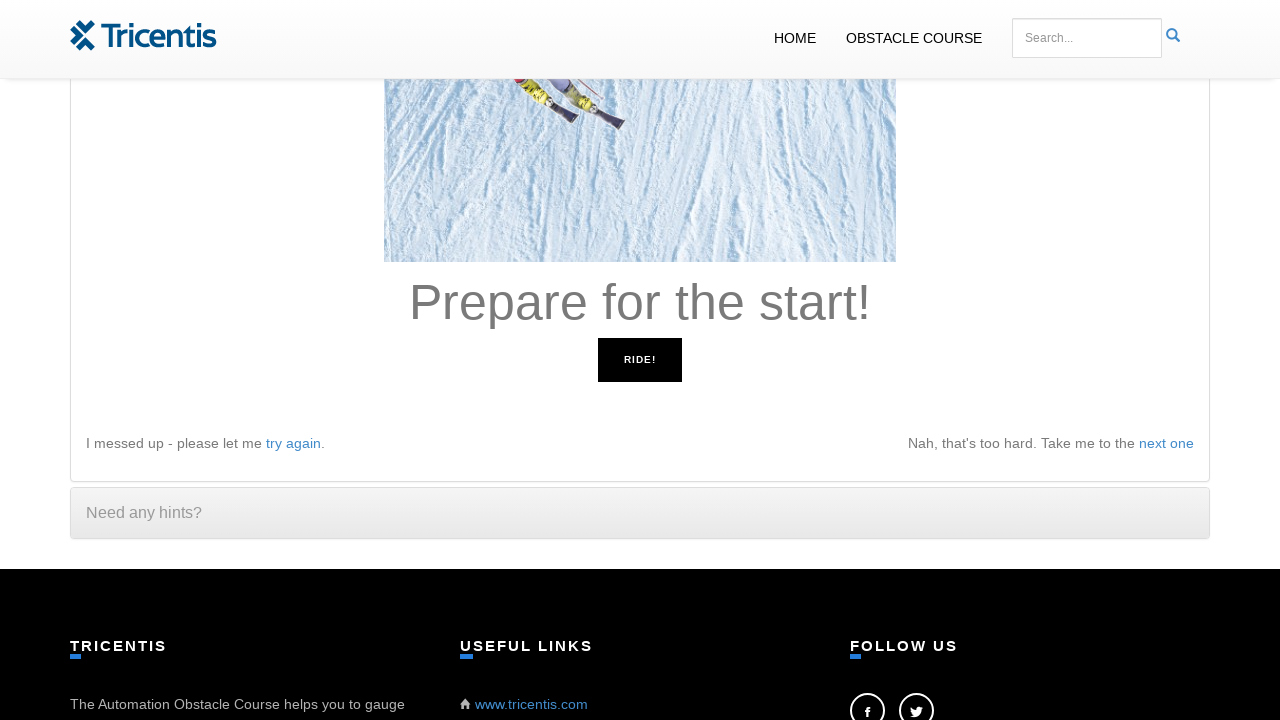

Read instruction: 'Go left!'
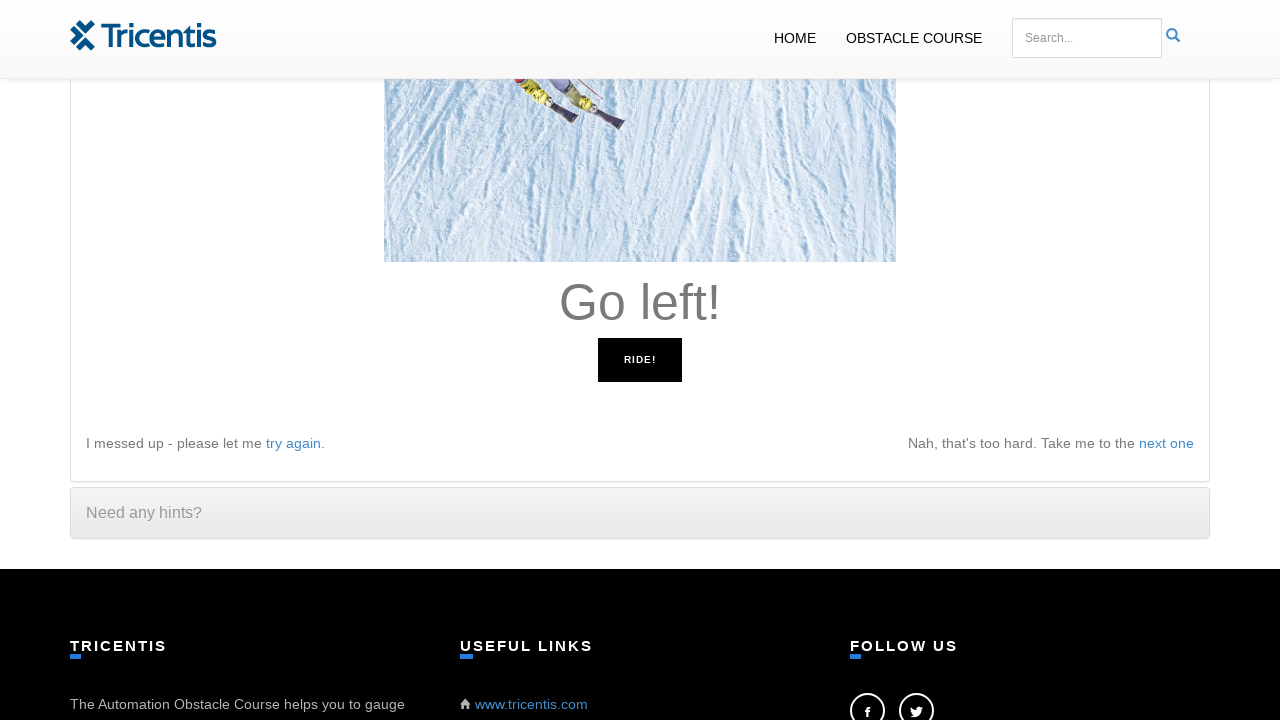

Pressed ArrowLeft key to move left
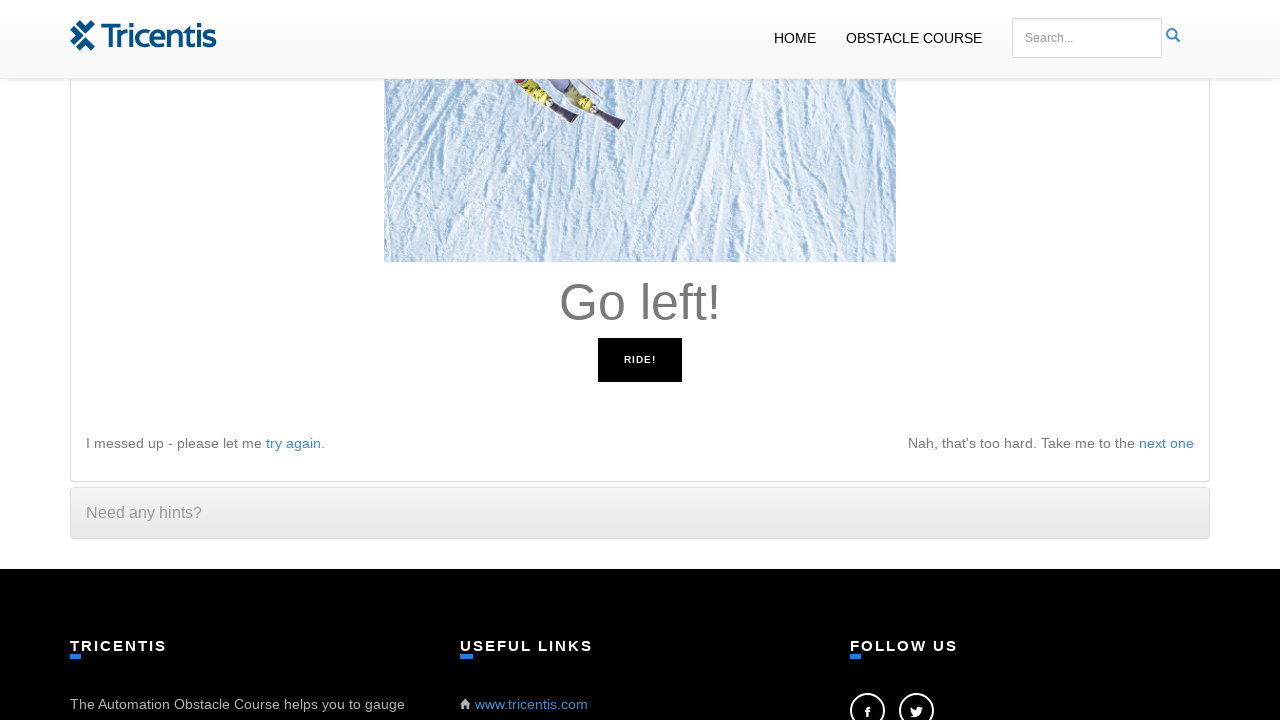

Read instruction: 'Go left!'
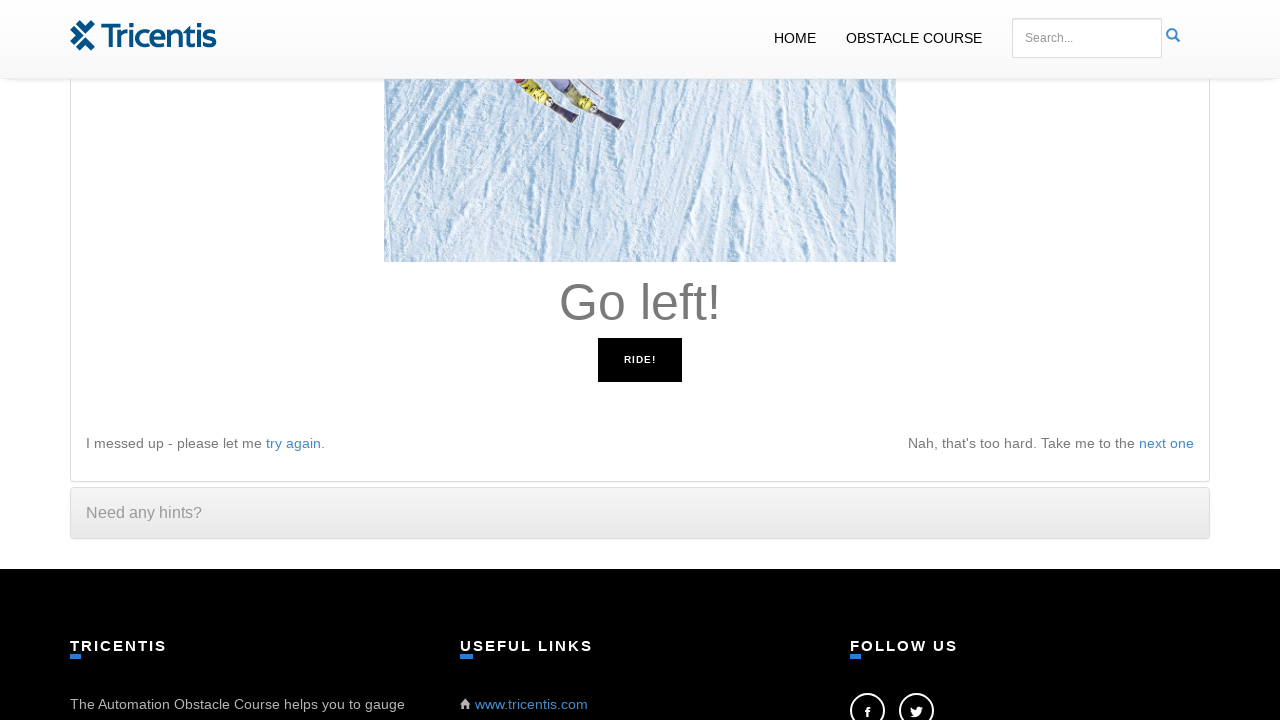

Pressed ArrowLeft key to move left
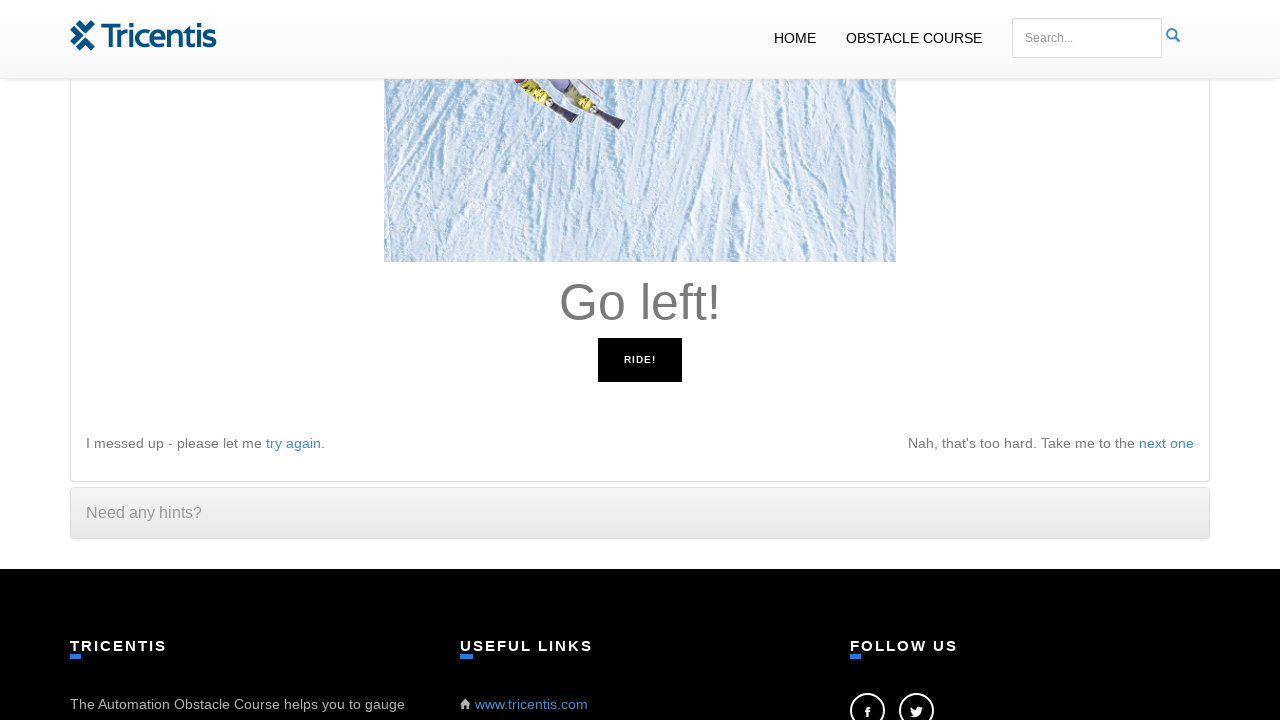

Read instruction: 'Go left!'
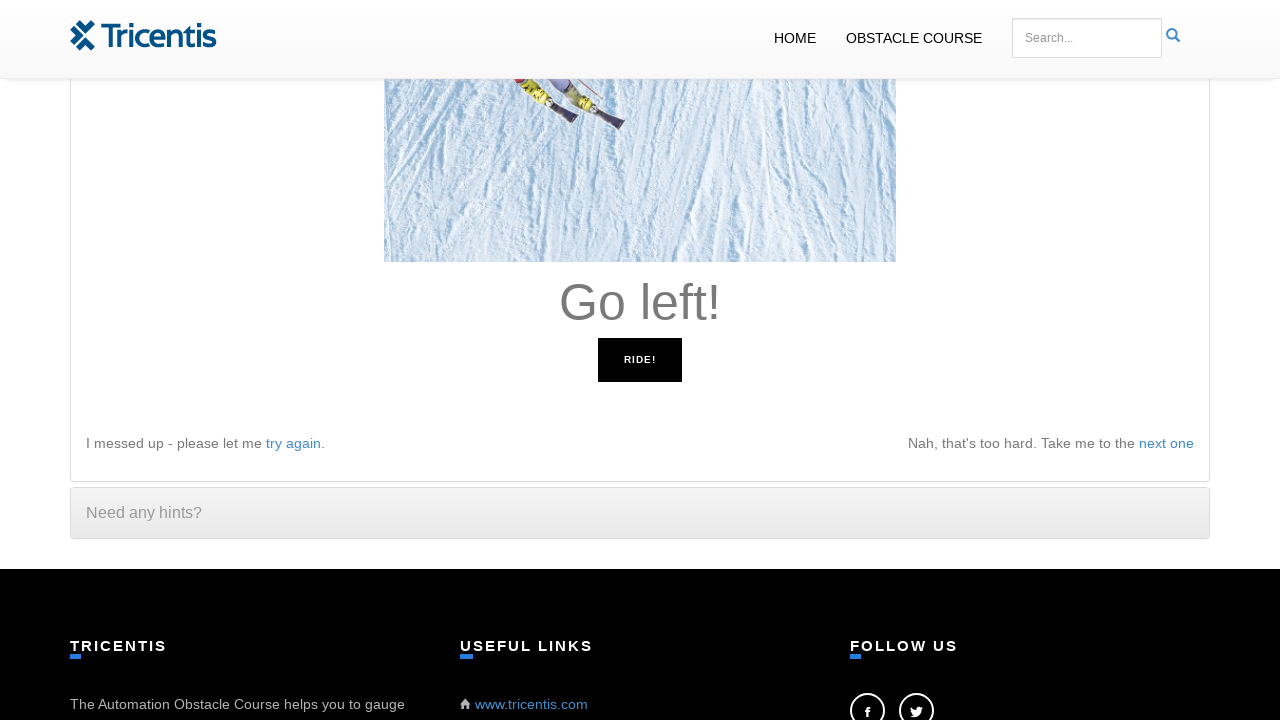

Pressed ArrowLeft key to move left
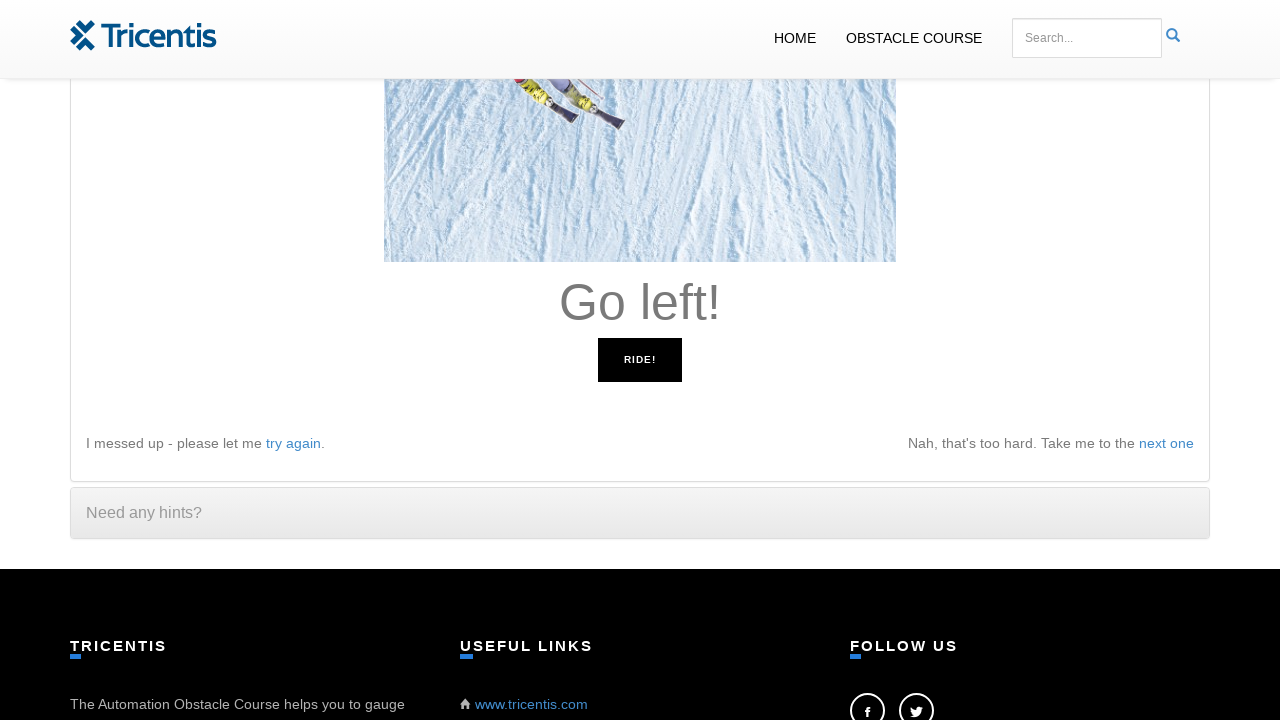

Read instruction: 'Go left!'
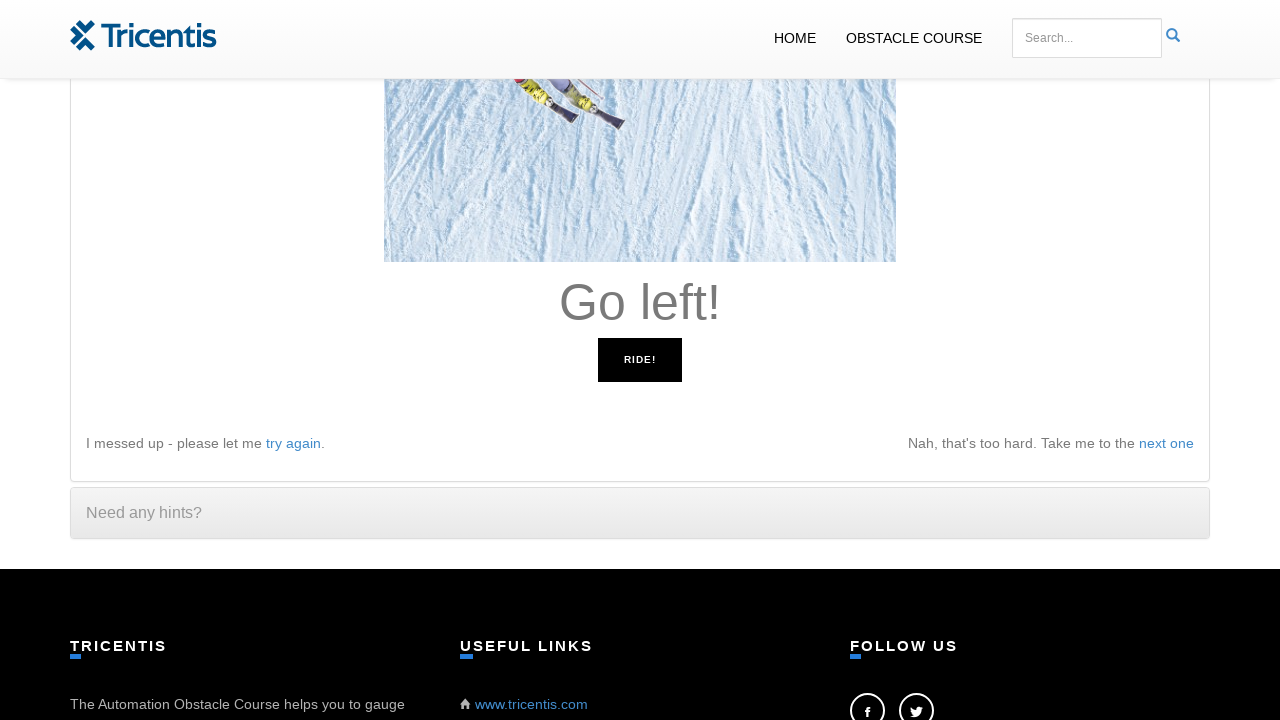

Pressed ArrowLeft key to move left
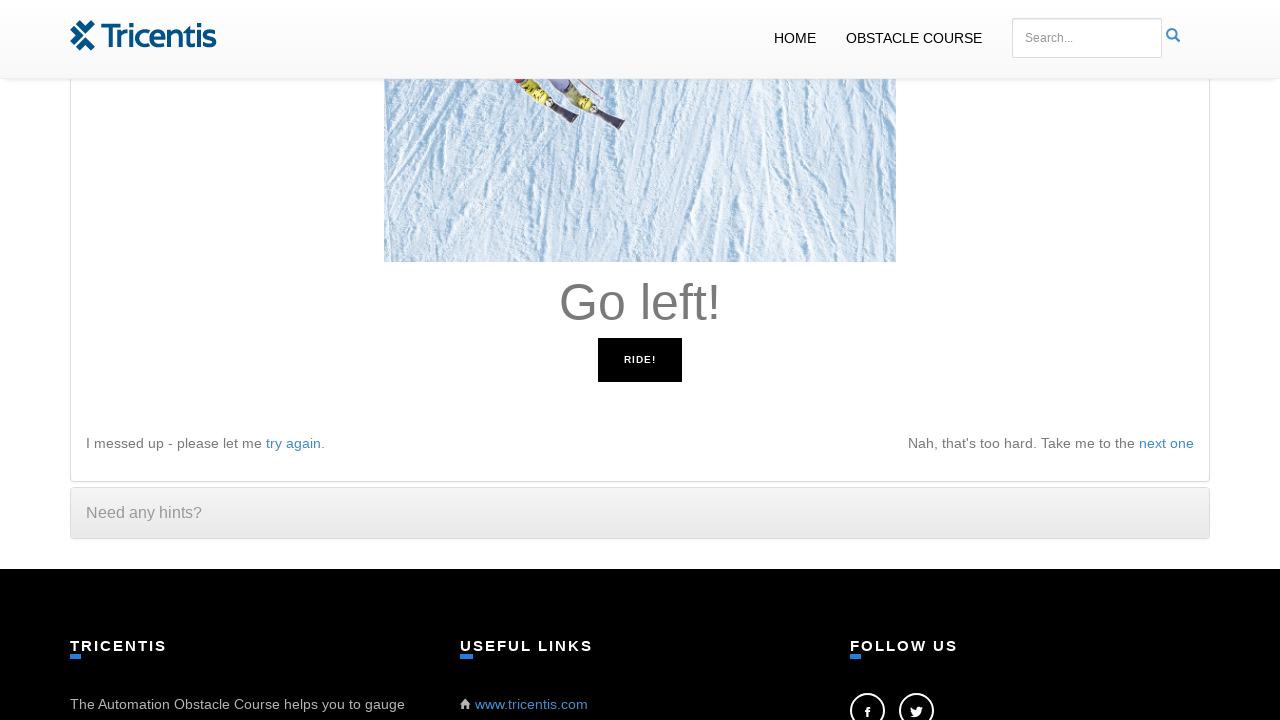

Read instruction: 'Go left!'
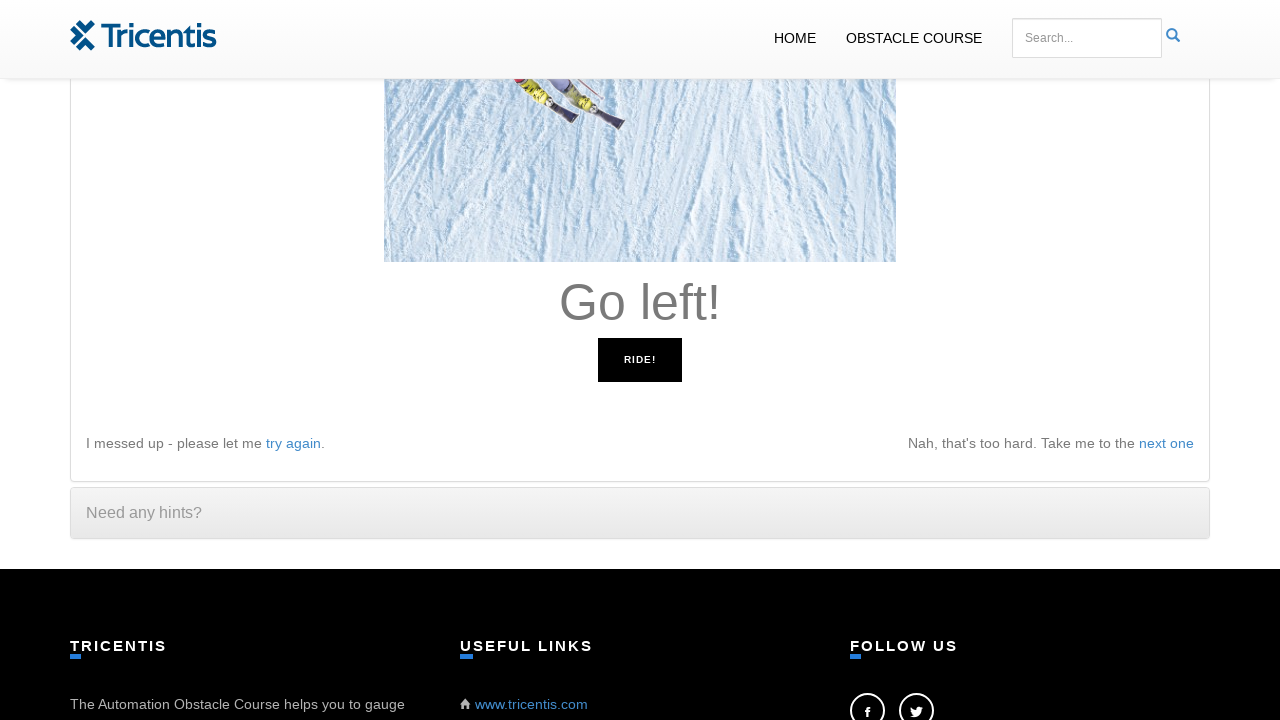

Pressed ArrowLeft key to move left
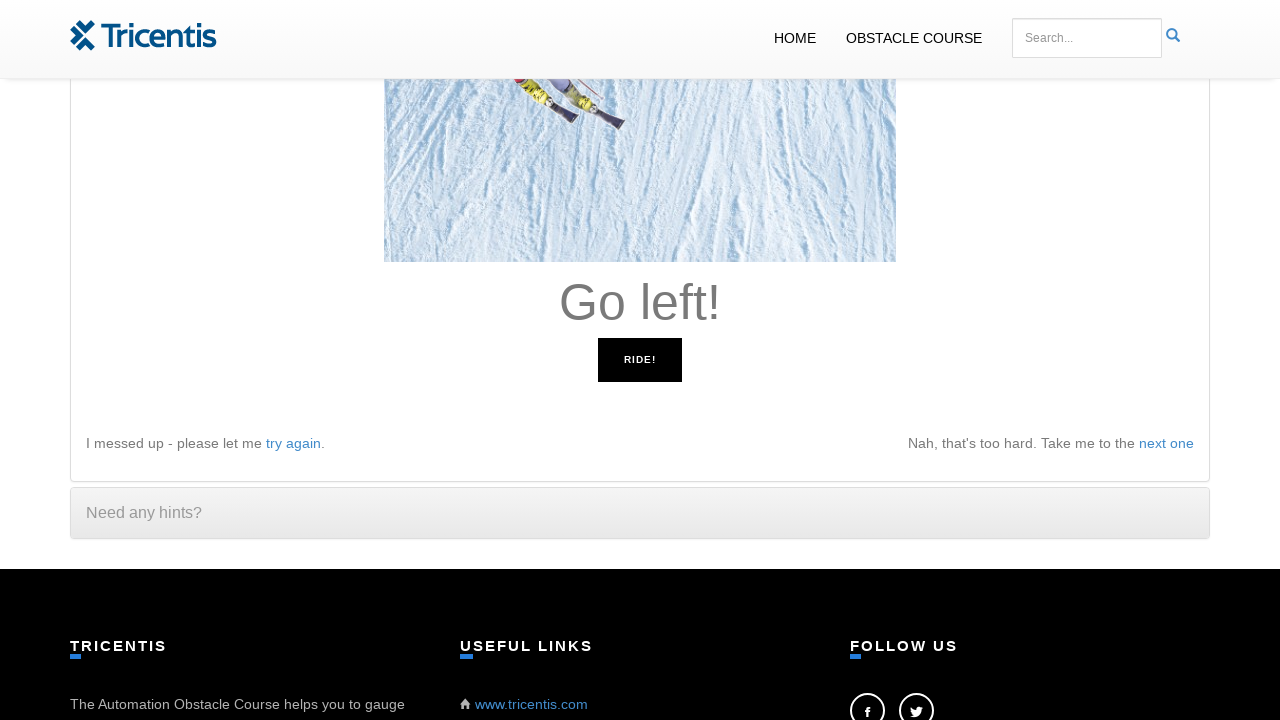

Read instruction: 'Go right!'
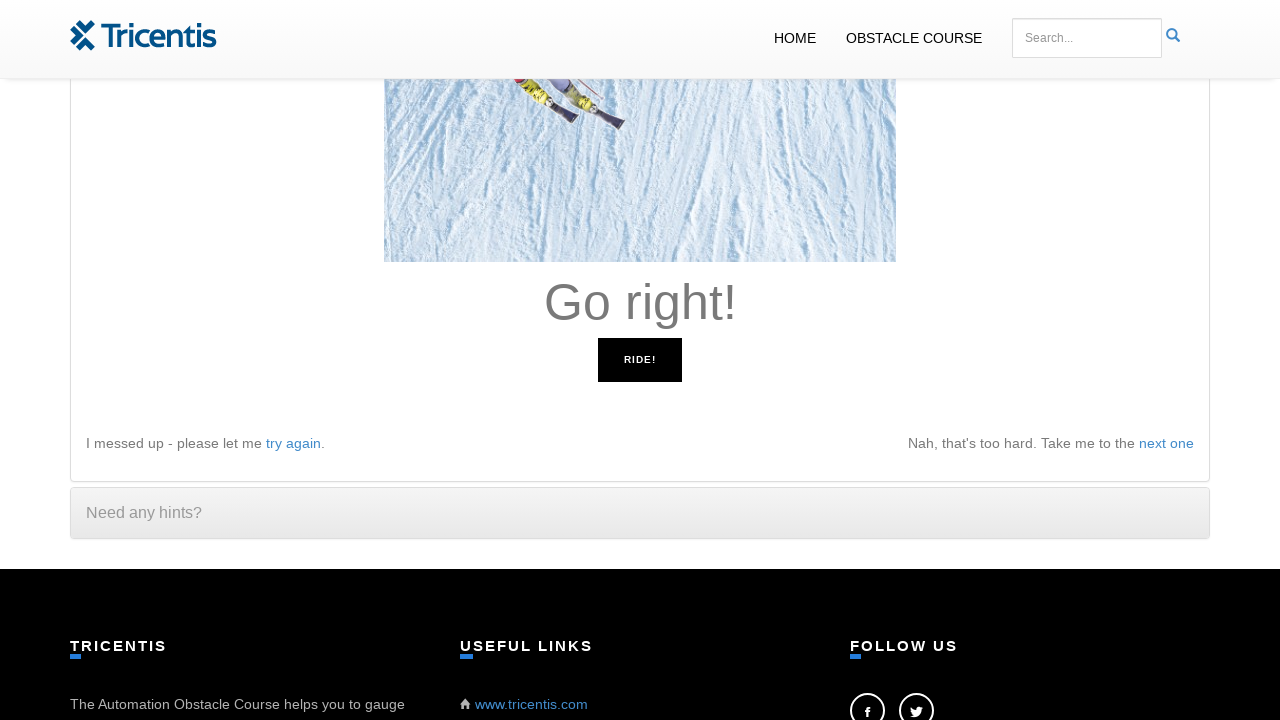

Pressed ArrowRight key to move right
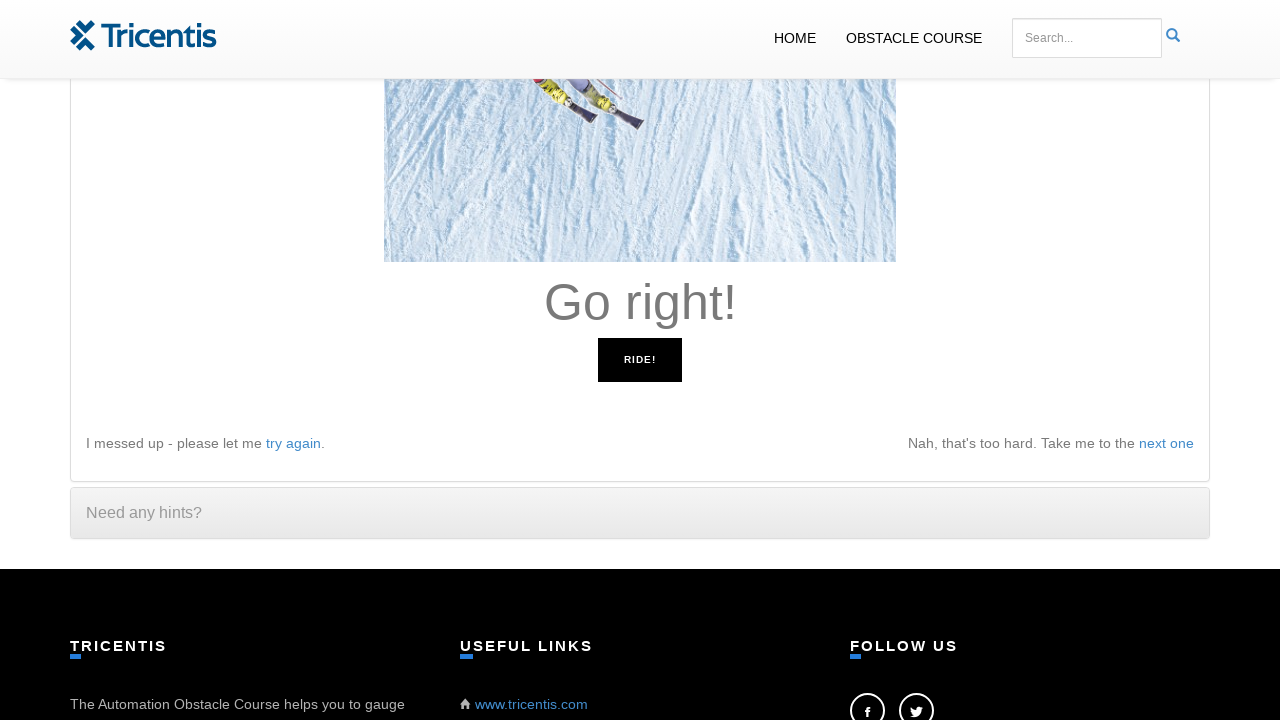

Read instruction: 'Go right!'
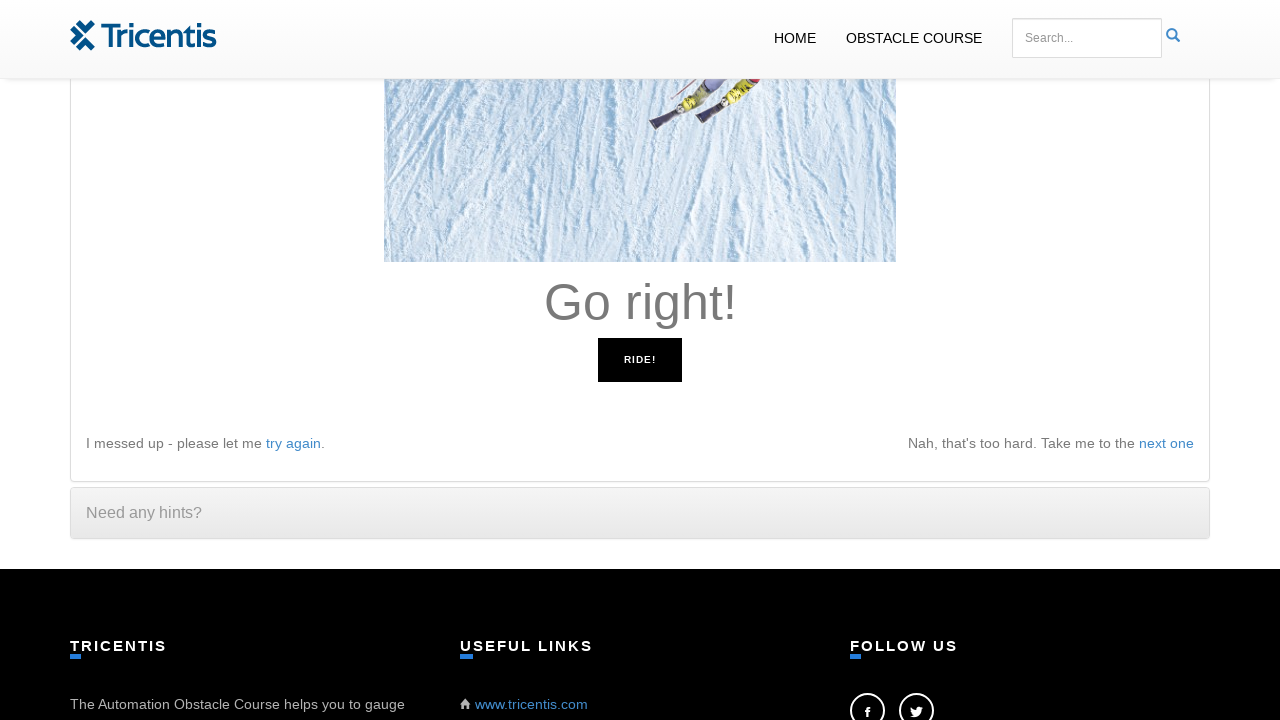

Pressed ArrowRight key to move right
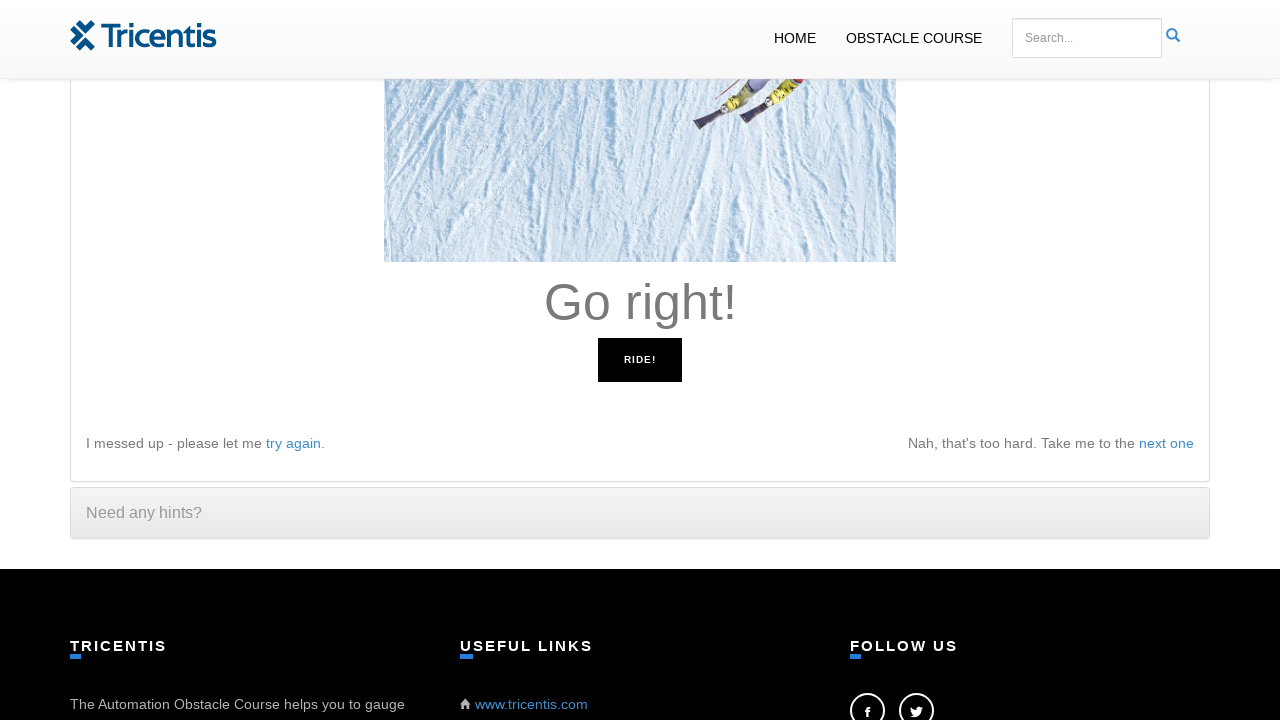

Read instruction: 'Go right!'
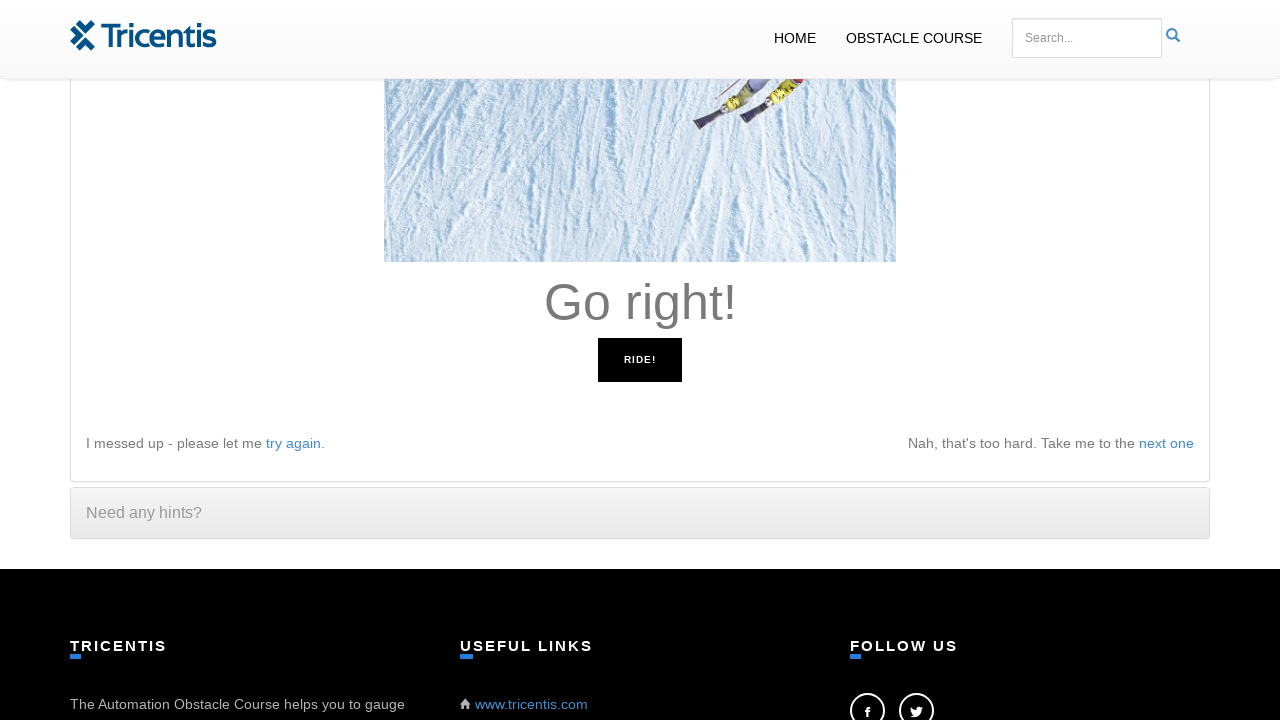

Pressed ArrowRight key to move right
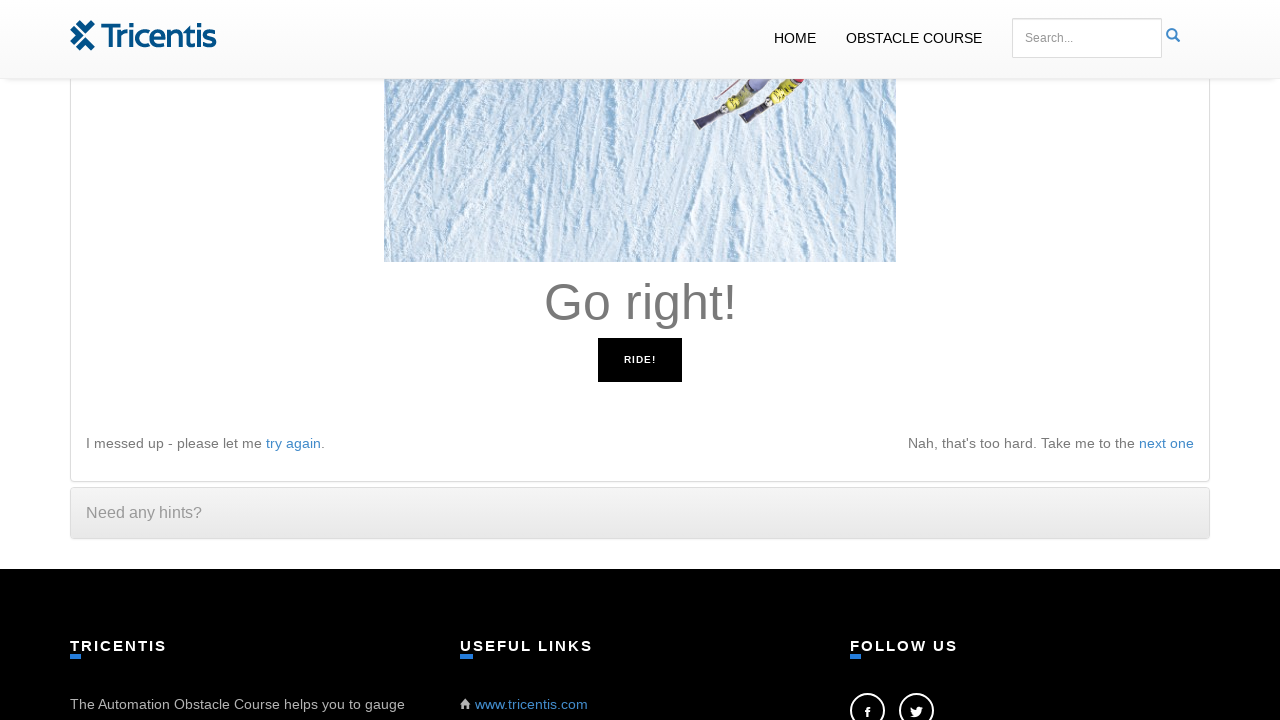

Read instruction: 'Go right!'
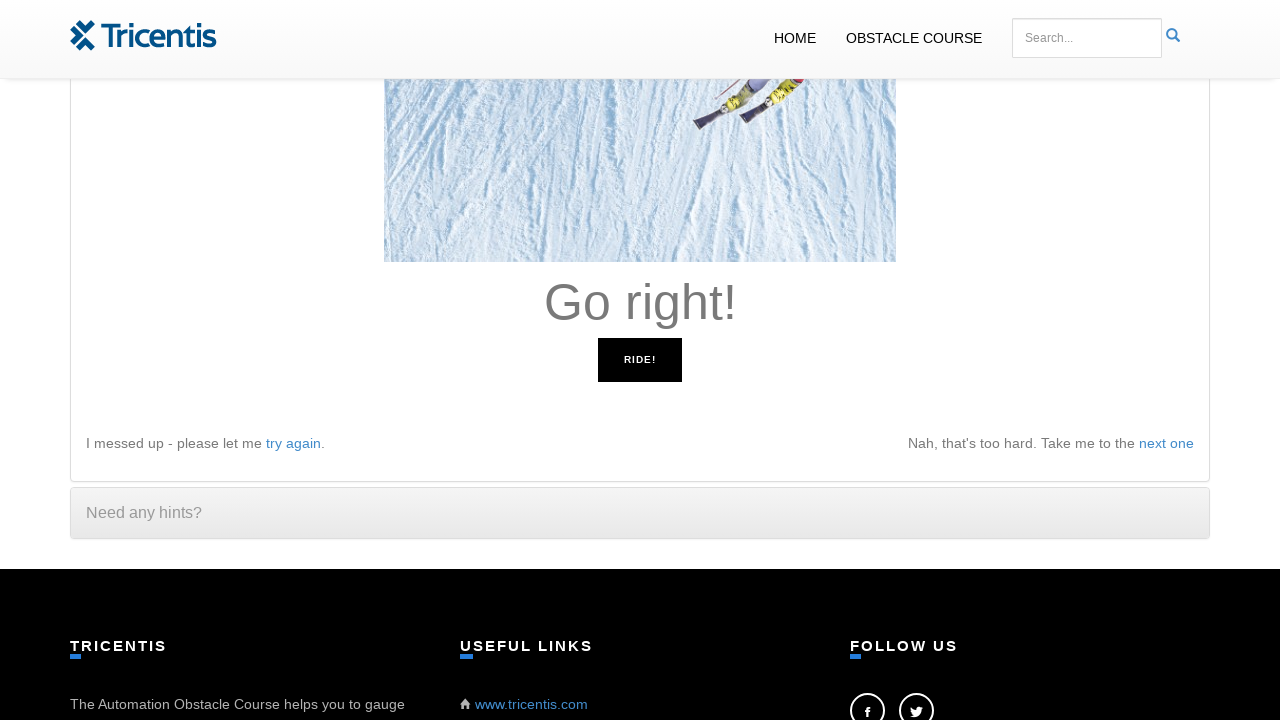

Pressed ArrowRight key to move right
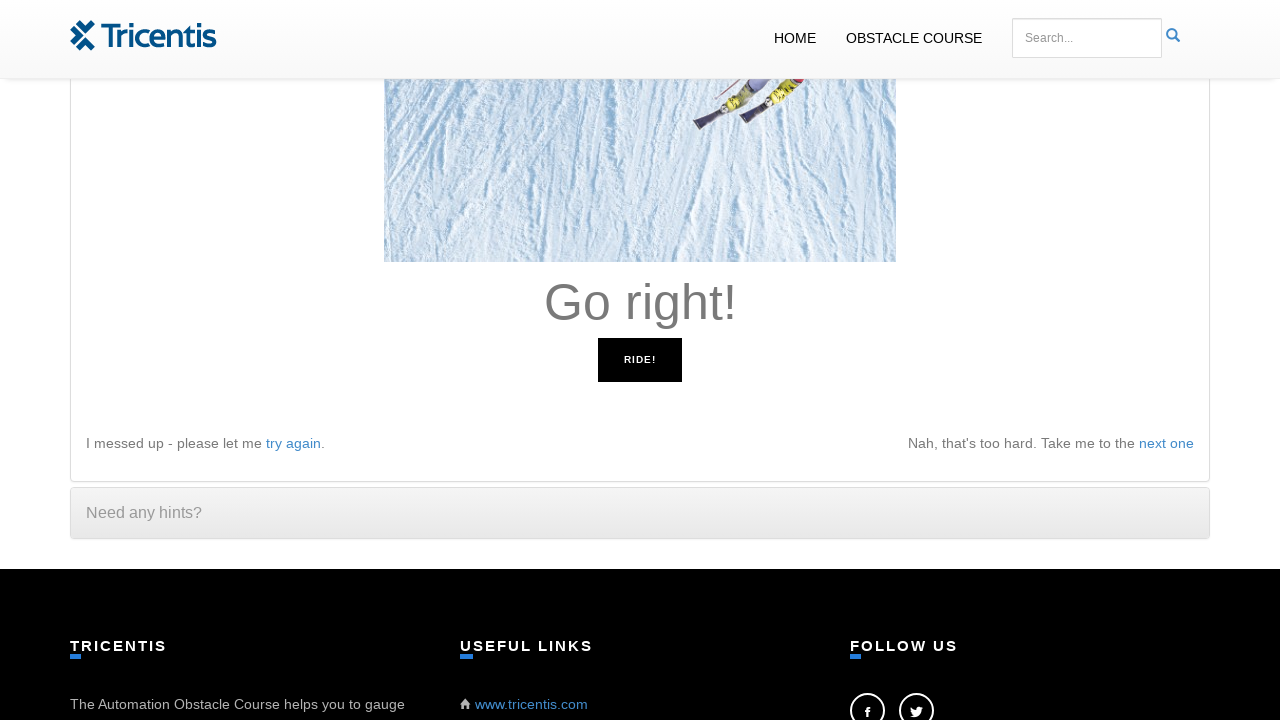

Read instruction: 'Go right!'
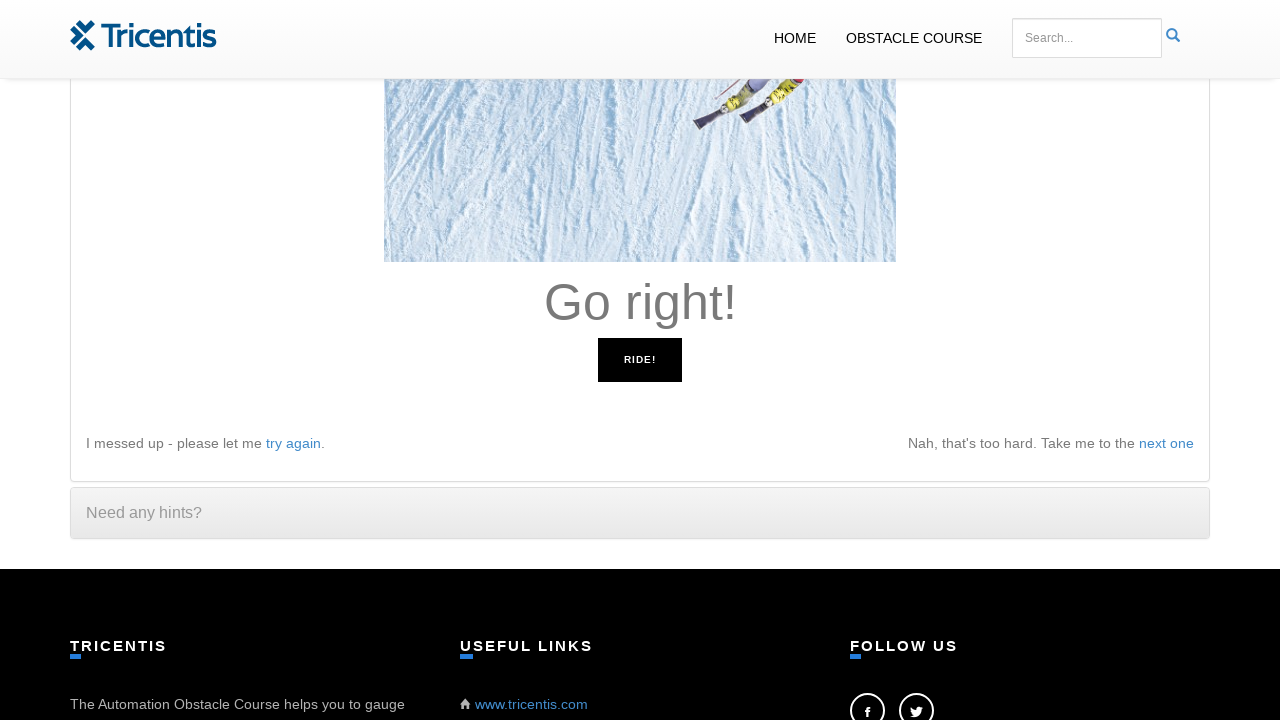

Pressed ArrowRight key to move right
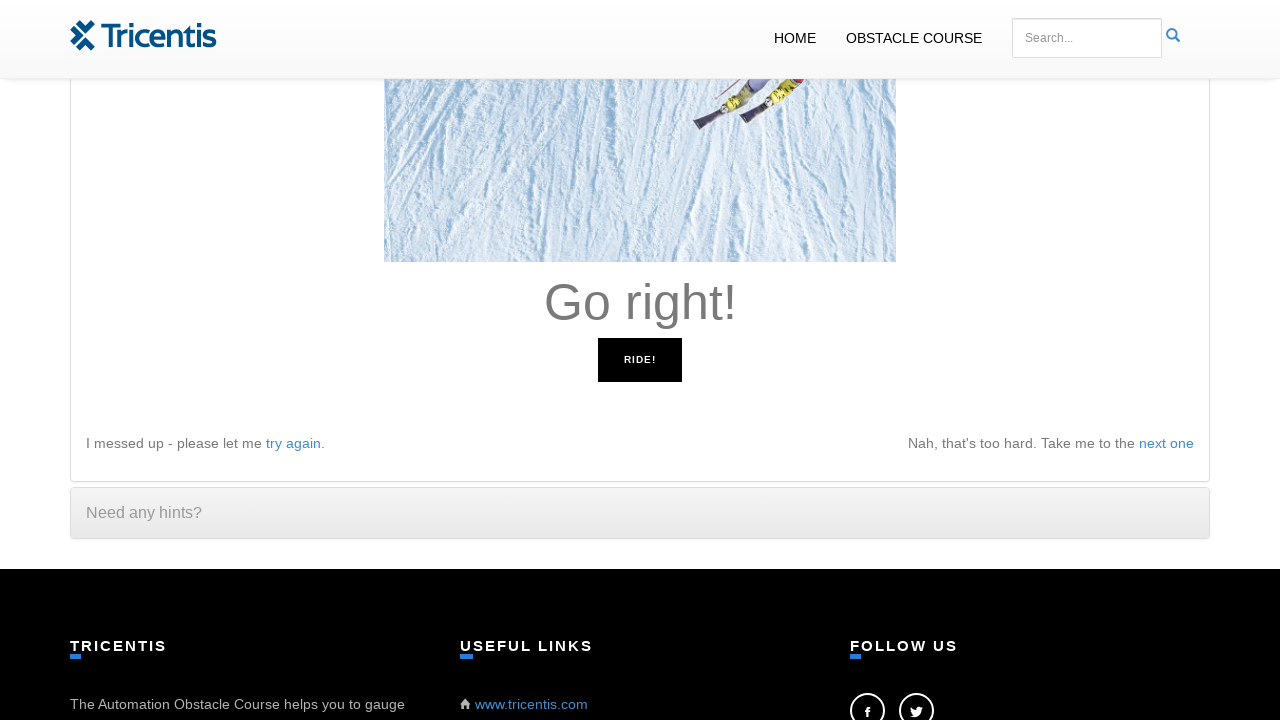

Read instruction: 'Go right!'
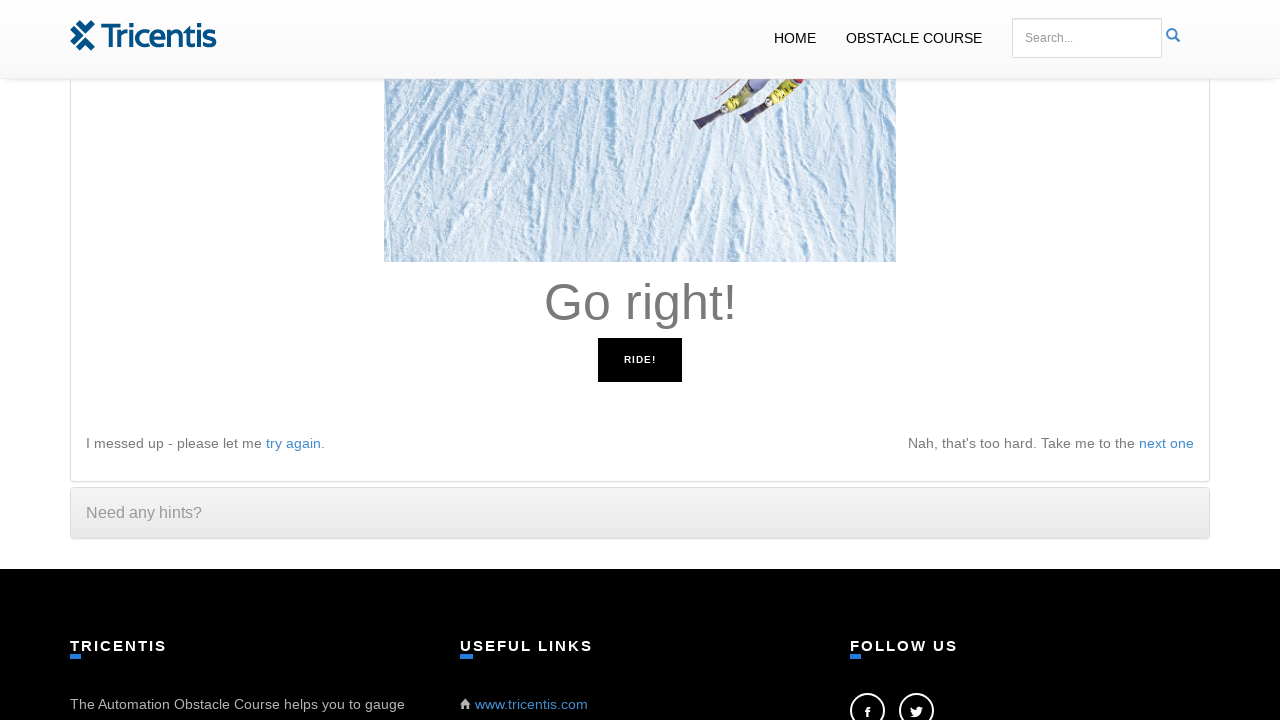

Pressed ArrowRight key to move right
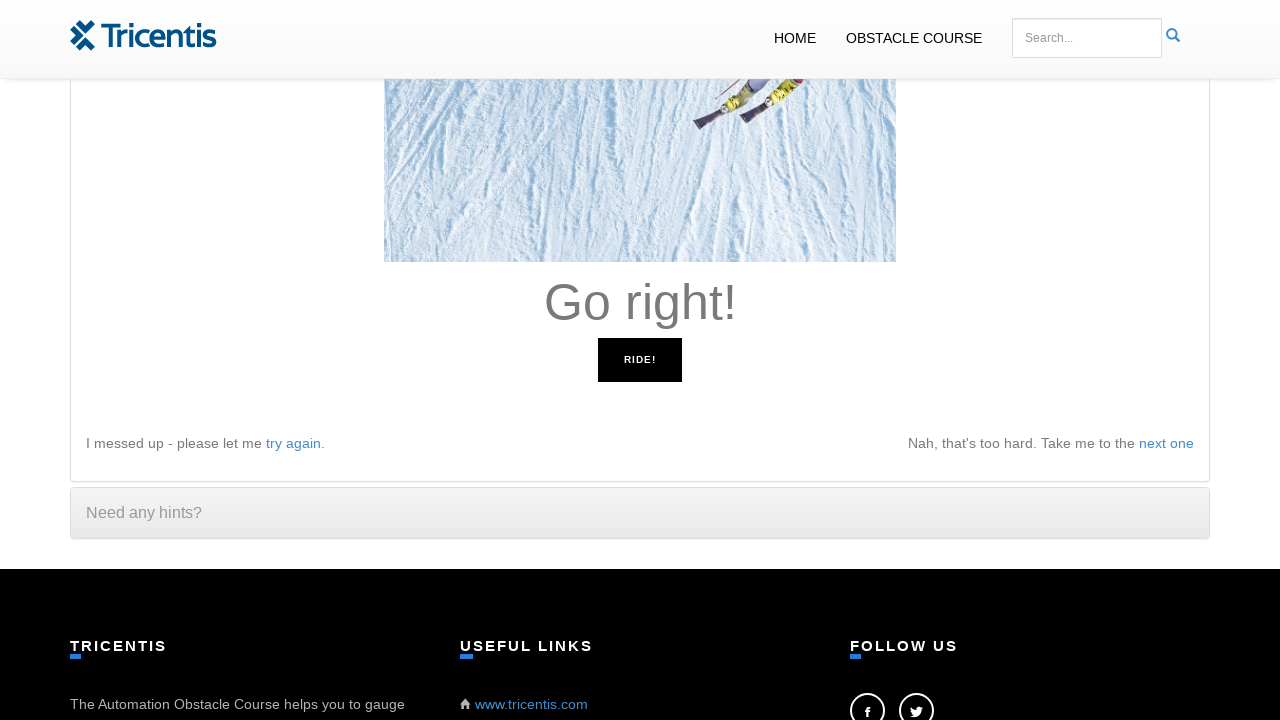

Read instruction: 'Go right!'
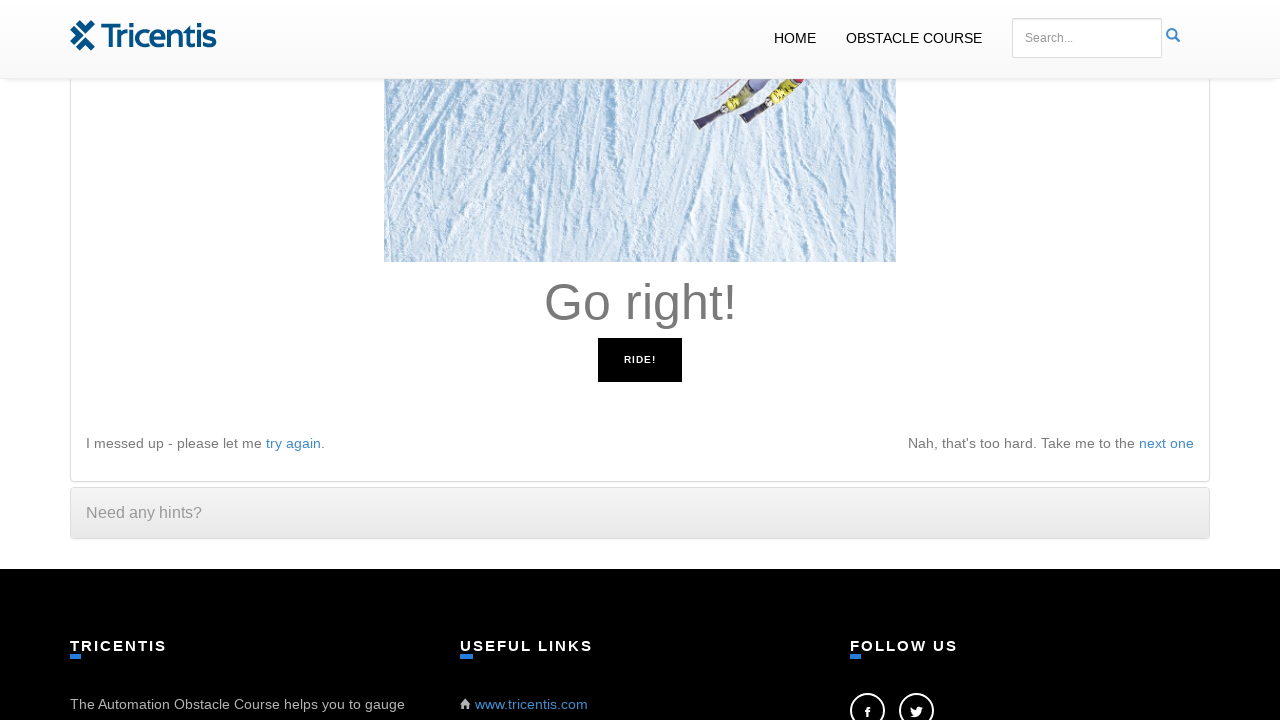

Pressed ArrowRight key to move right
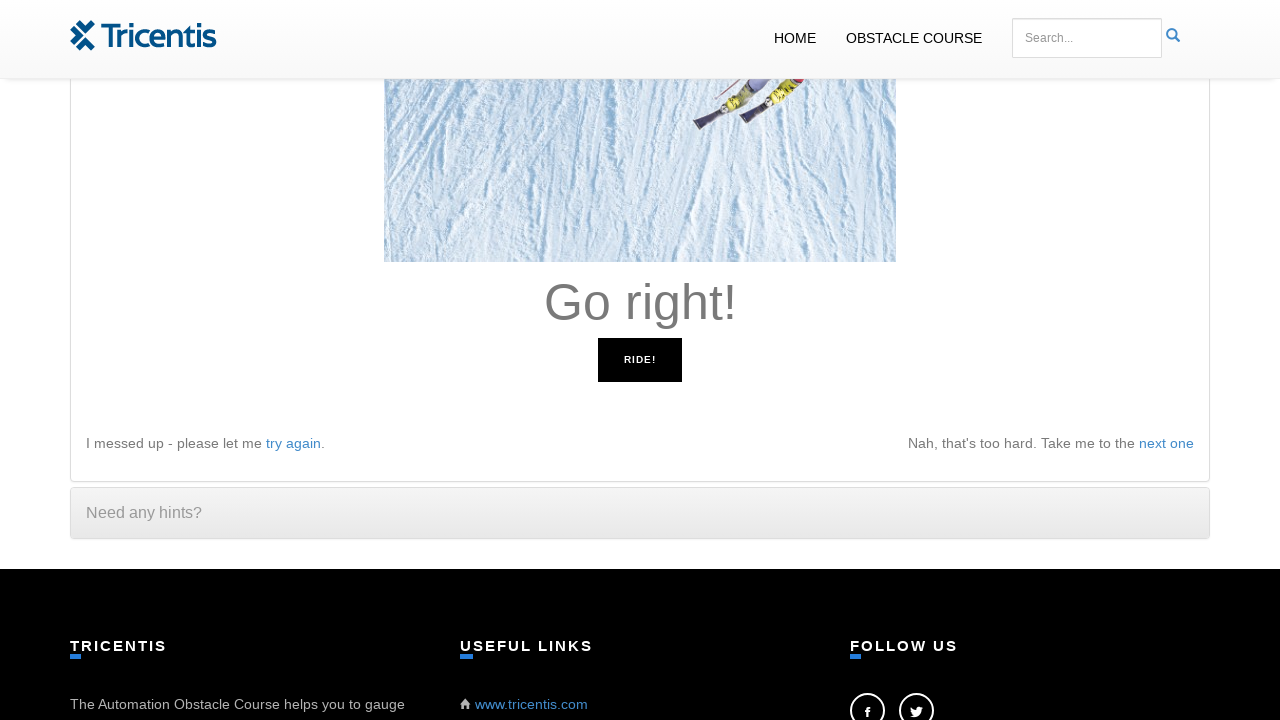

Read instruction: 'Go right!'
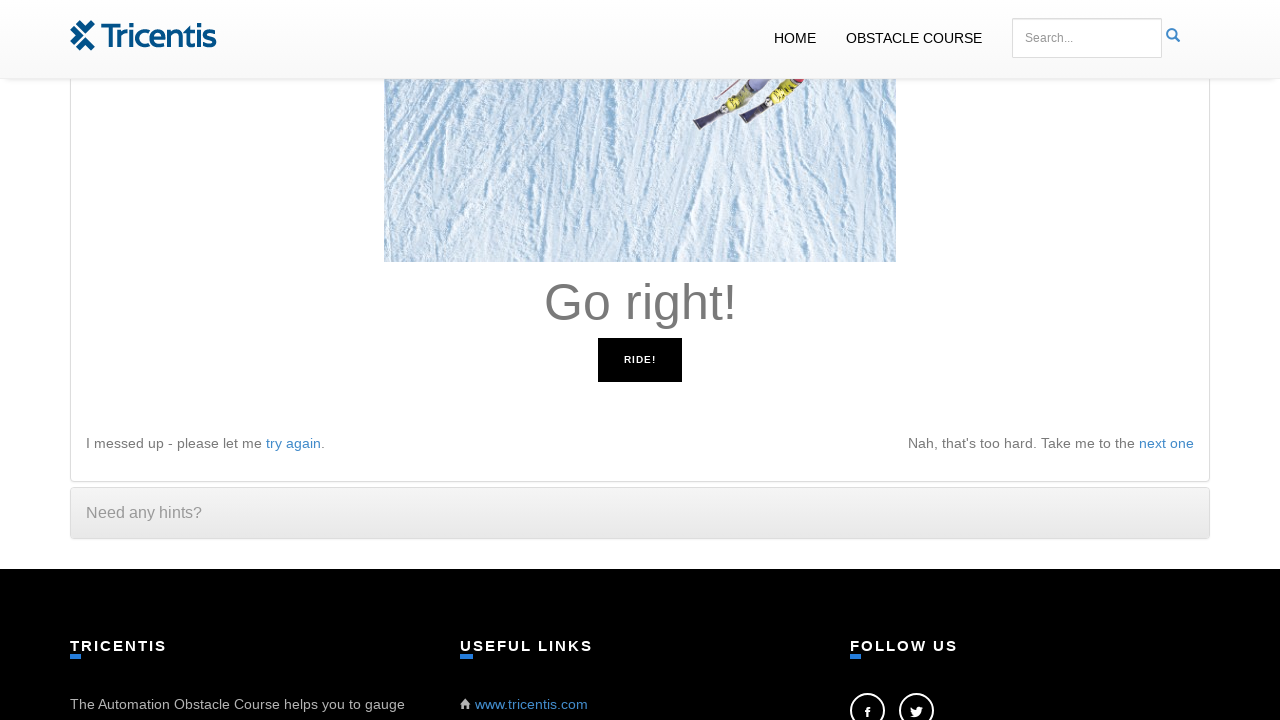

Pressed ArrowRight key to move right
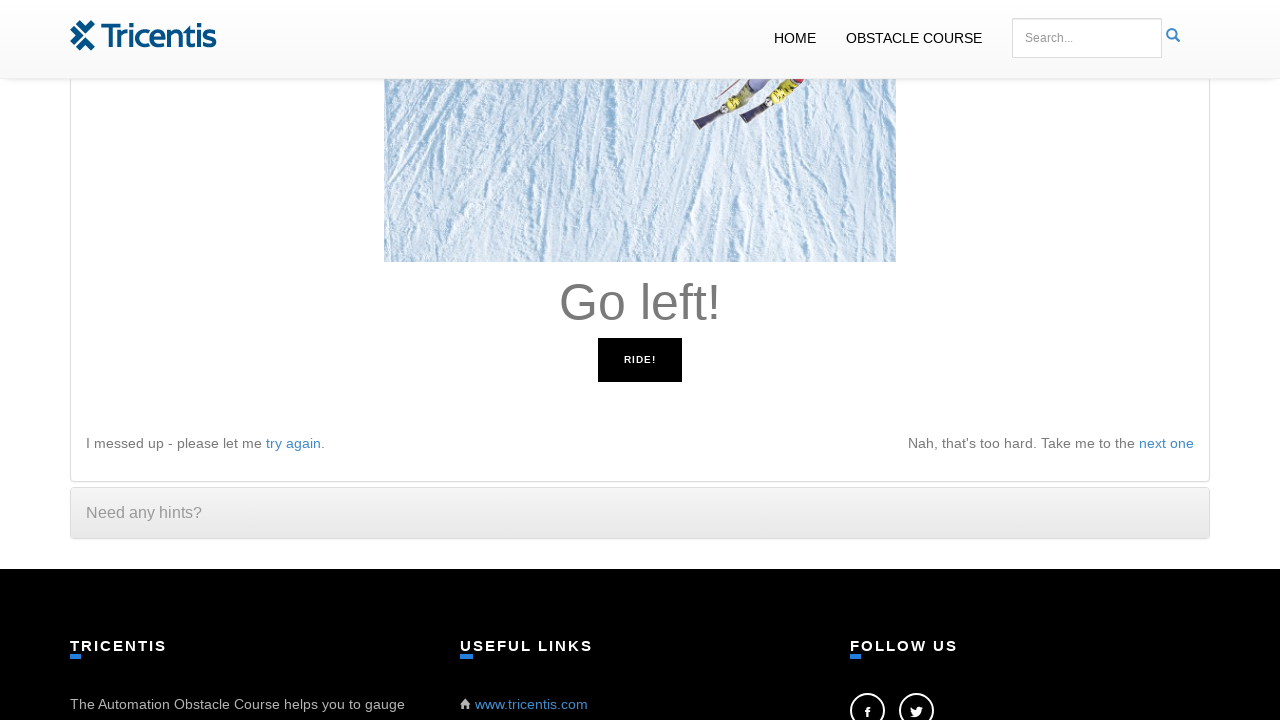

Read instruction: 'Go left!'
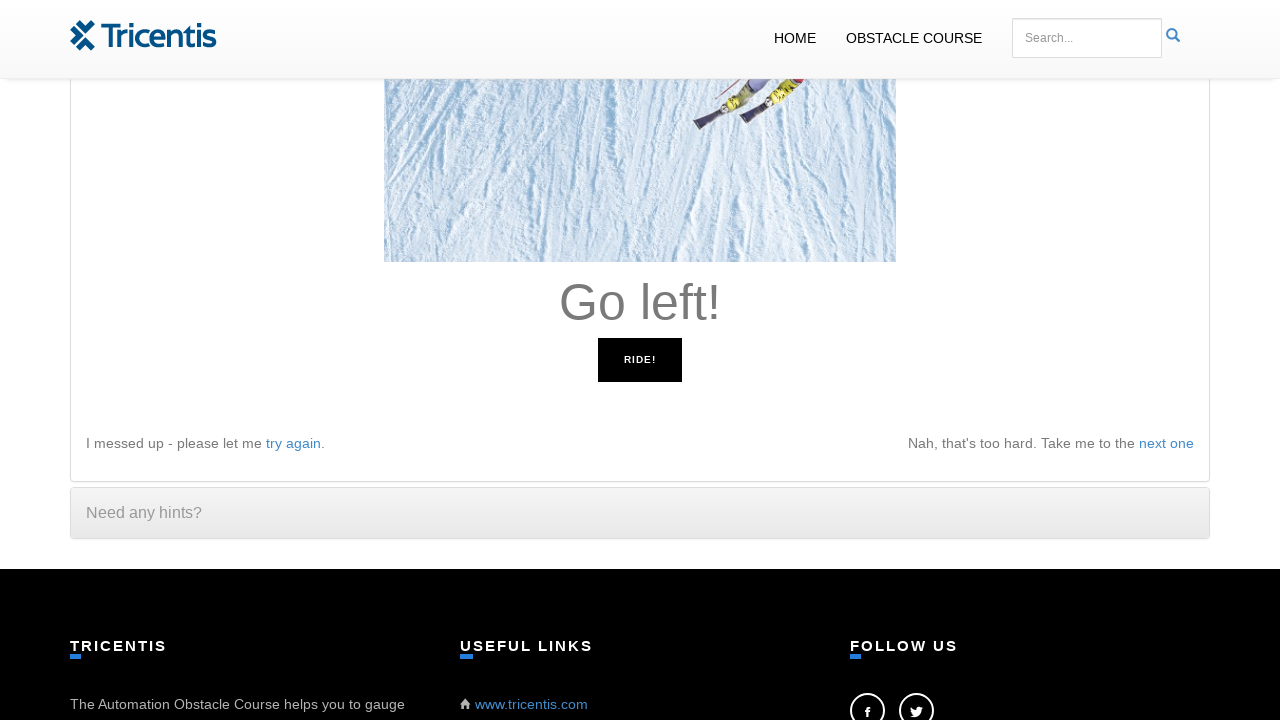

Pressed ArrowLeft key to move left
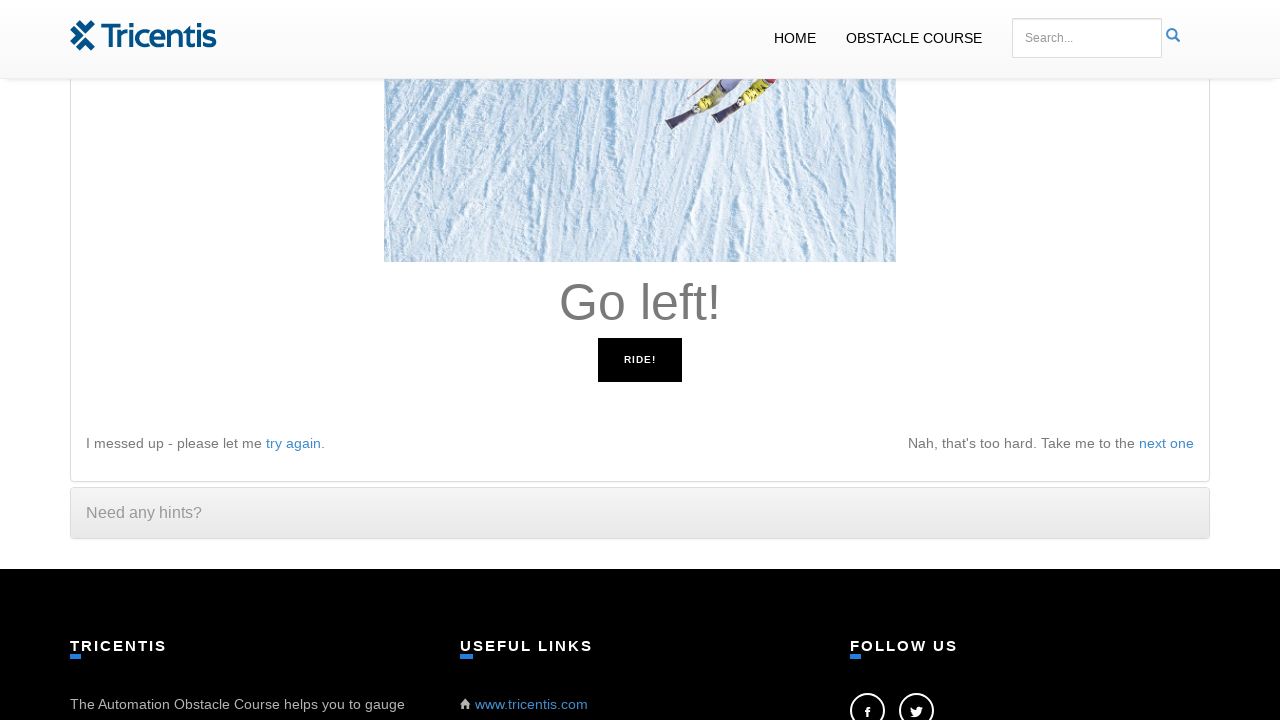

Read instruction: 'Go left!'
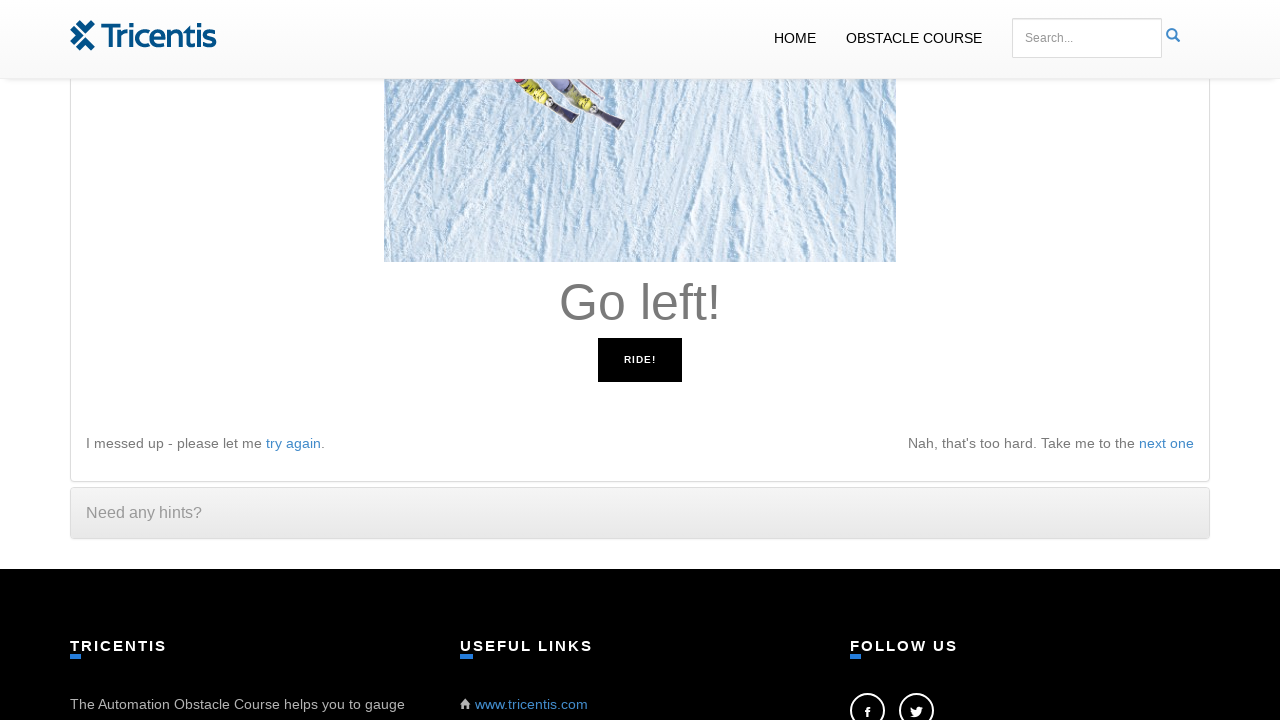

Pressed ArrowLeft key to move left
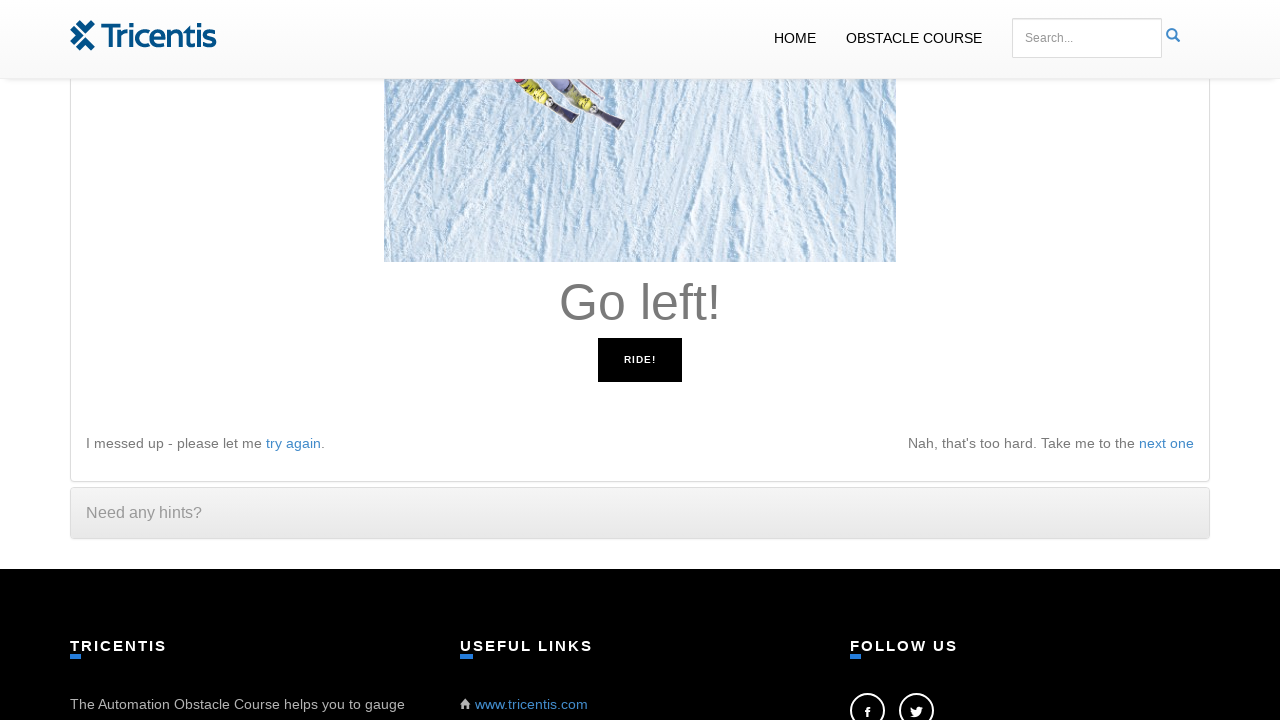

Read instruction: 'Go right!'
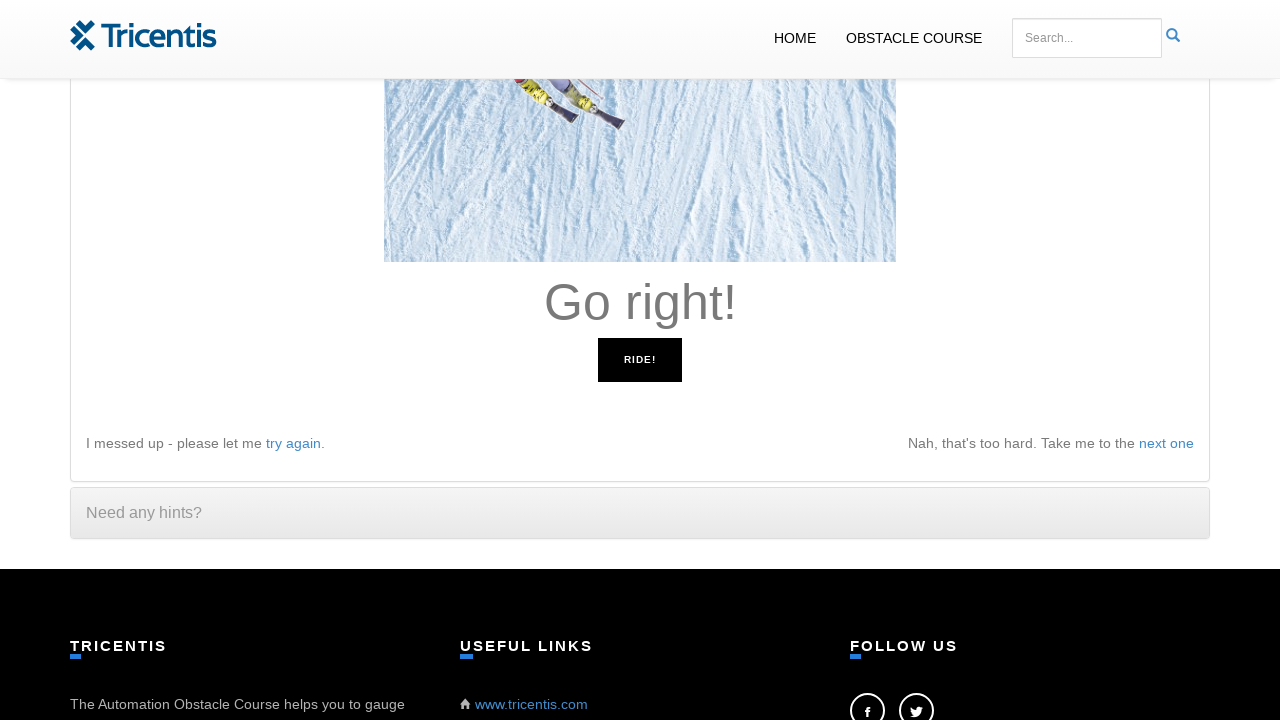

Pressed ArrowRight key to move right
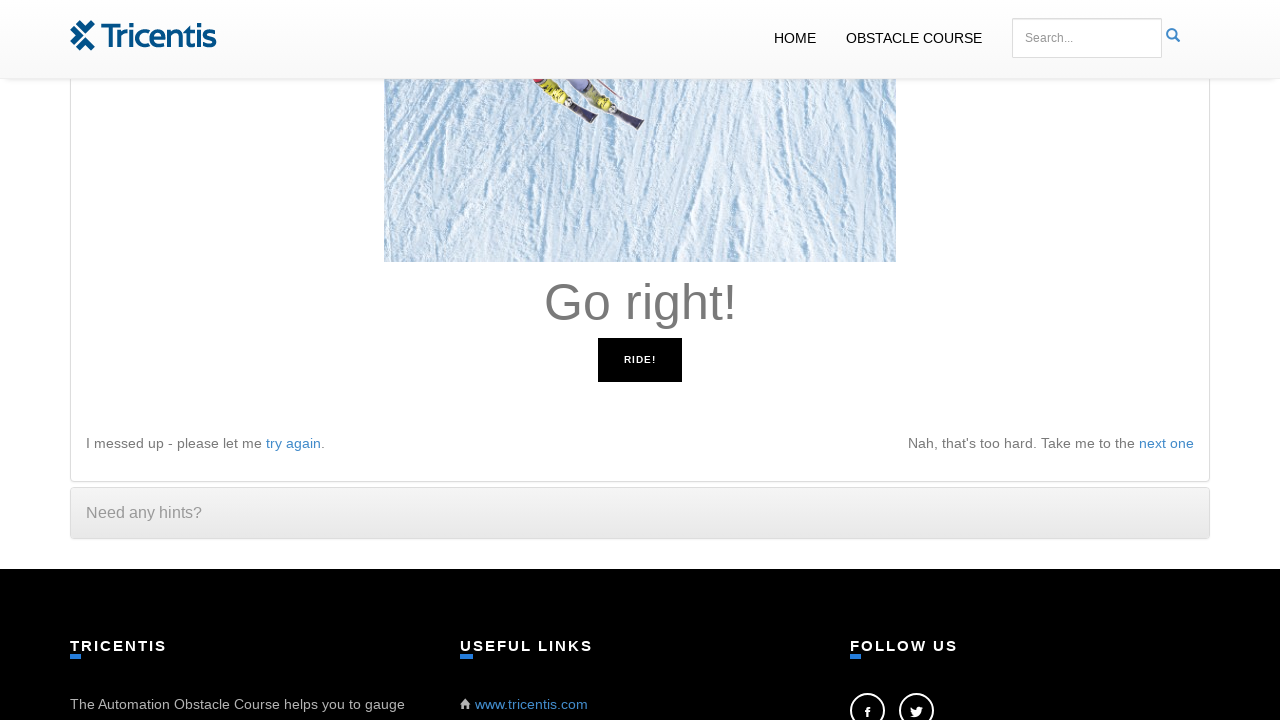

Read instruction: 'Go right!'
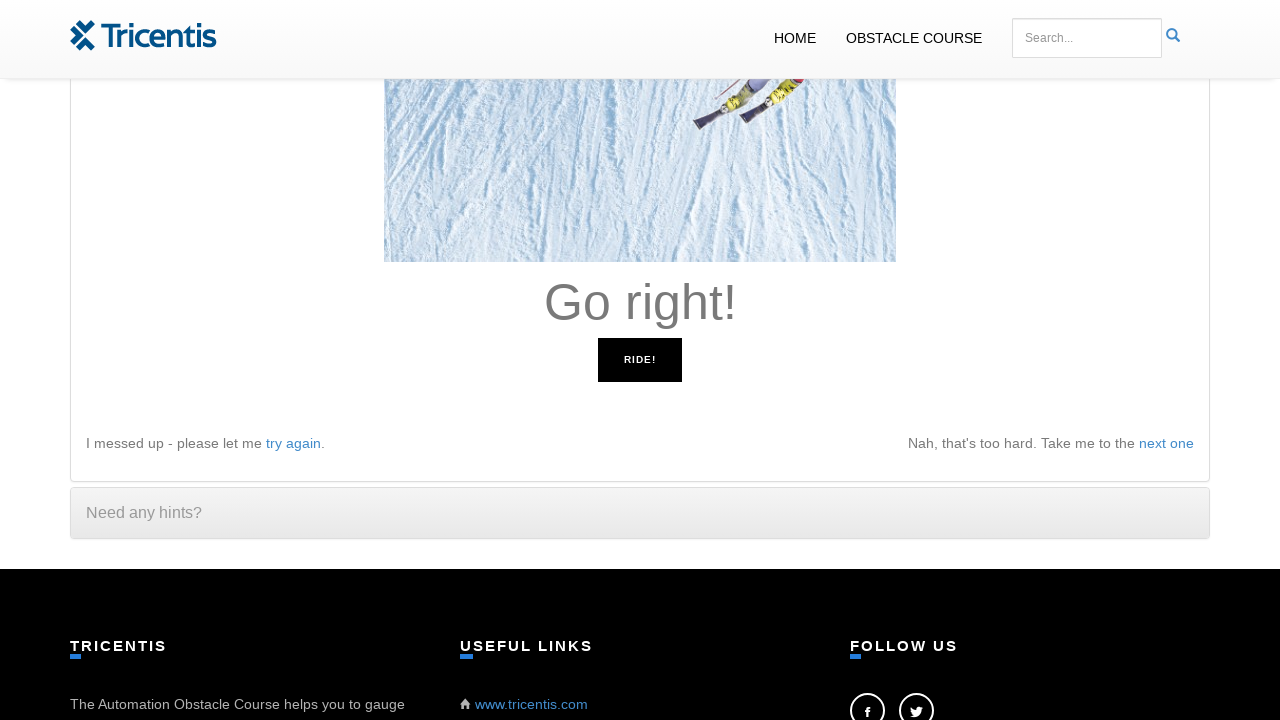

Pressed ArrowRight key to move right
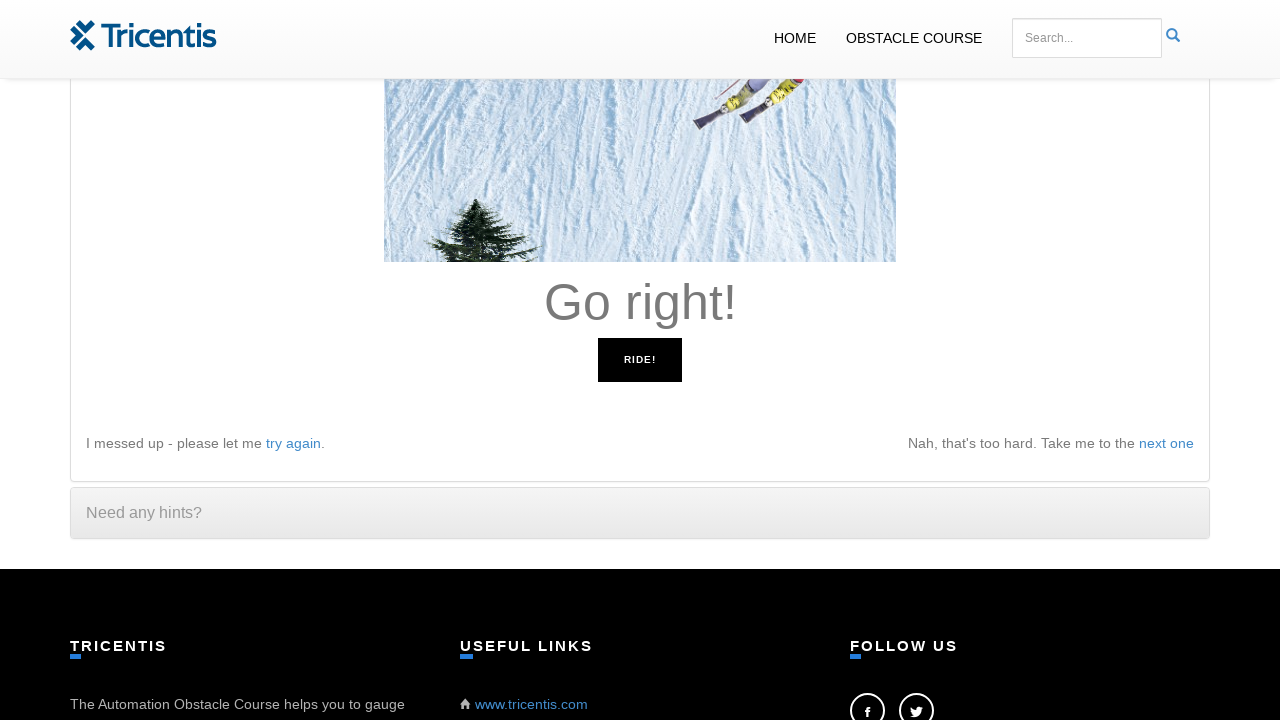

Read instruction: 'Go right!'
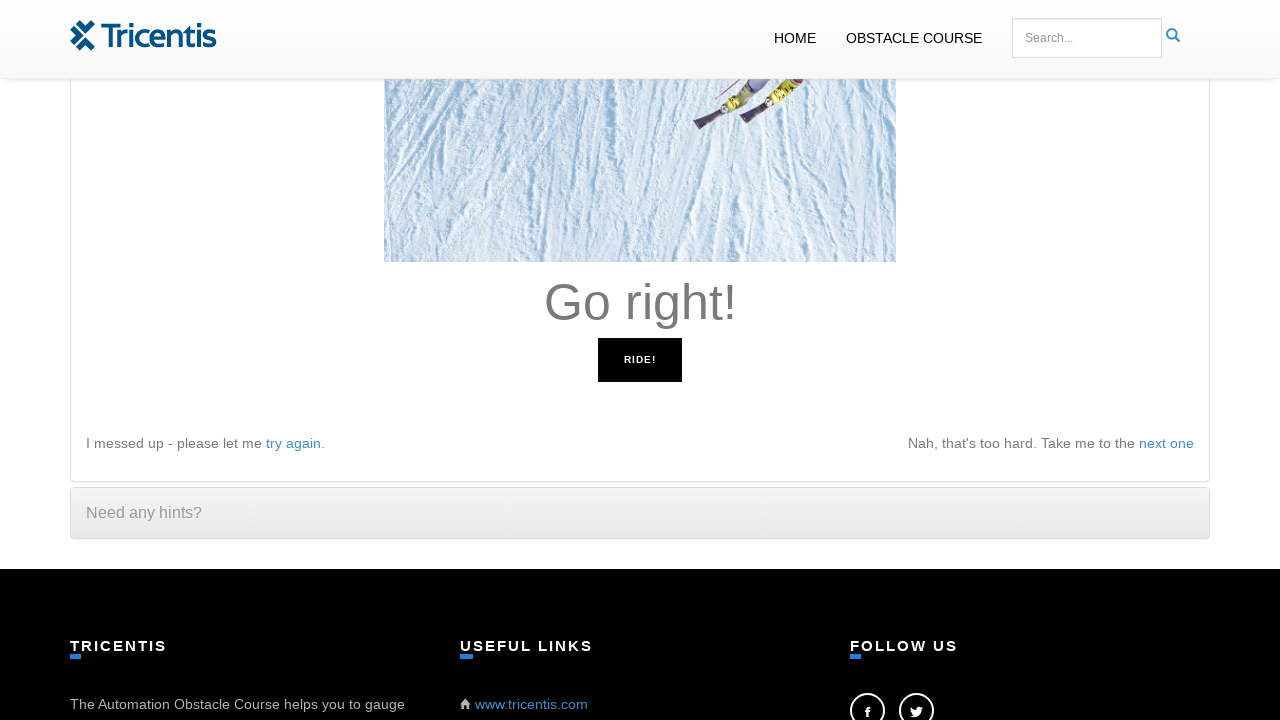

Pressed ArrowRight key to move right
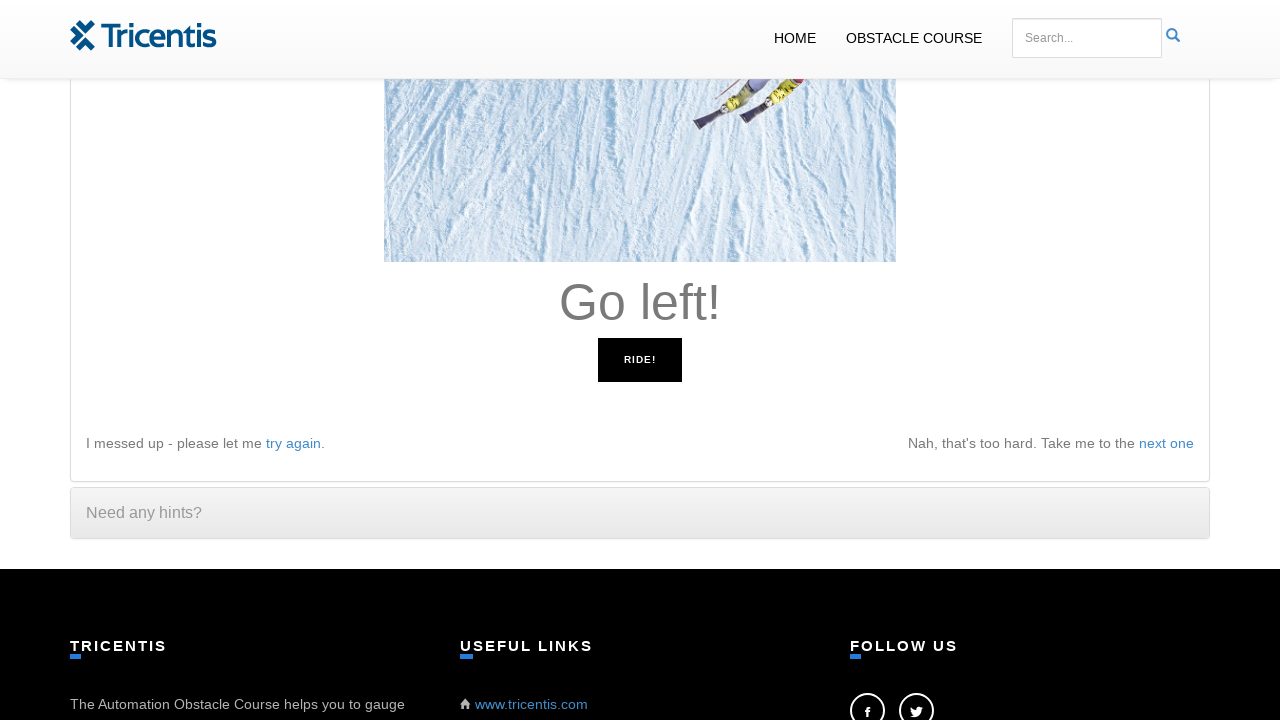

Read instruction: 'Go left!'
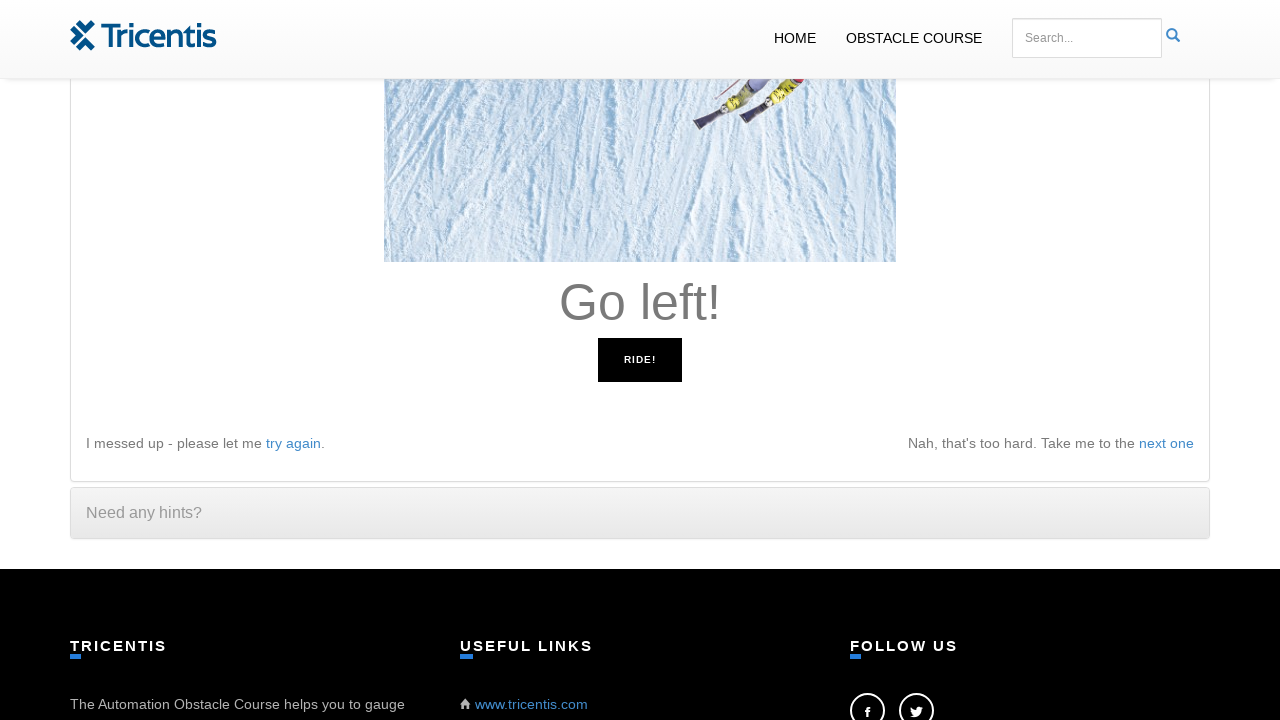

Pressed ArrowLeft key to move left
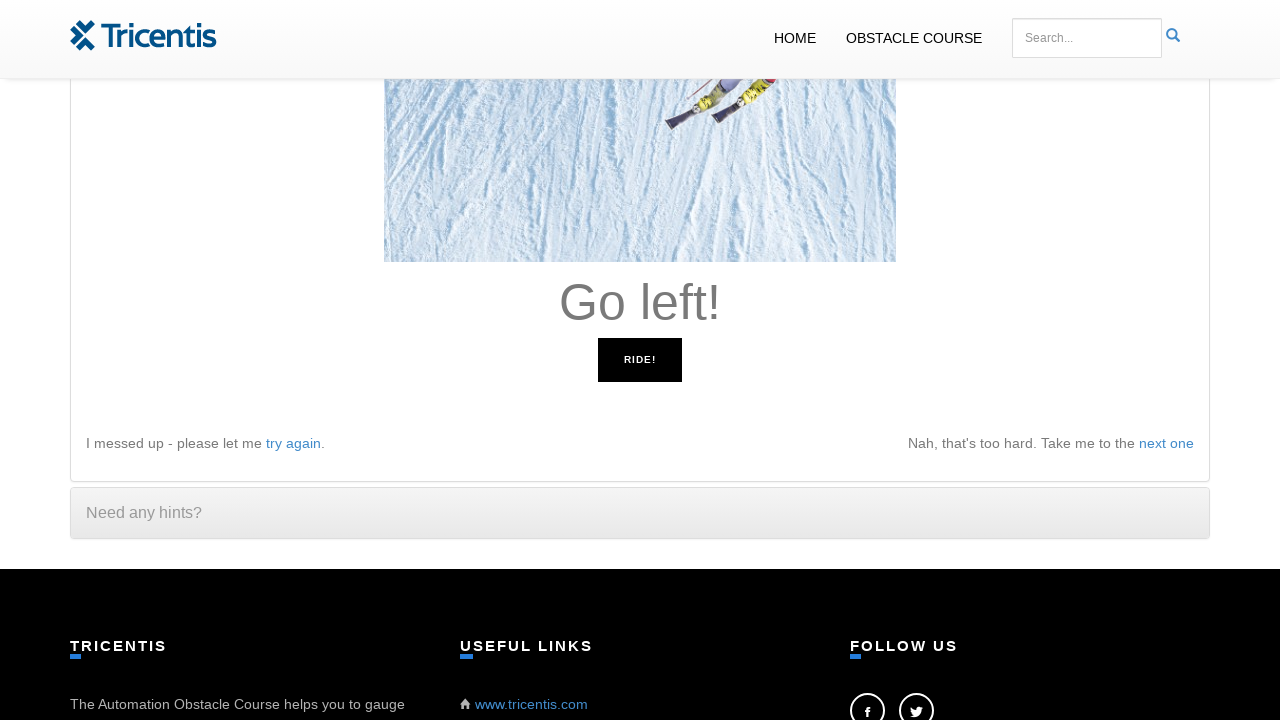

Read instruction: 'Go left!'
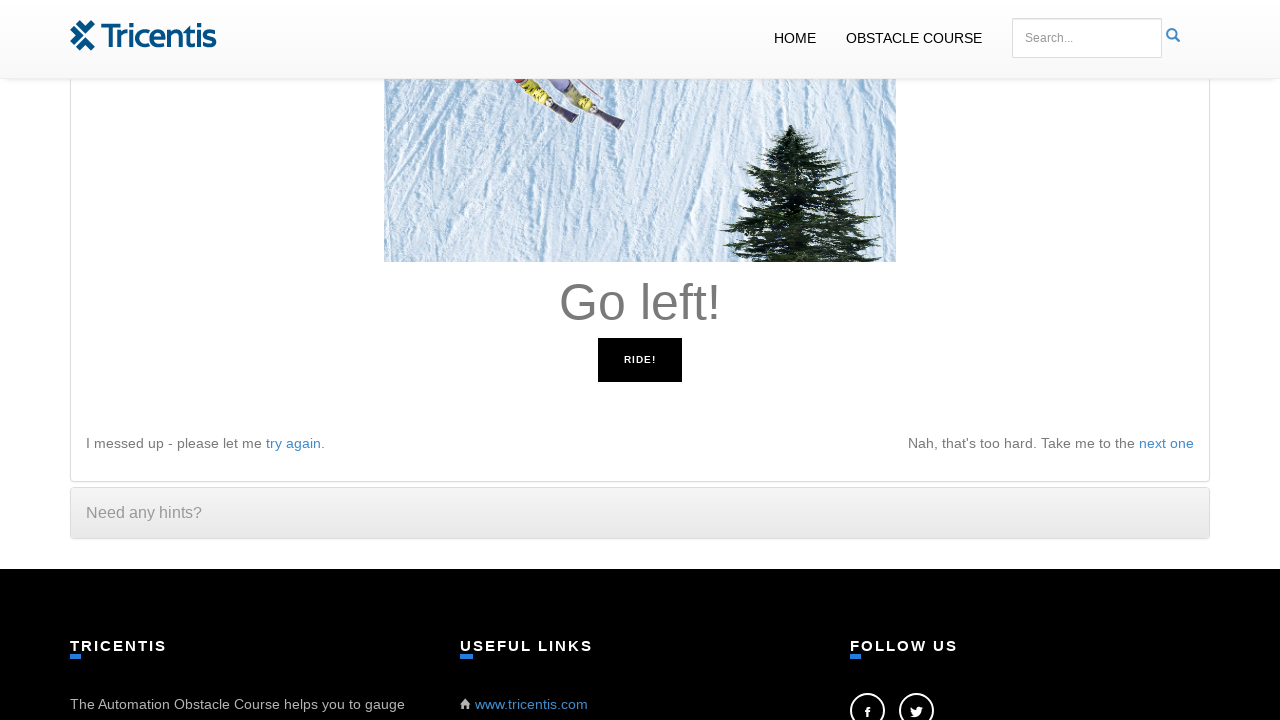

Pressed ArrowLeft key to move left
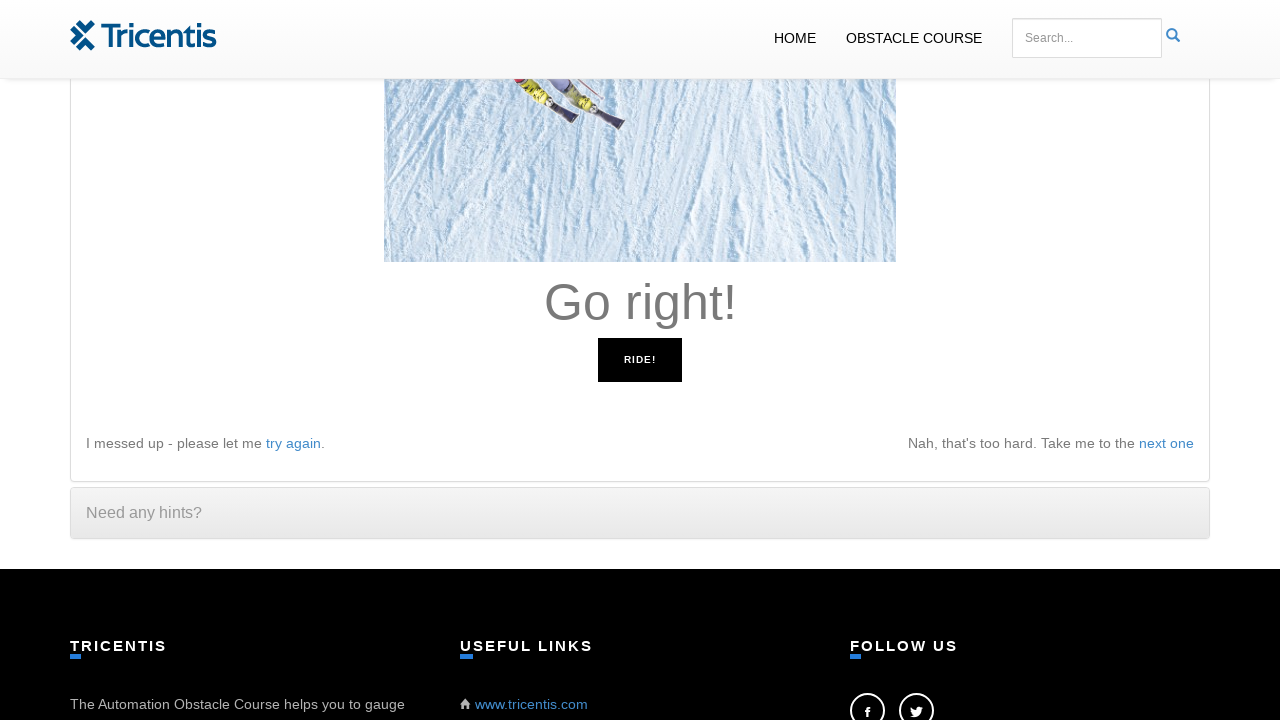

Read instruction: 'Go right!'
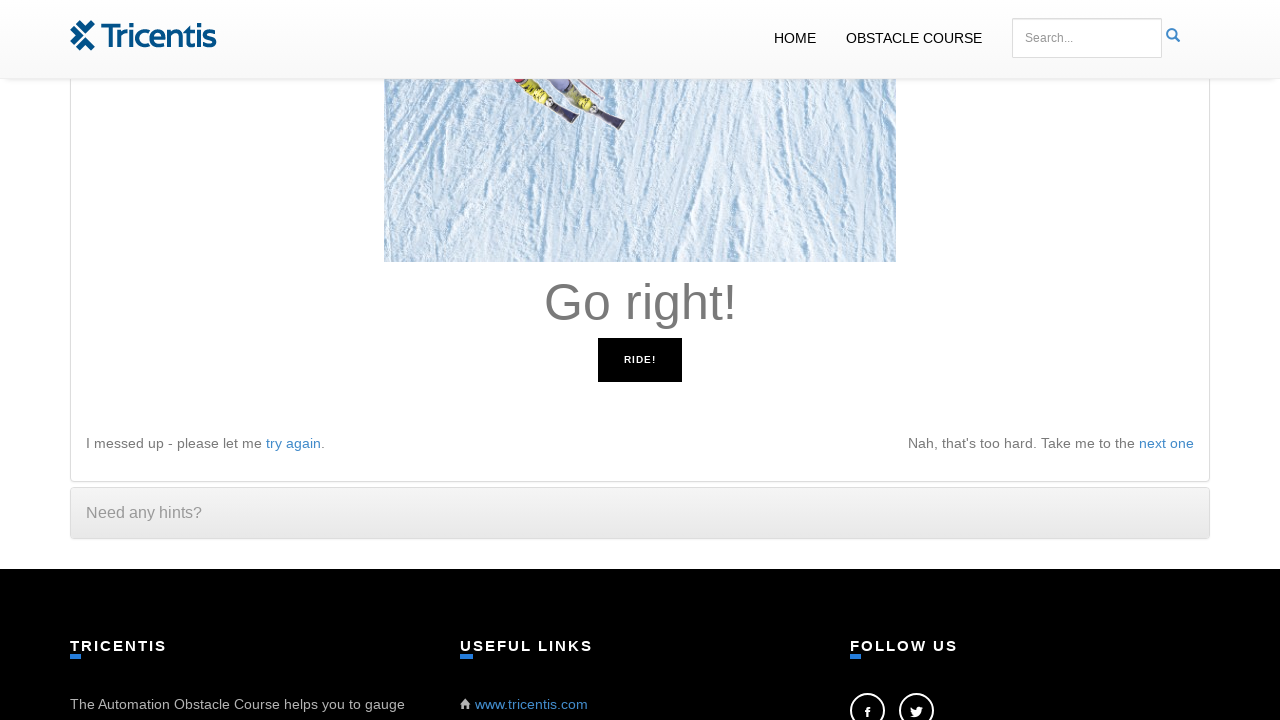

Pressed ArrowRight key to move right
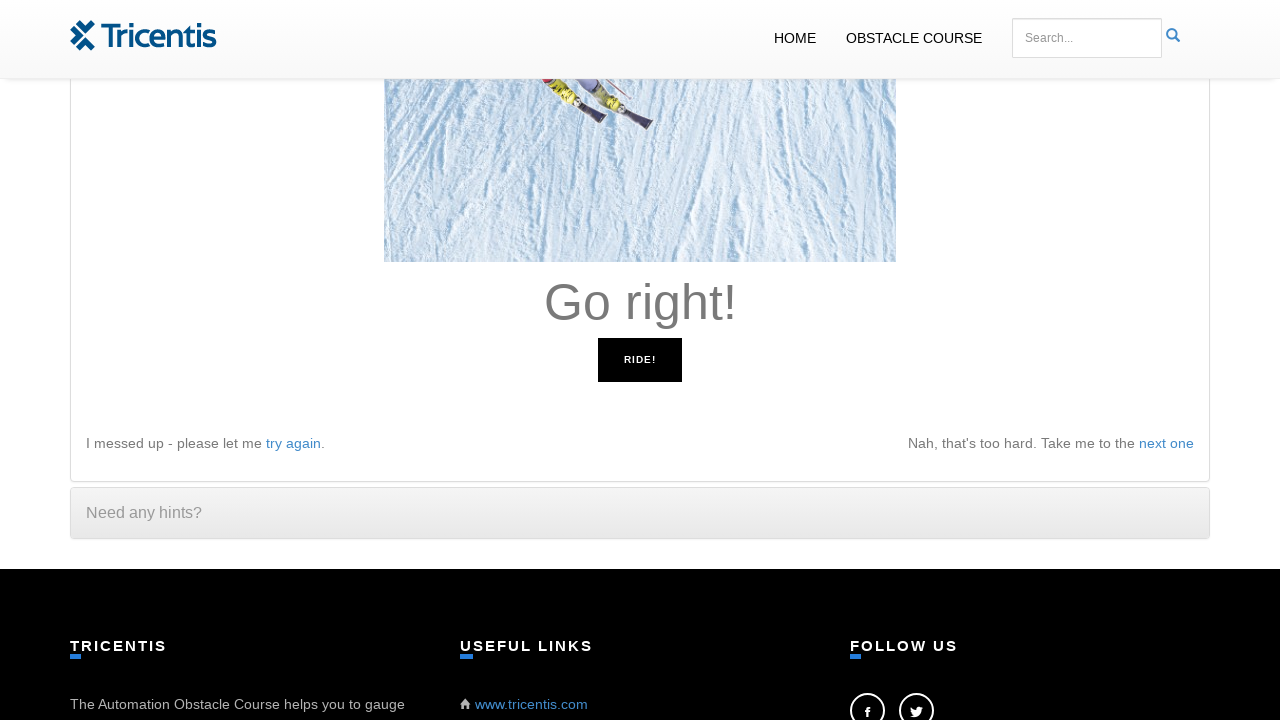

Read instruction: 'Go right!'
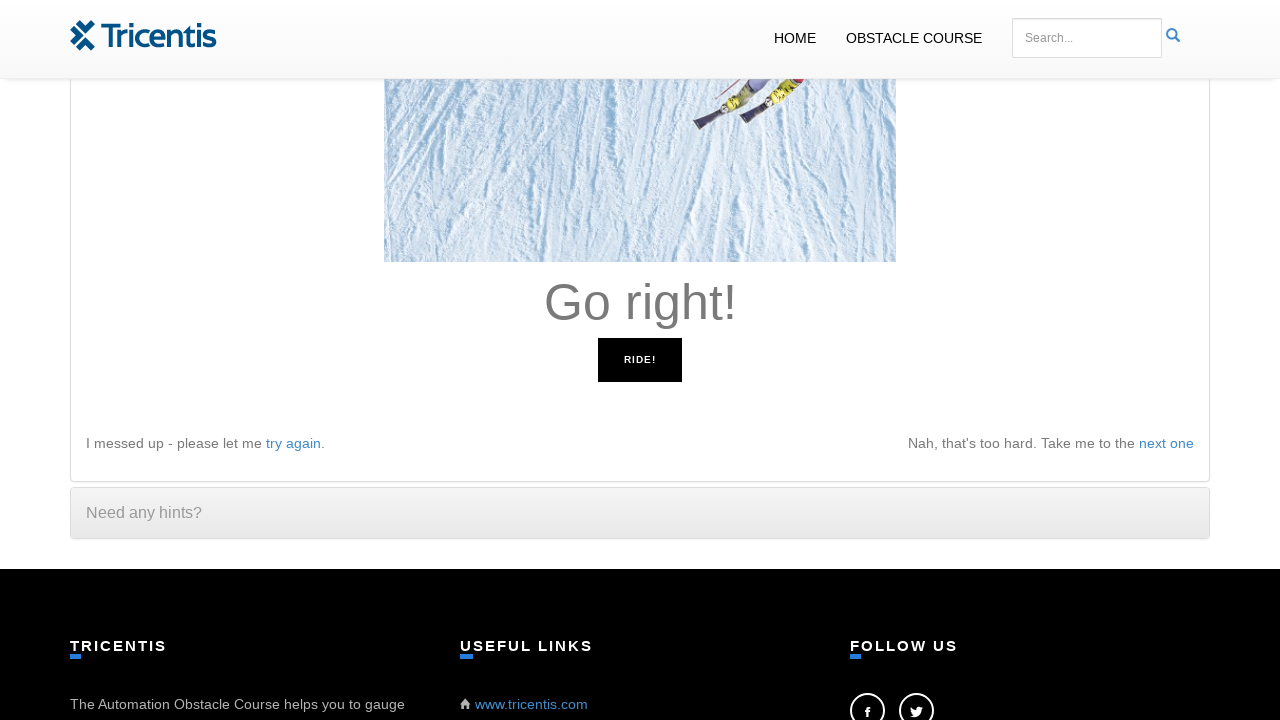

Pressed ArrowRight key to move right
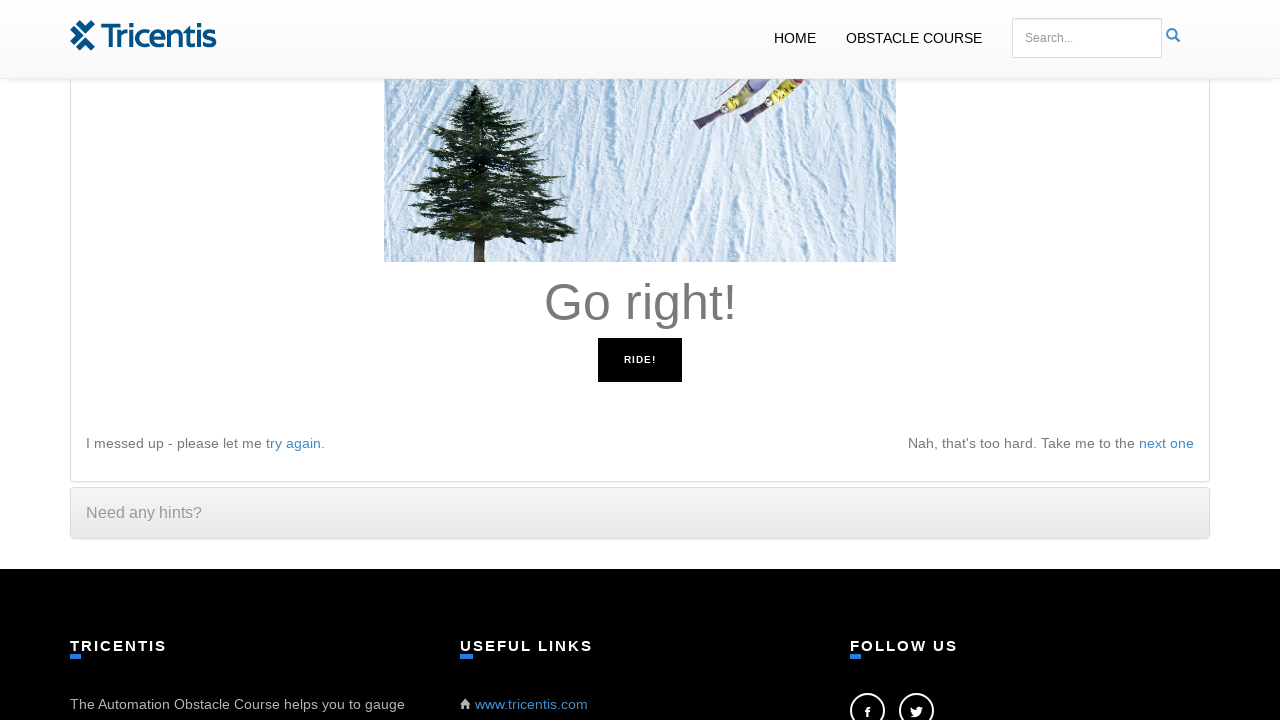

Read instruction: 'Go right!'
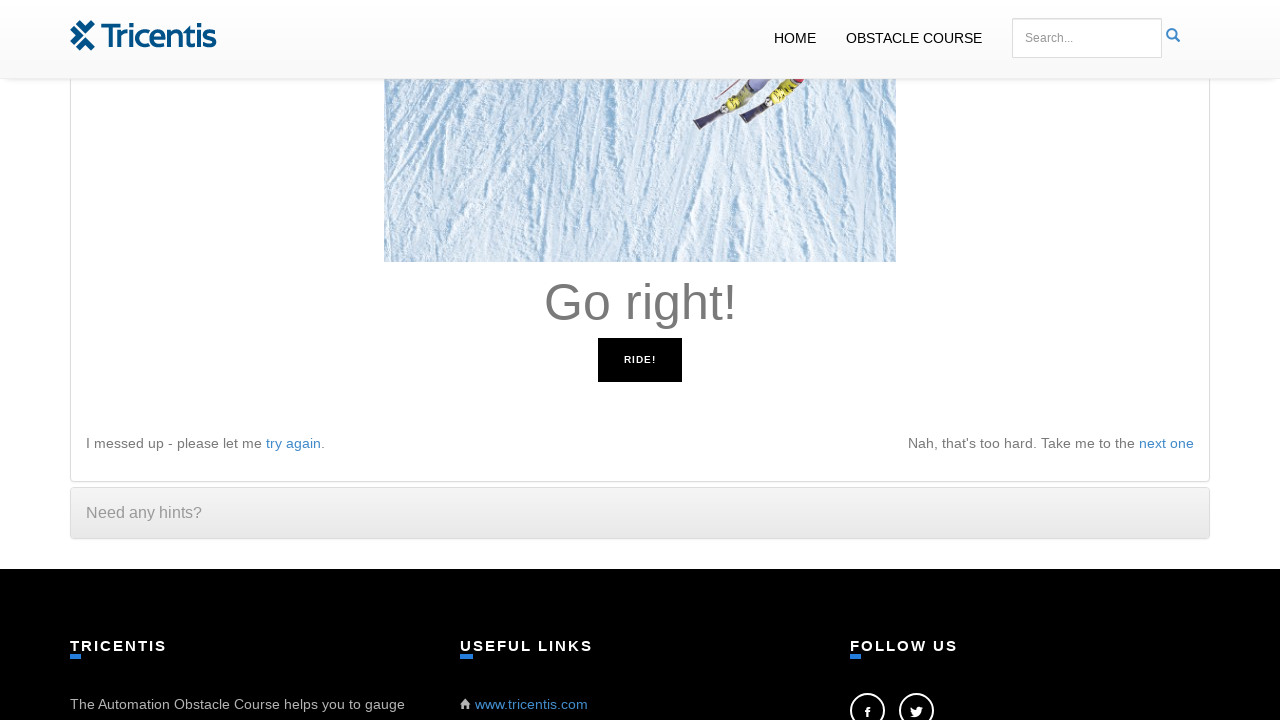

Pressed ArrowRight key to move right
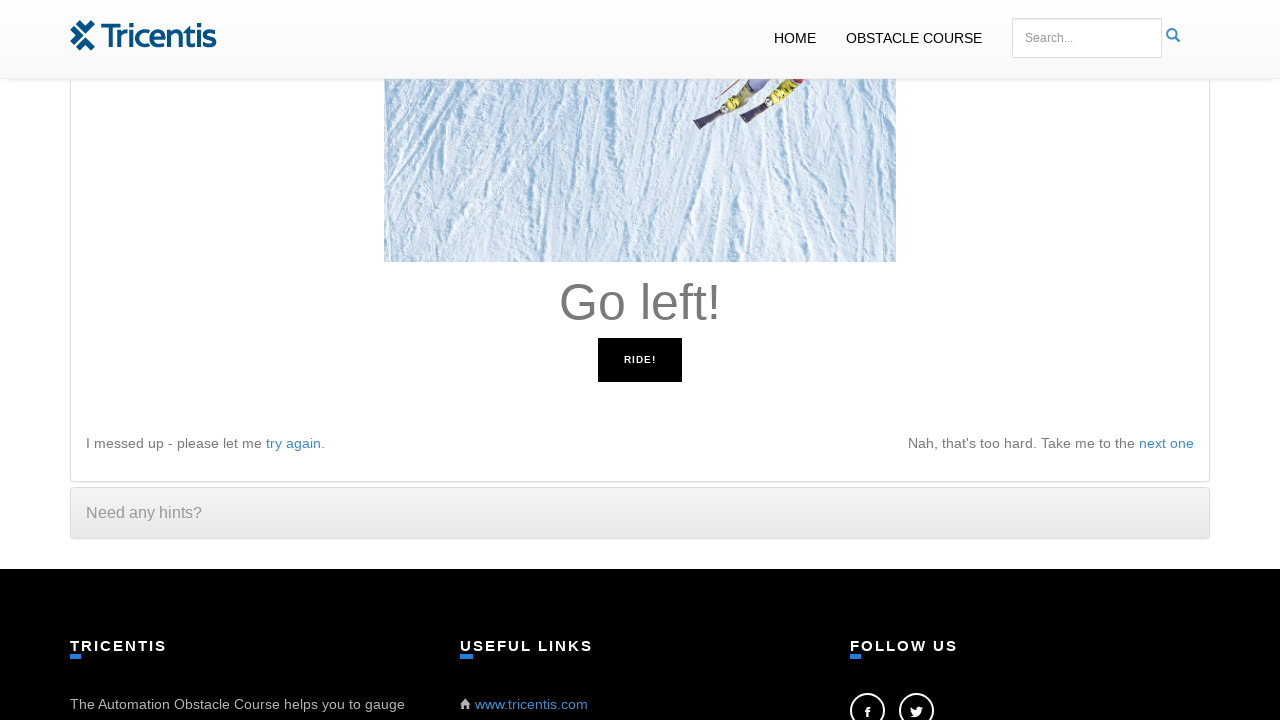

Read instruction: 'Go left!'
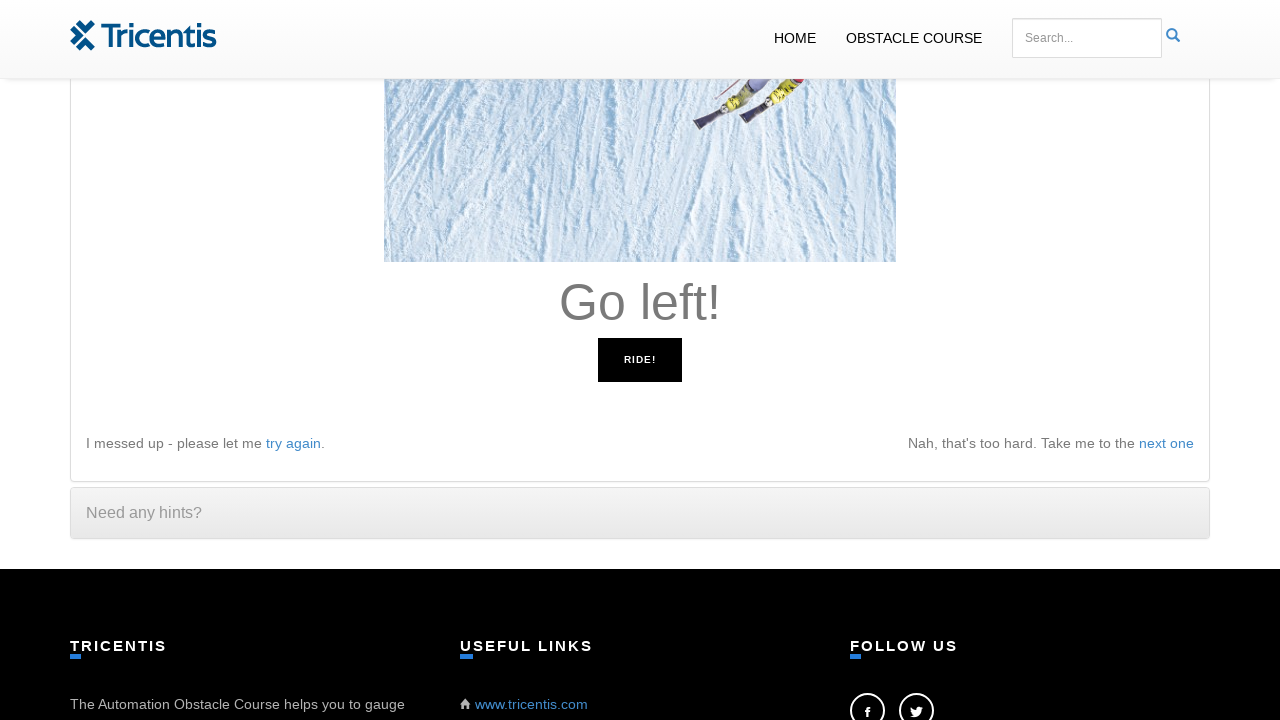

Pressed ArrowLeft key to move left
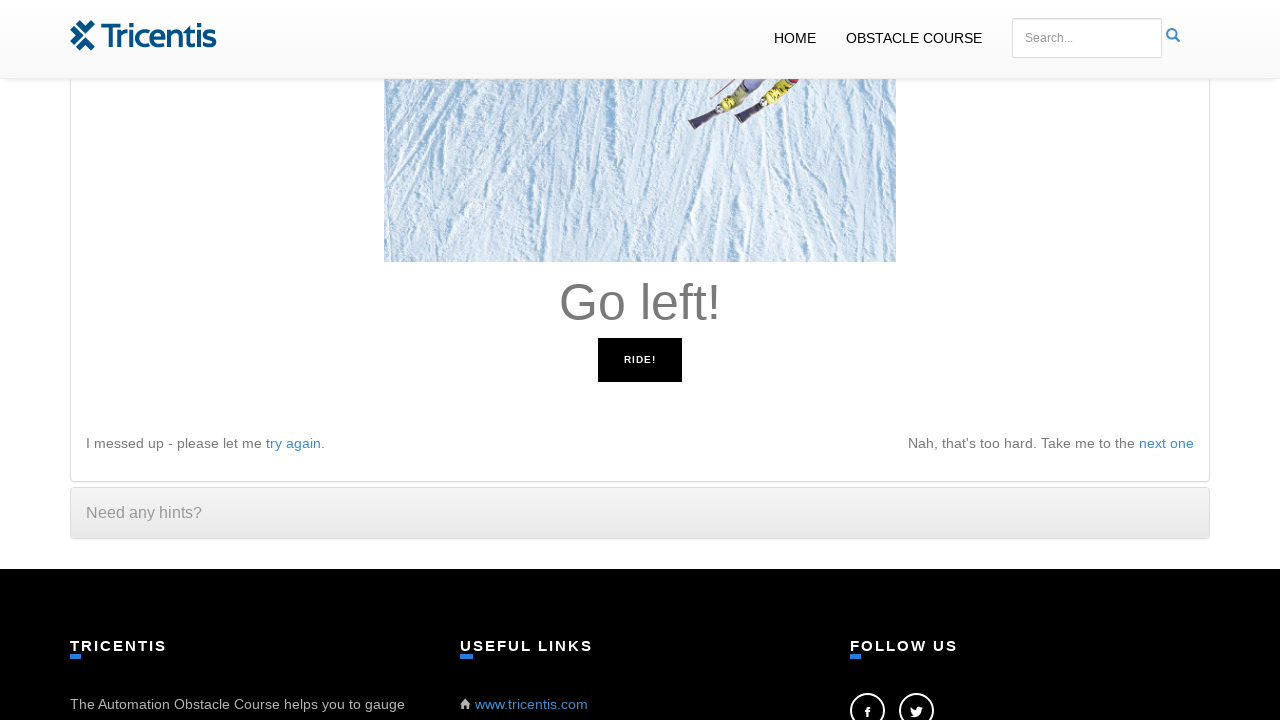

Read instruction: 'Go left!'
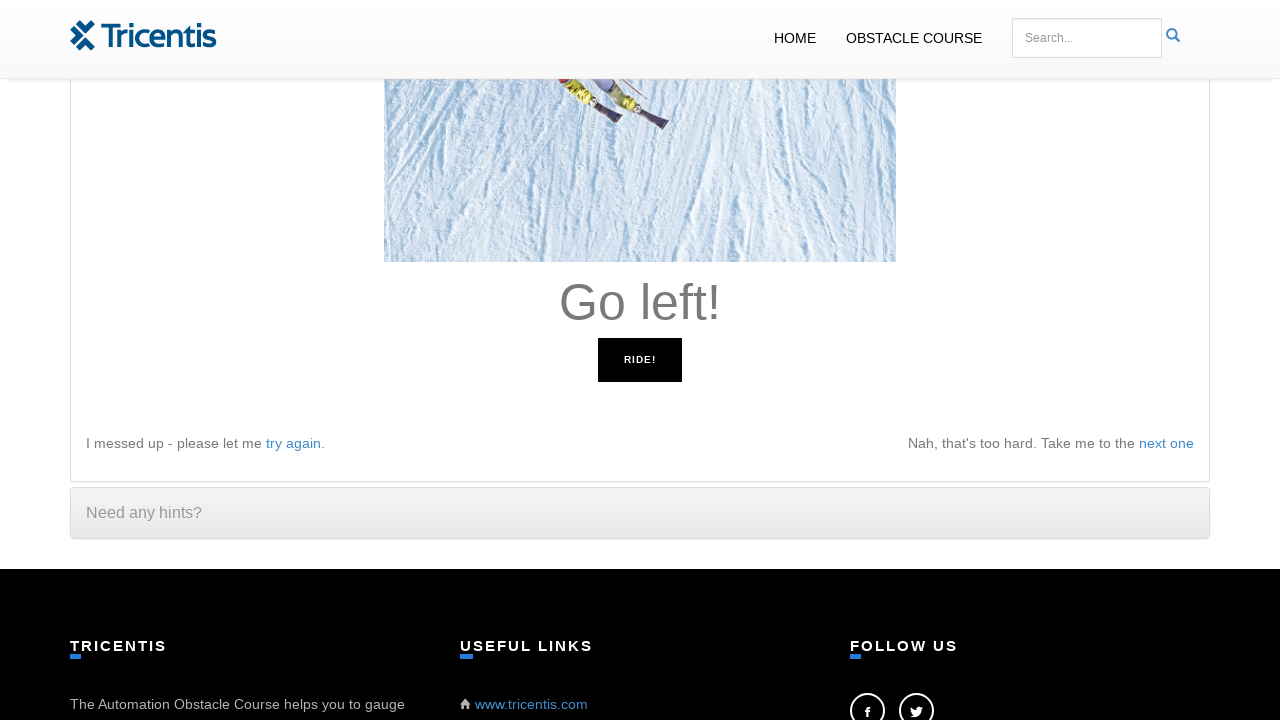

Pressed ArrowLeft key to move left
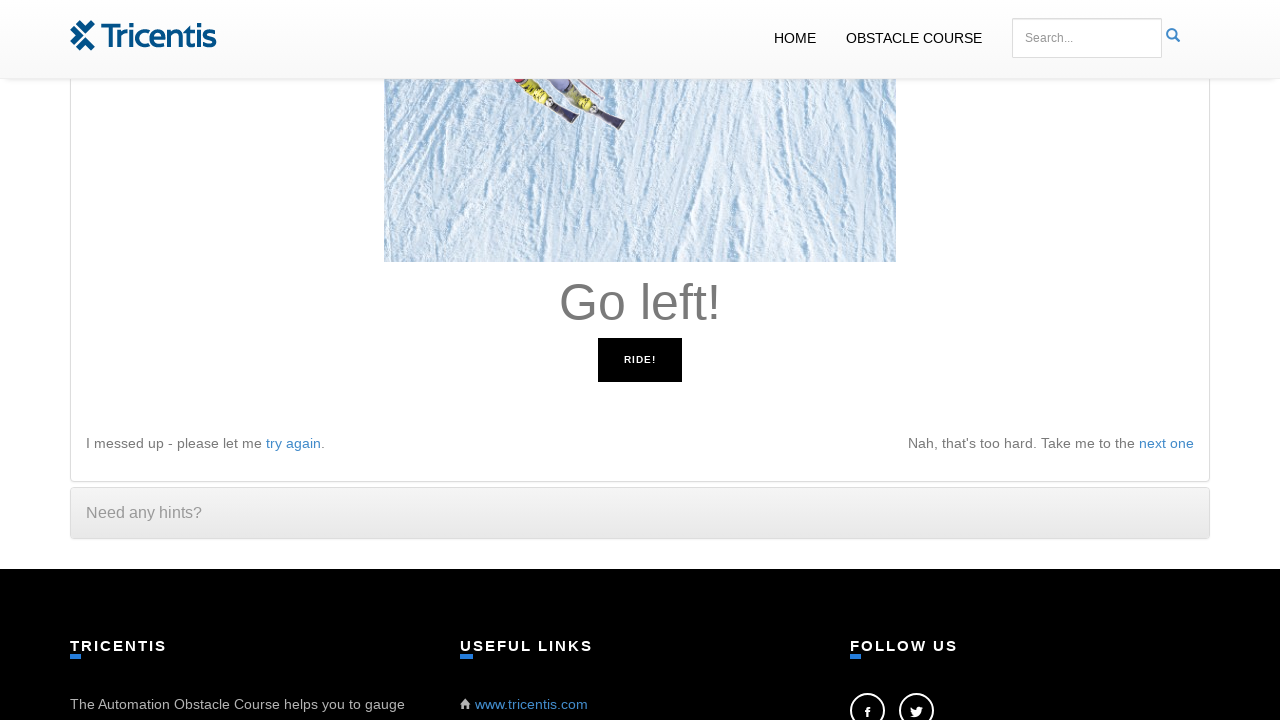

Read instruction: 'Go left!'
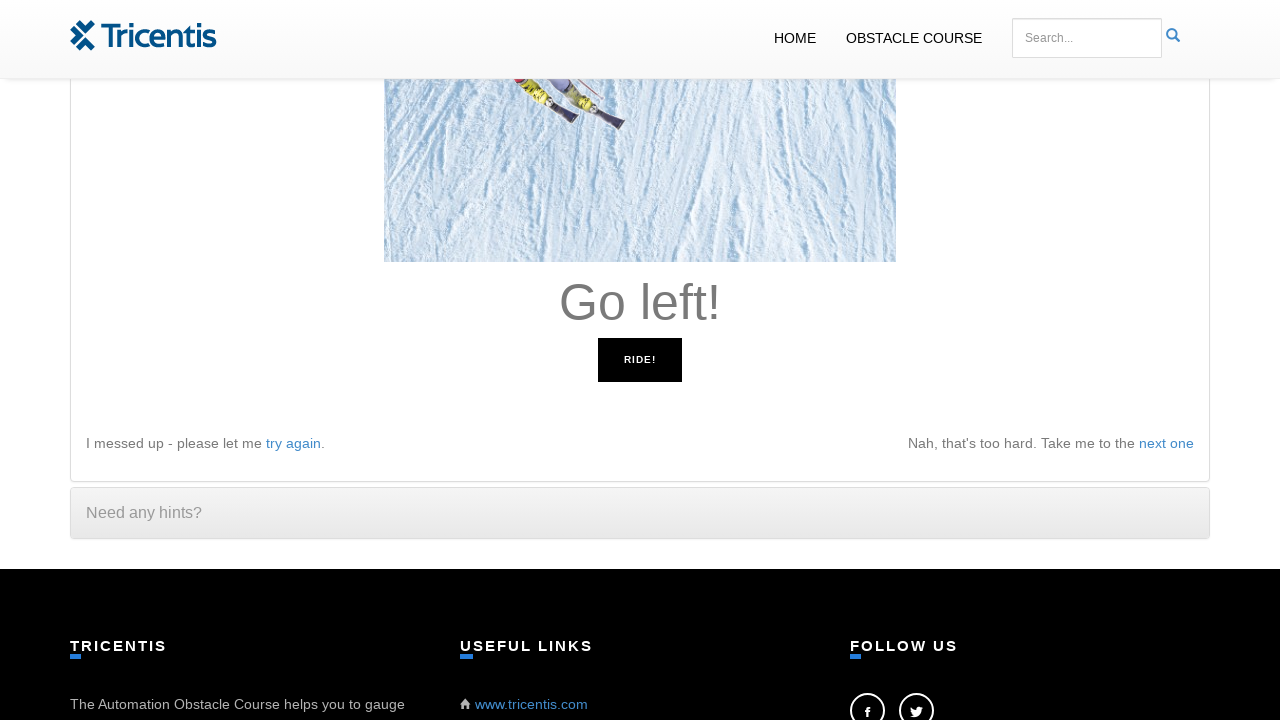

Pressed ArrowLeft key to move left
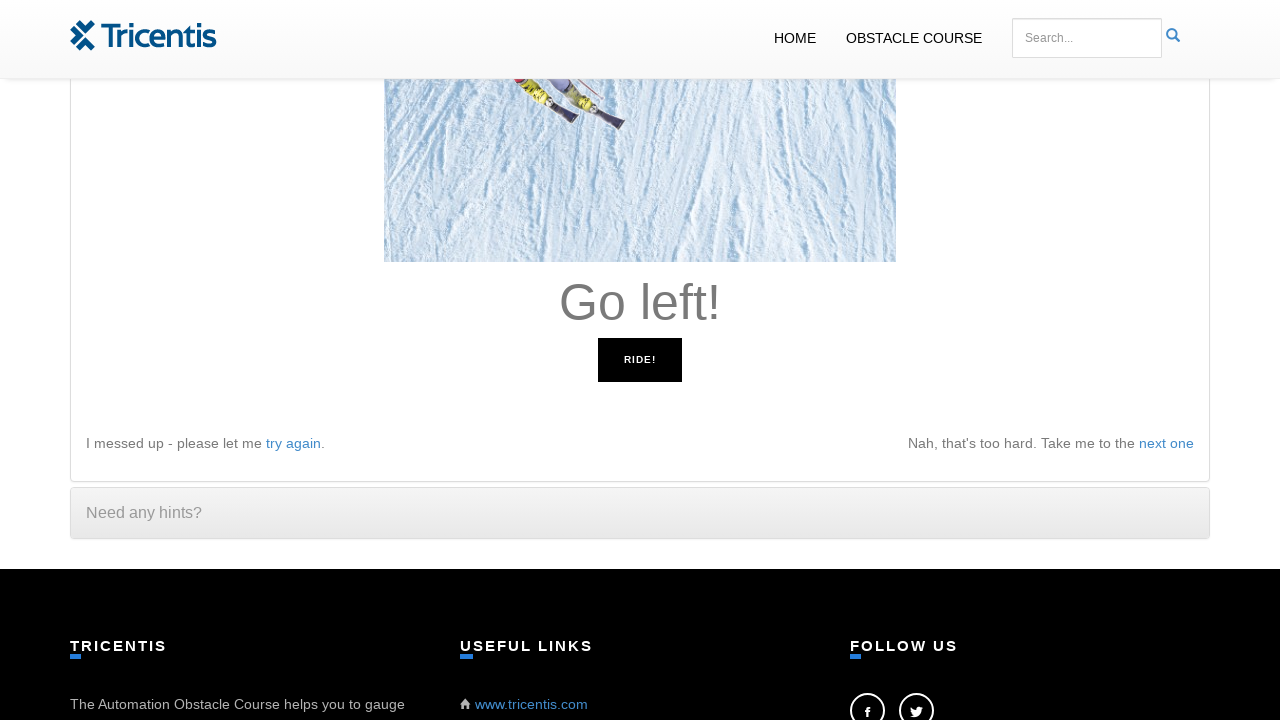

Read instruction: 'Go left!'
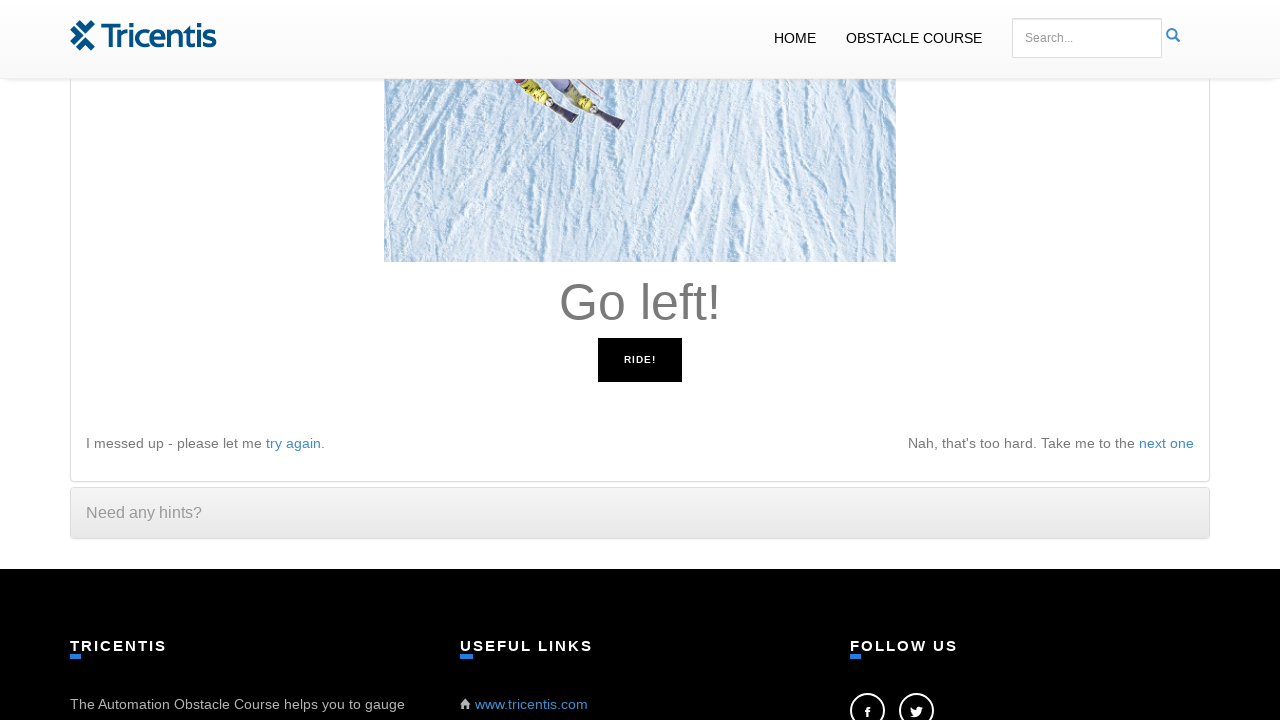

Pressed ArrowLeft key to move left
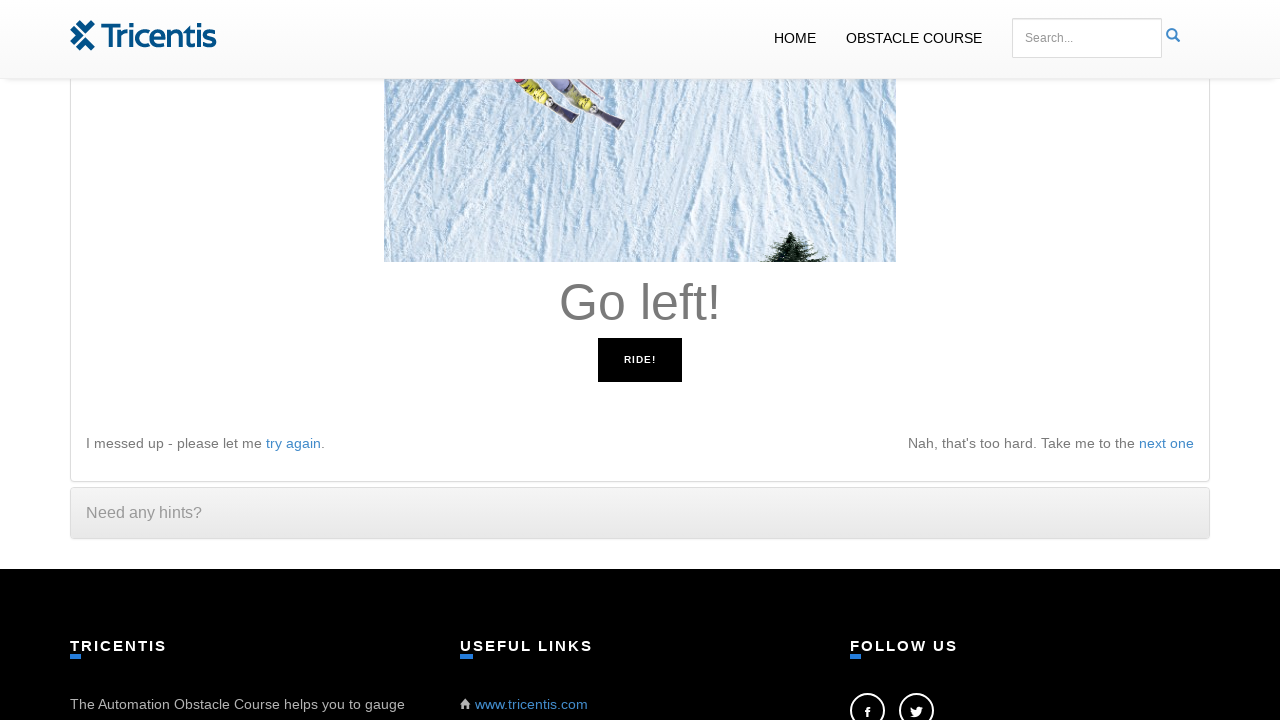

Read instruction: 'Go left!'
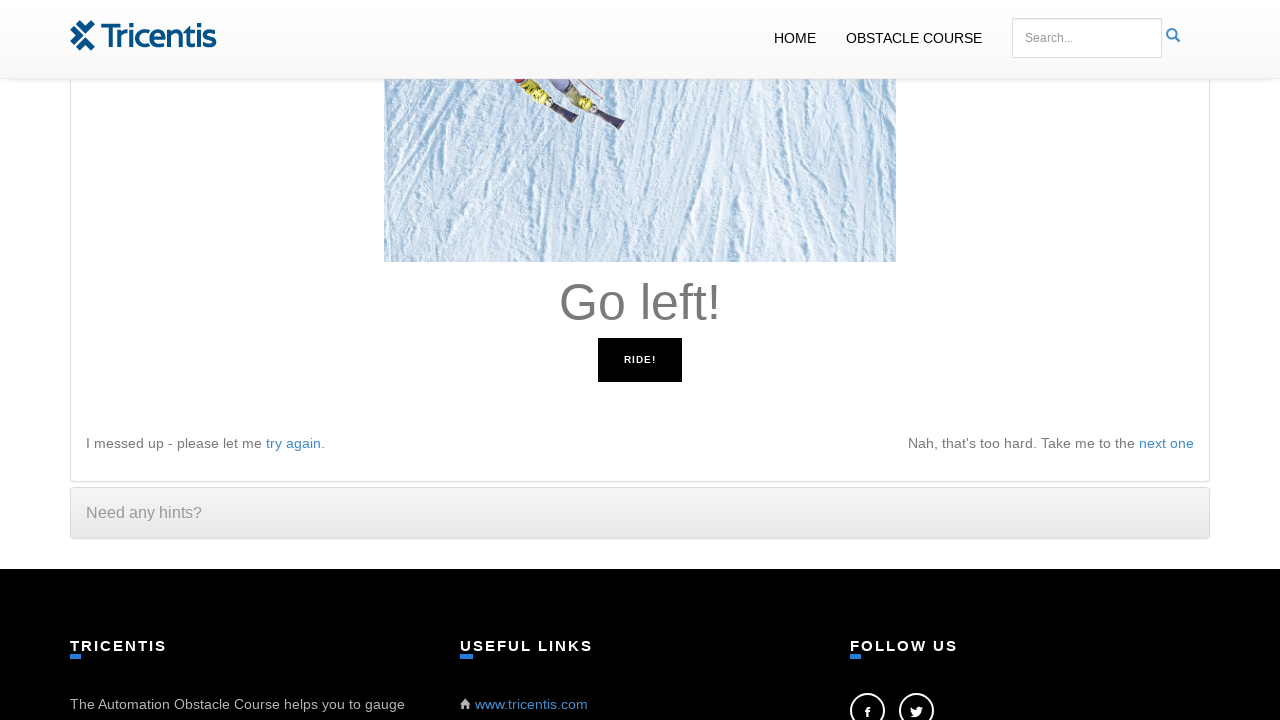

Pressed ArrowLeft key to move left
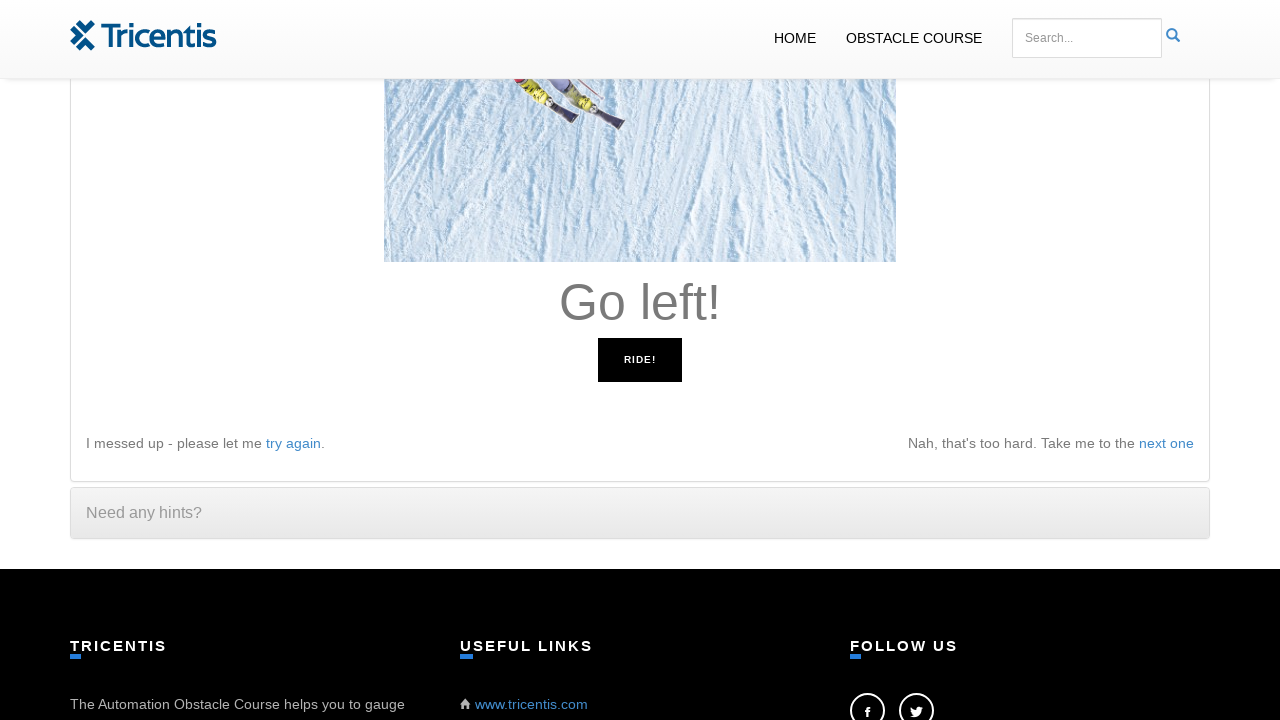

Read instruction: 'Go left!'
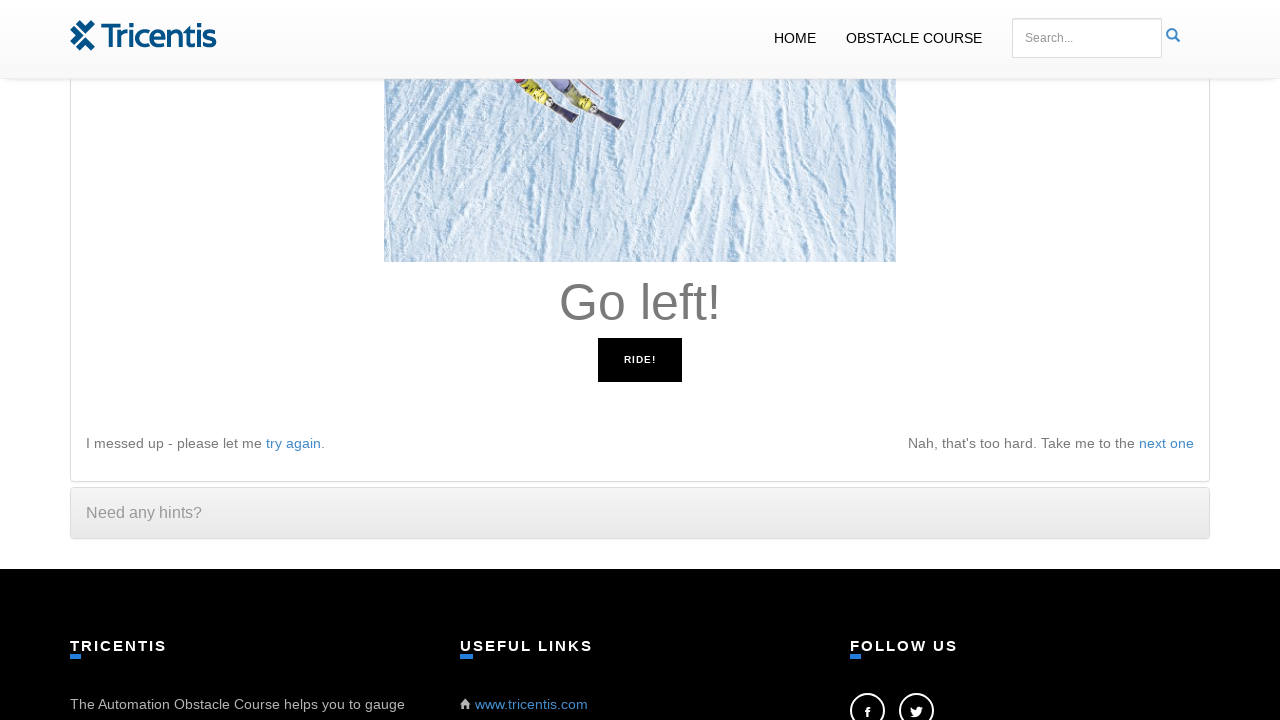

Pressed ArrowLeft key to move left
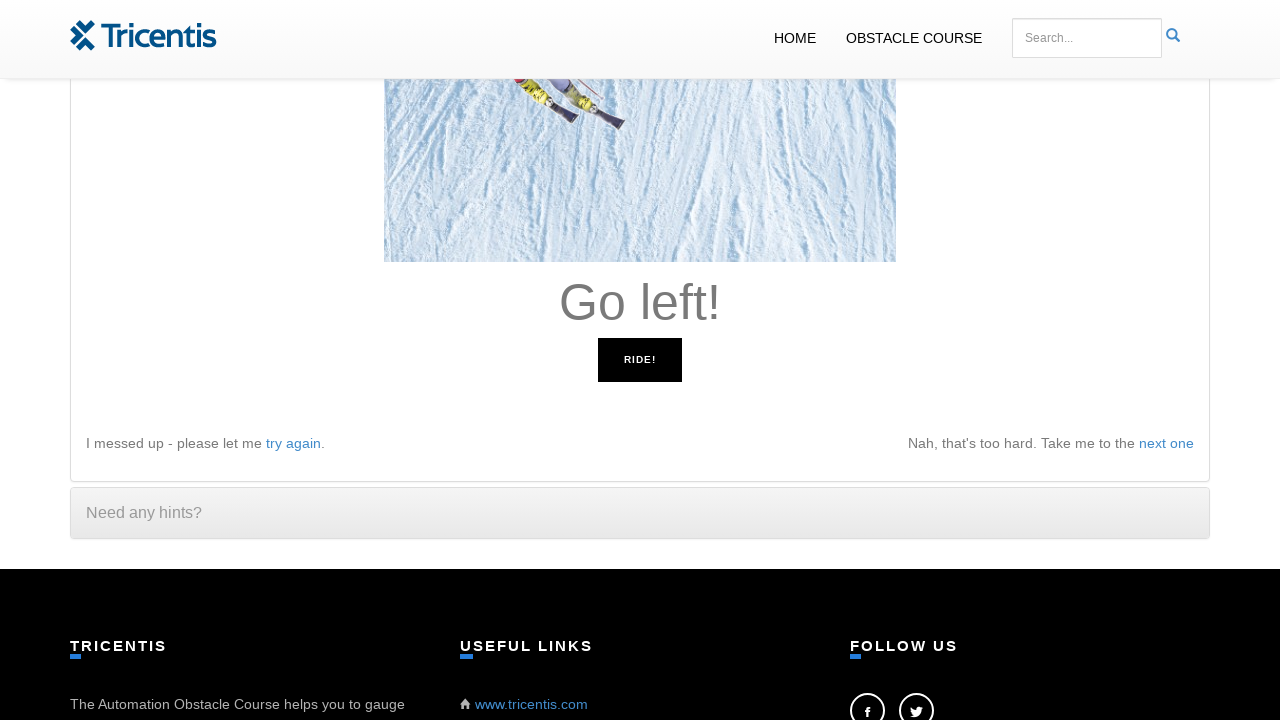

Read instruction: 'Go left!'
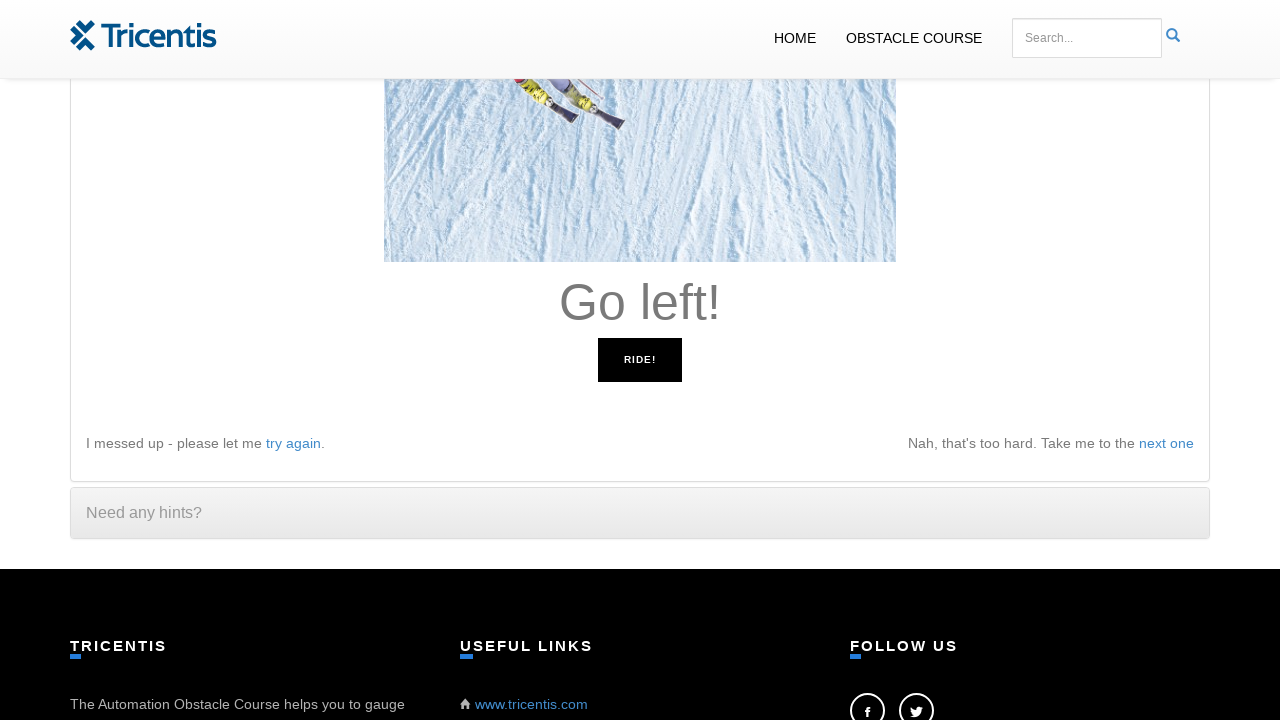

Pressed ArrowLeft key to move left
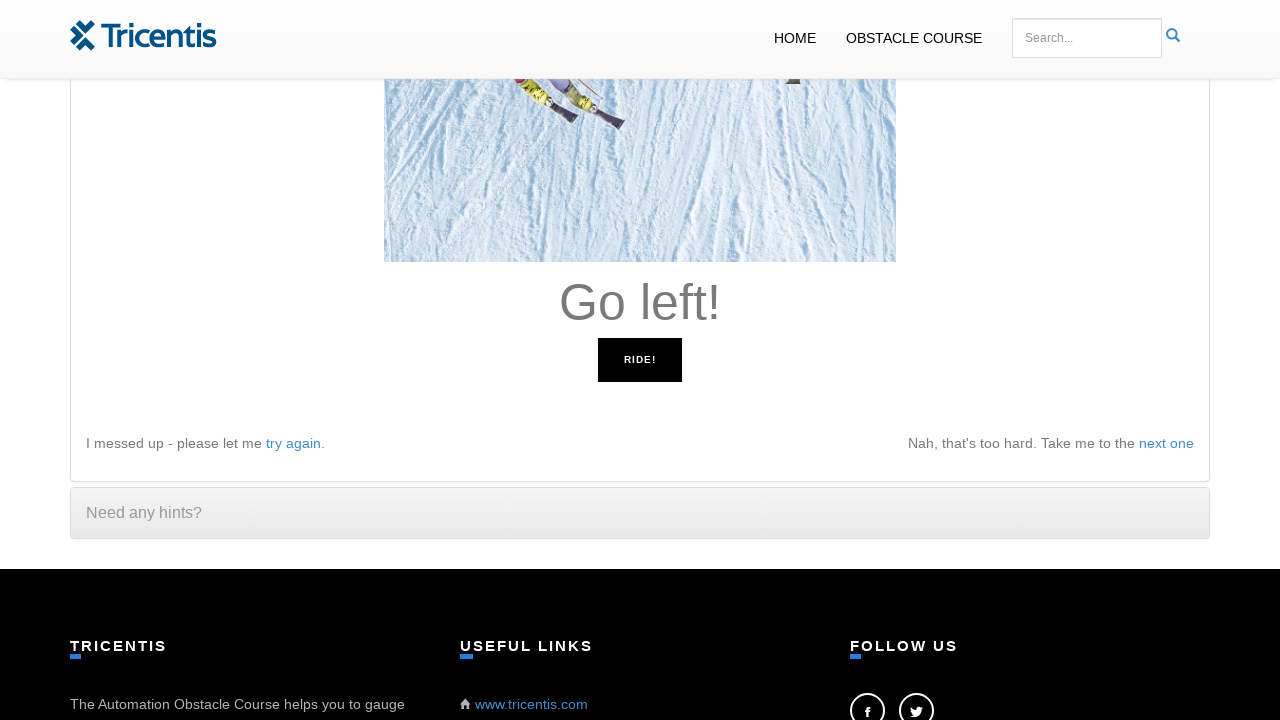

Read instruction: 'Go right!'
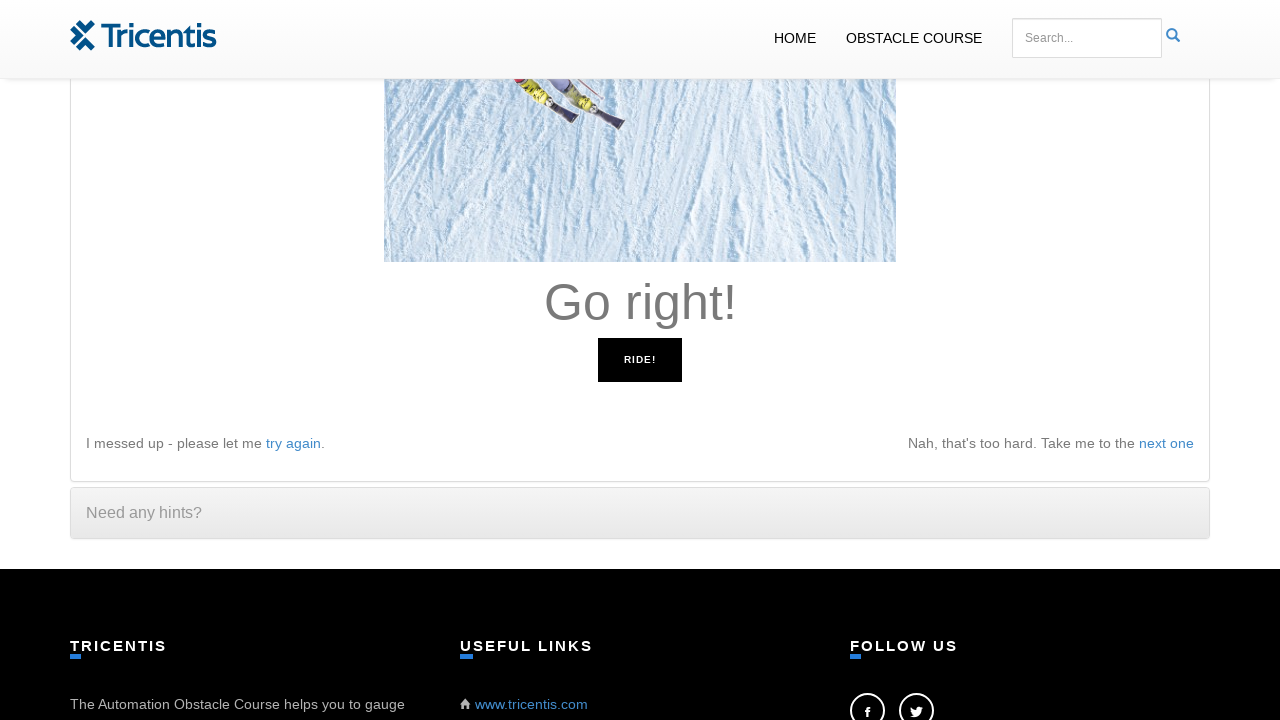

Pressed ArrowRight key to move right
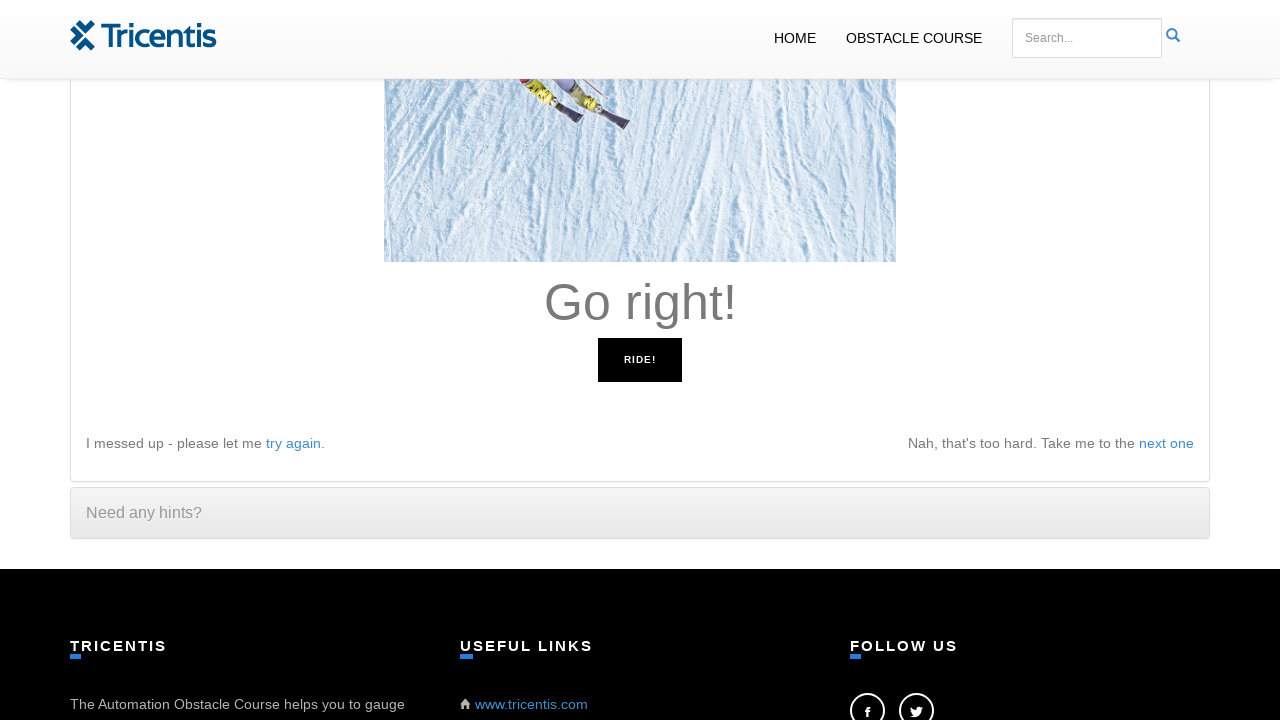

Read instruction: 'Go right!'
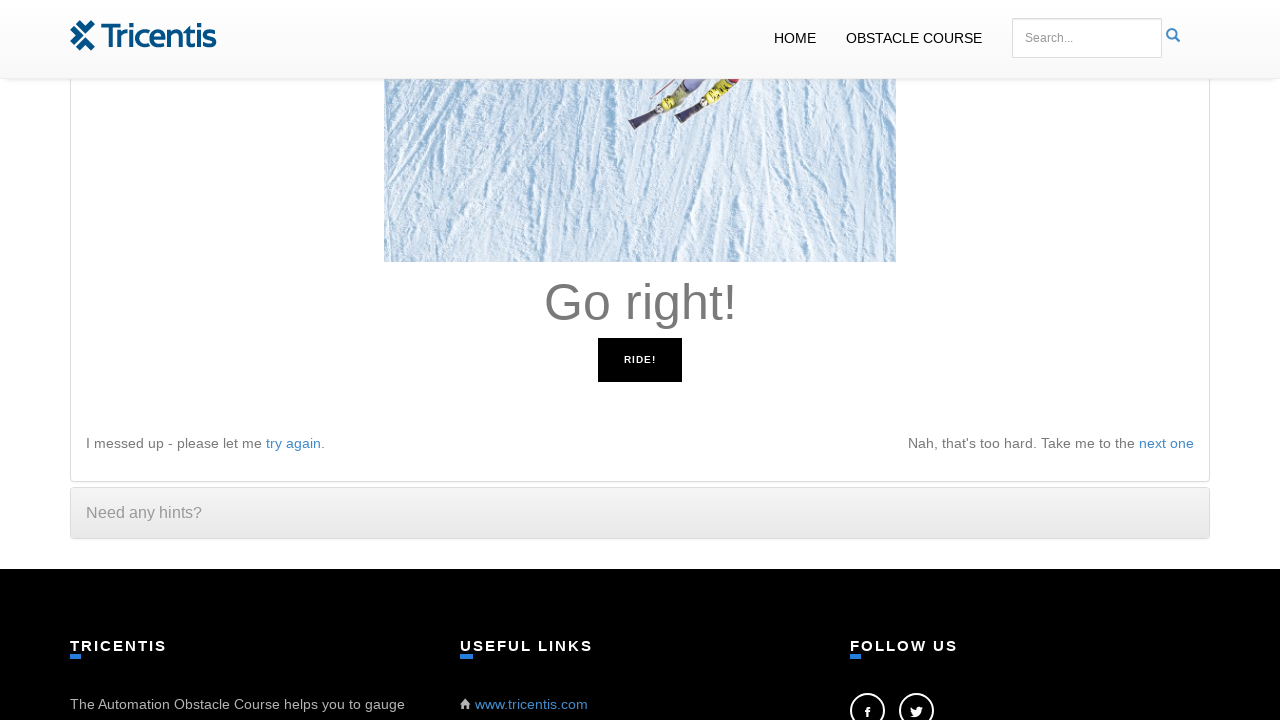

Pressed ArrowRight key to move right
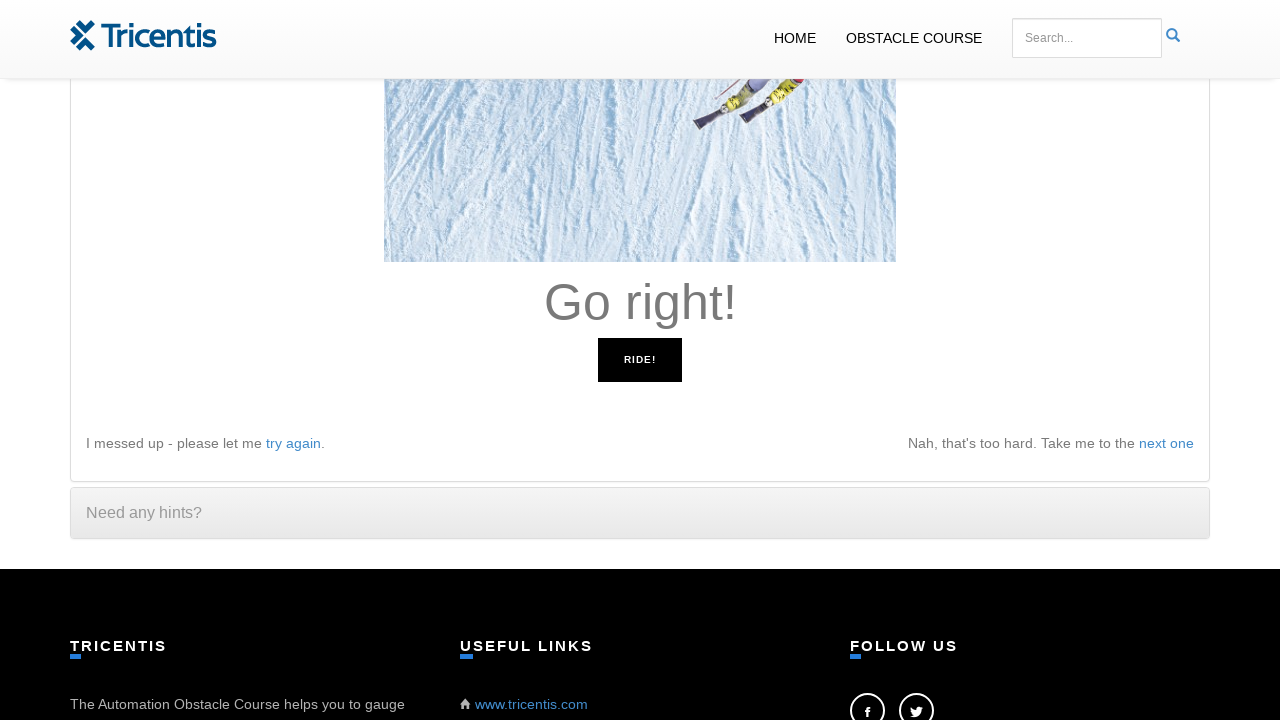

Read instruction: 'Go right!'
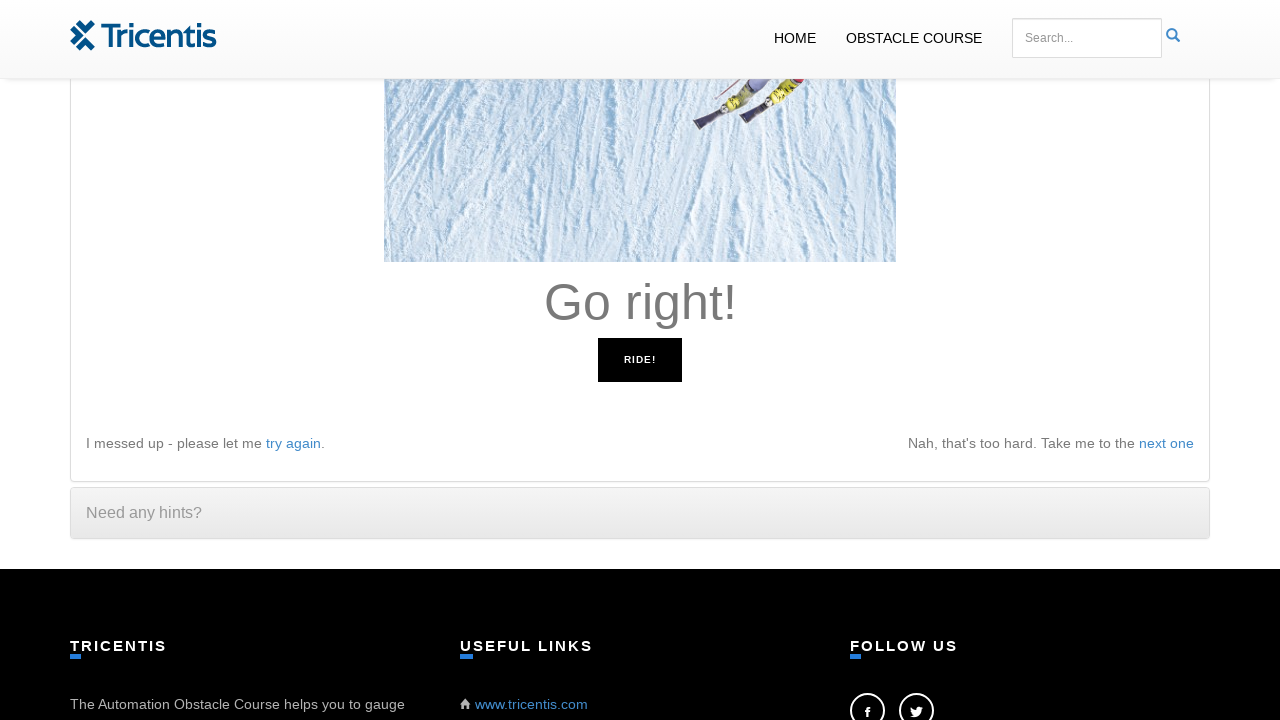

Pressed ArrowRight key to move right
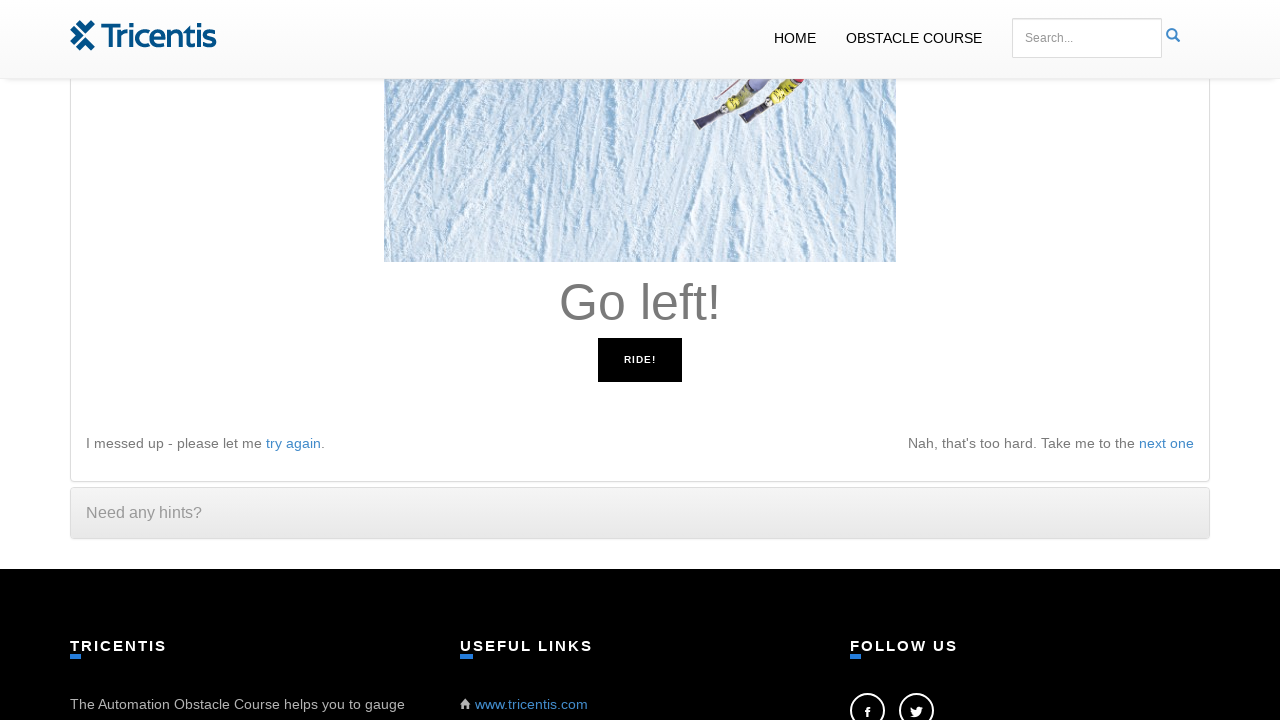

Read instruction: 'Go left!'
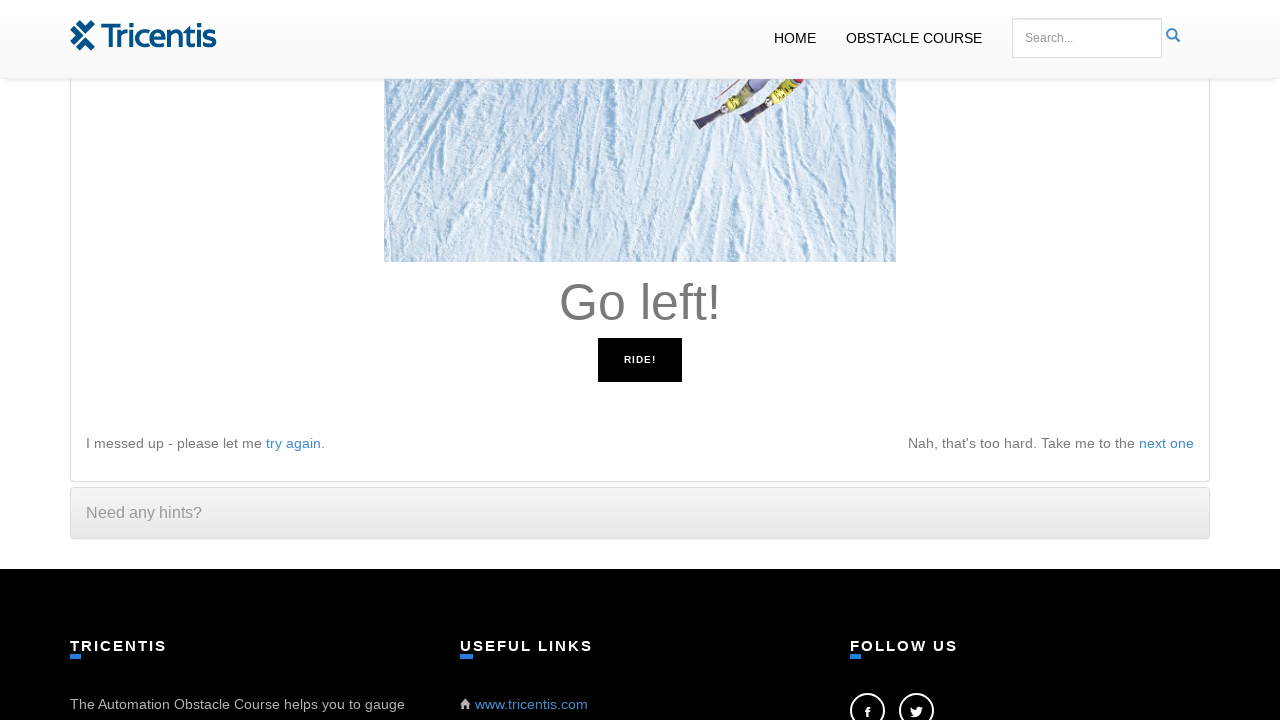

Pressed ArrowLeft key to move left
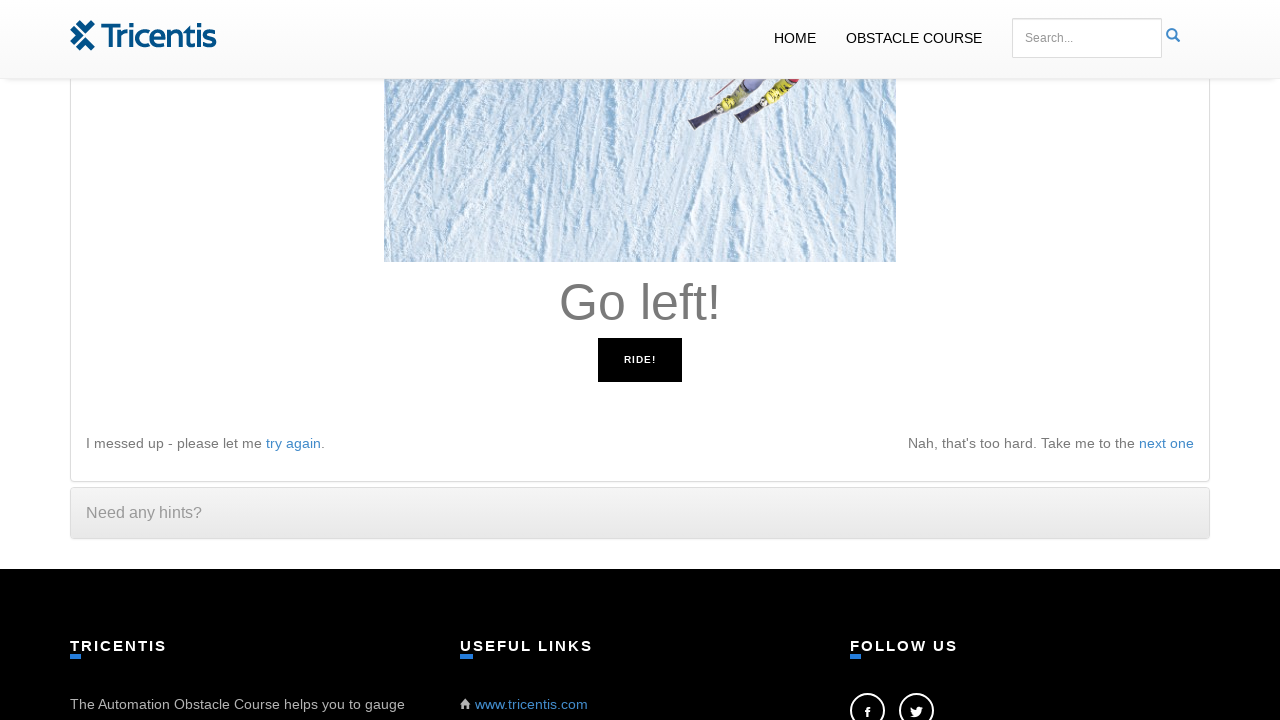

Read instruction: 'Go left!'
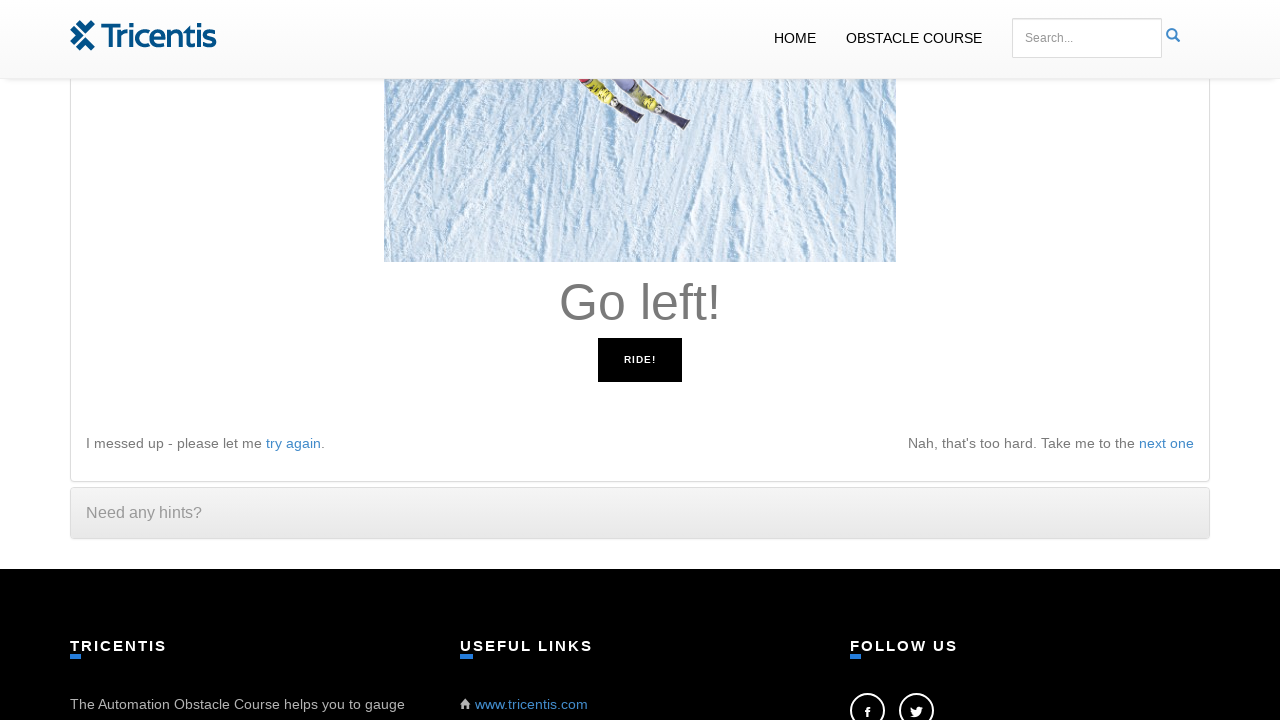

Pressed ArrowLeft key to move left
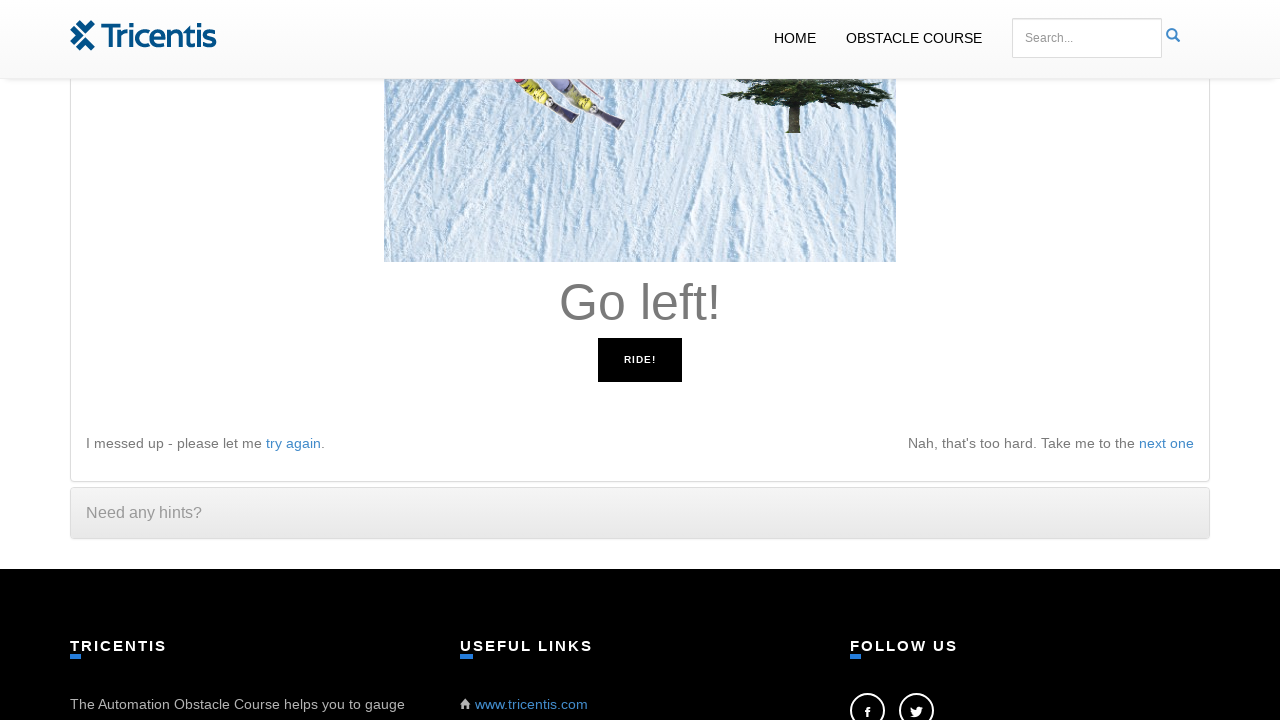

Read instruction: 'Go left!'
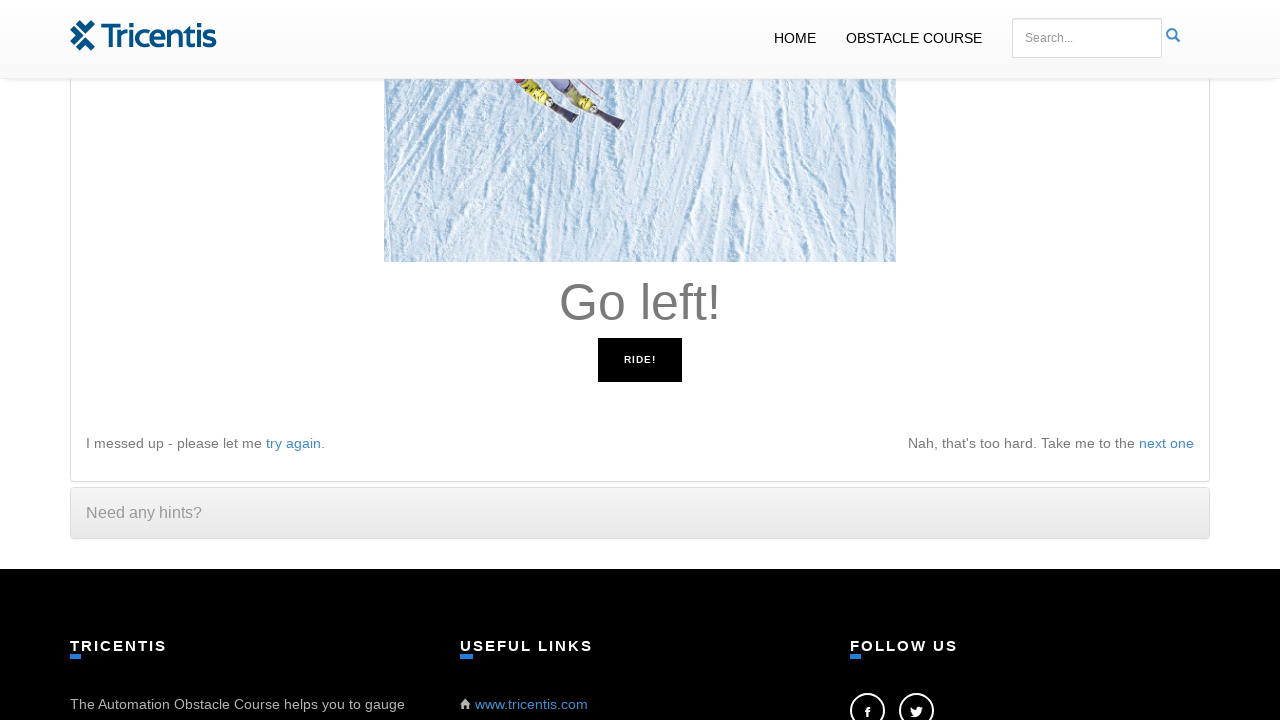

Pressed ArrowLeft key to move left
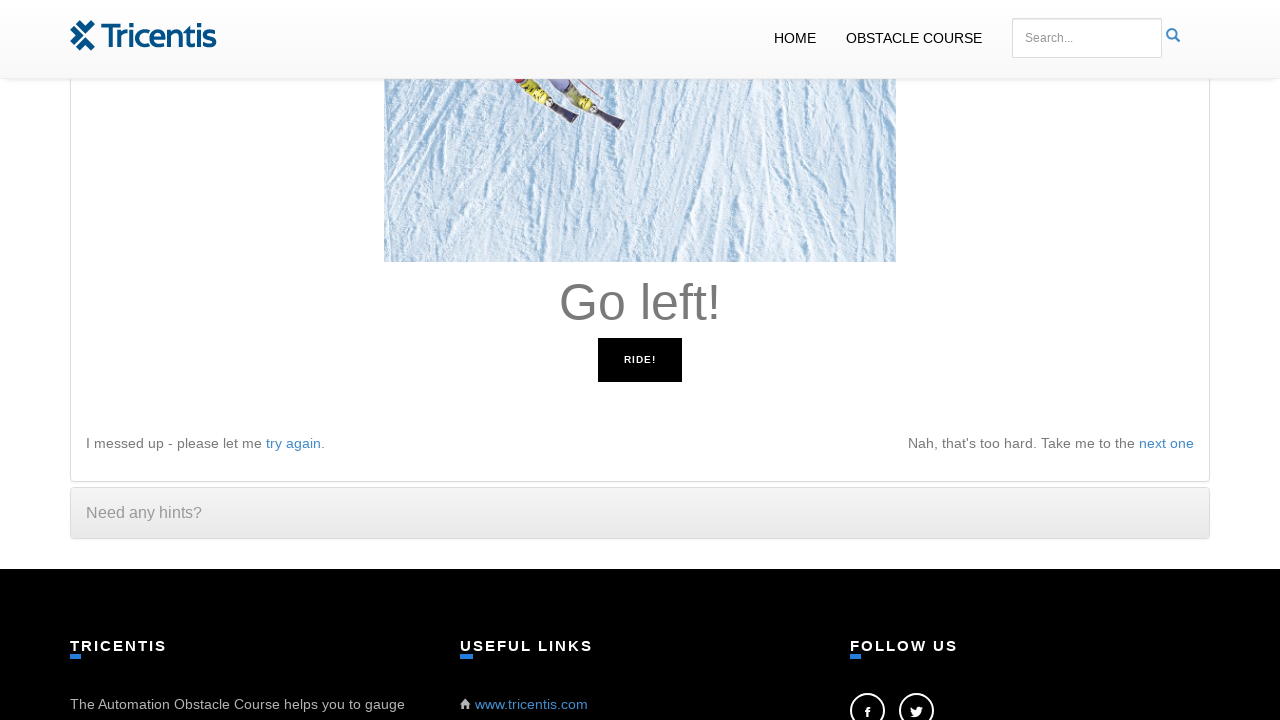

Read instruction: 'Go left!'
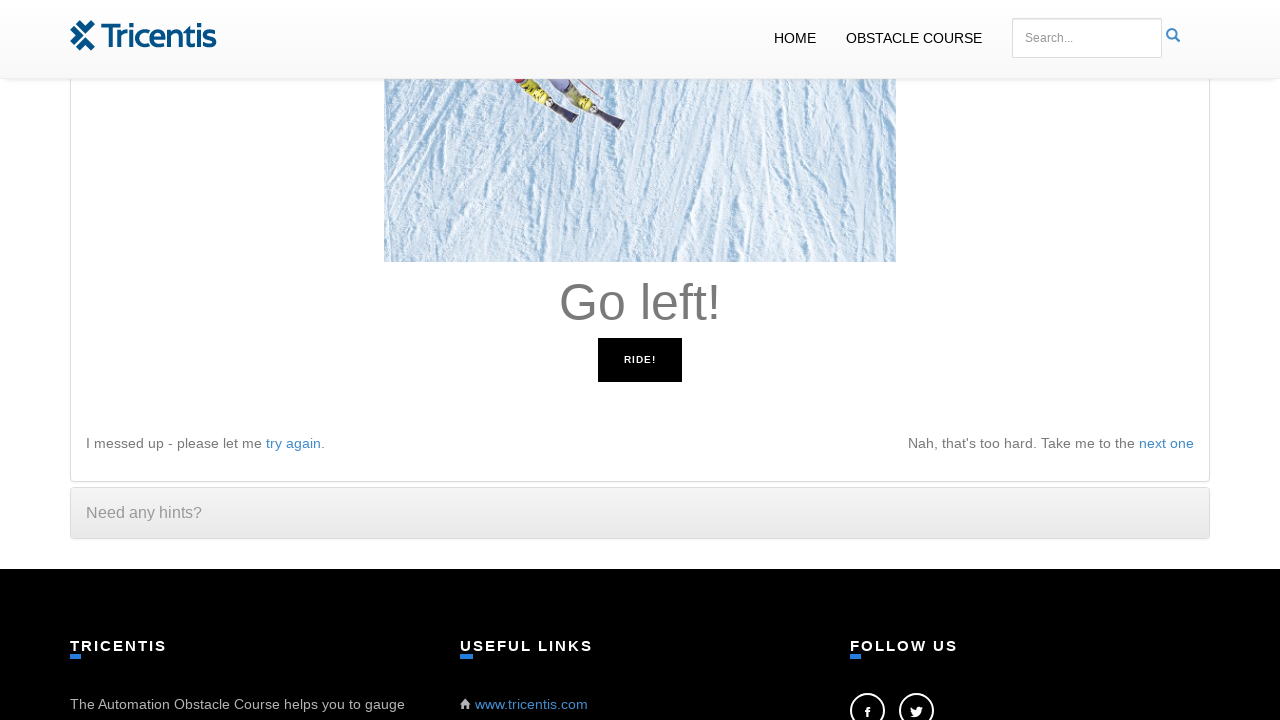

Pressed ArrowLeft key to move left
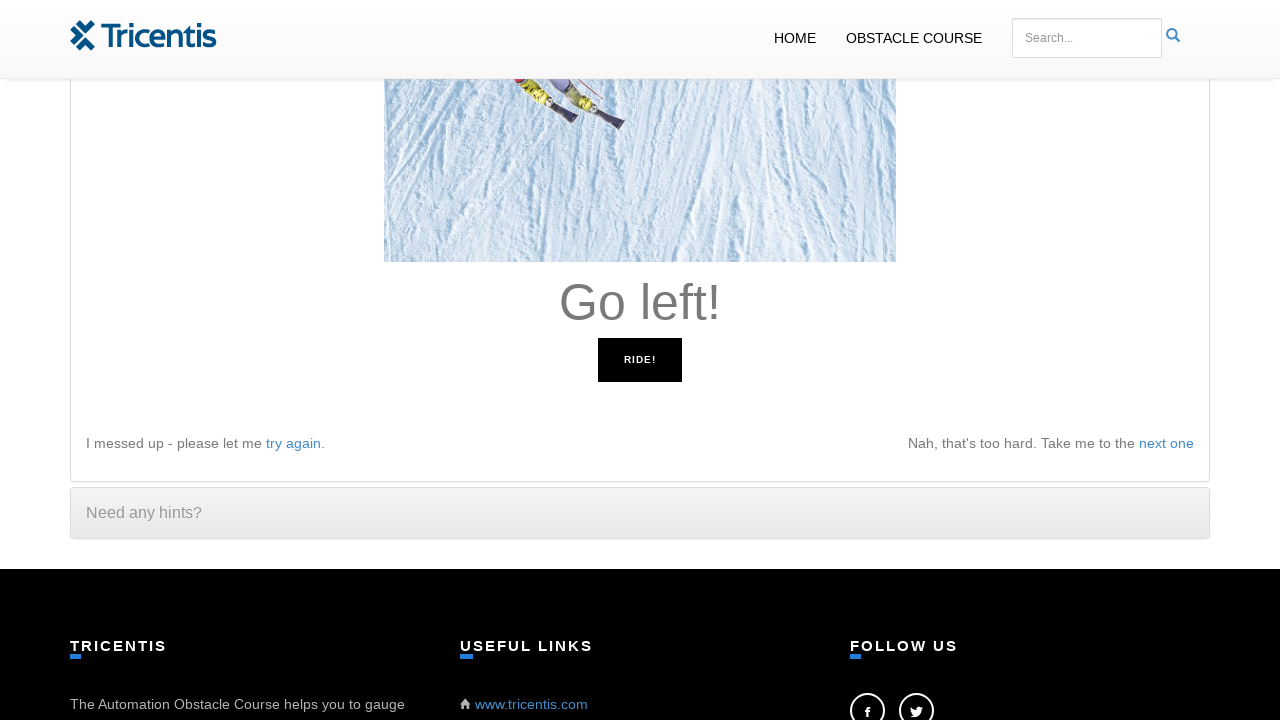

Read instruction: 'Go left!'
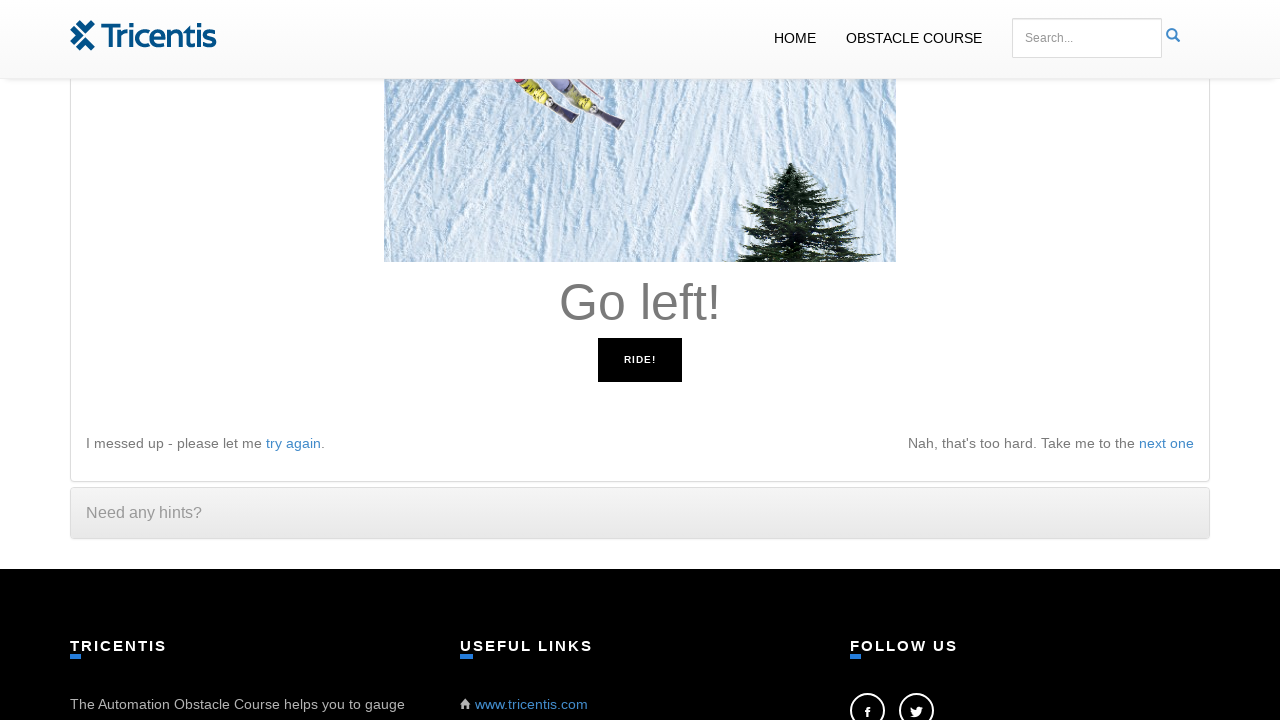

Pressed ArrowLeft key to move left
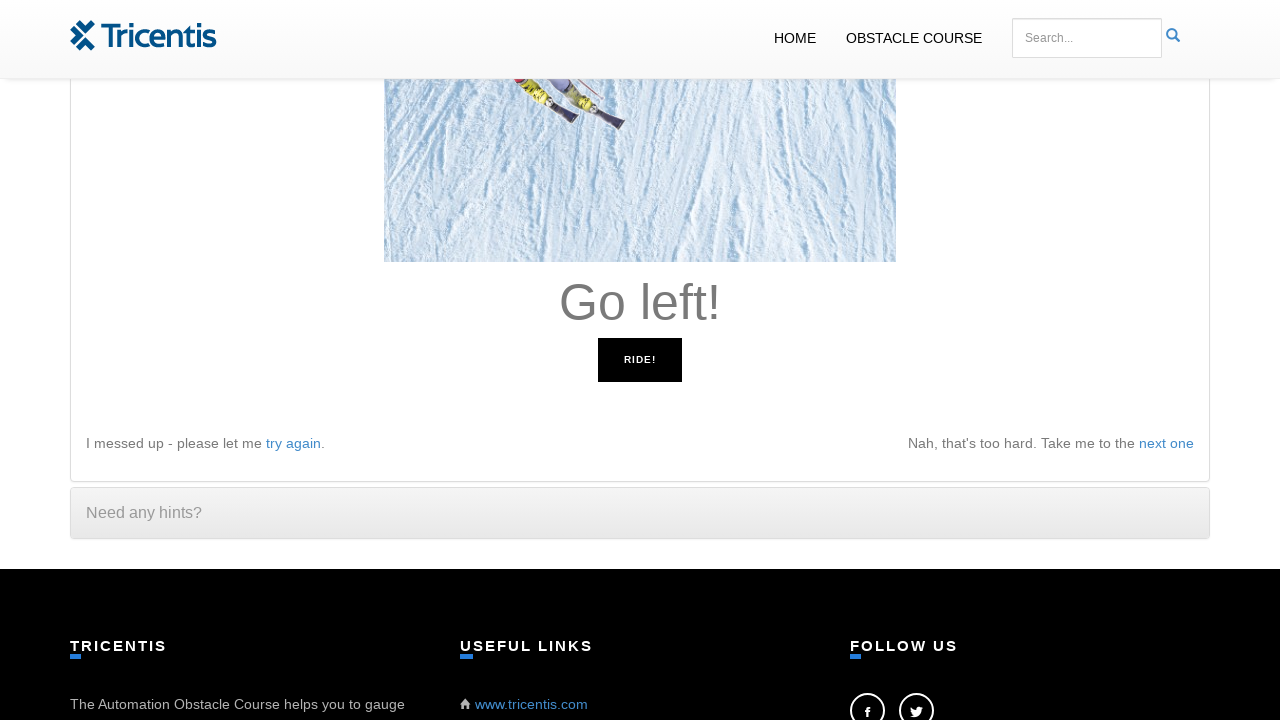

Read instruction: 'Go right!'
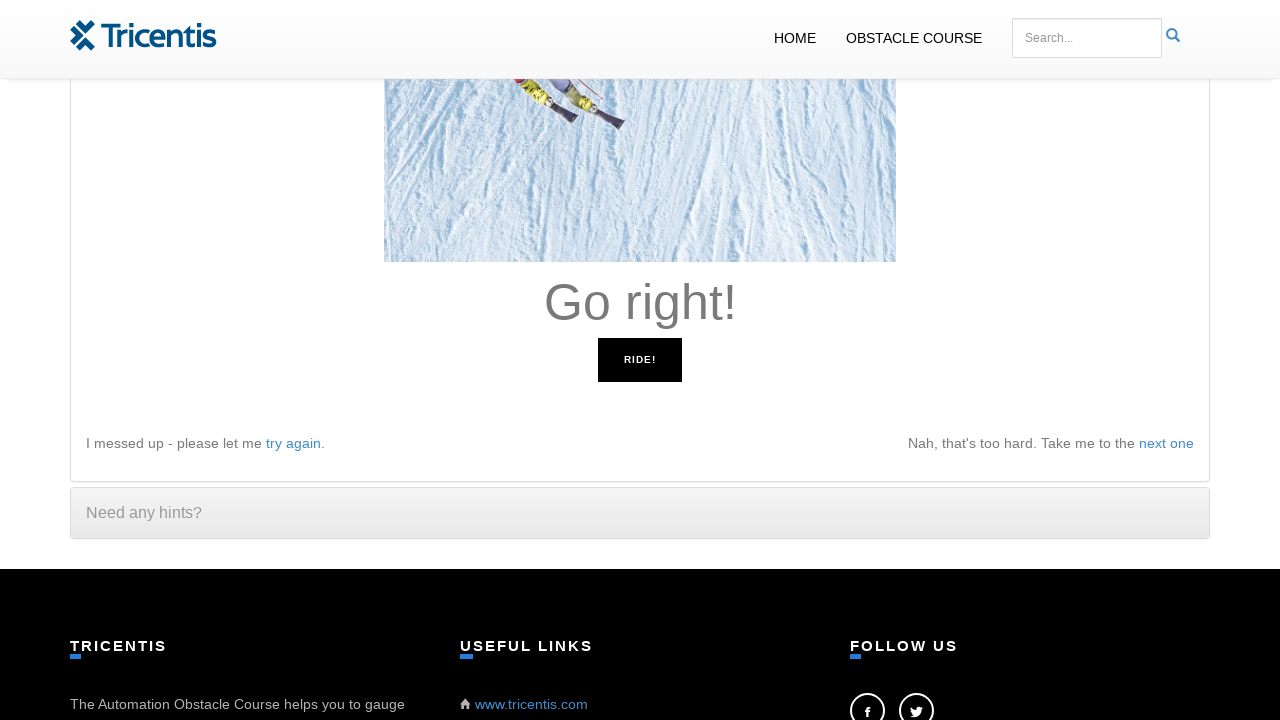

Pressed ArrowRight key to move right
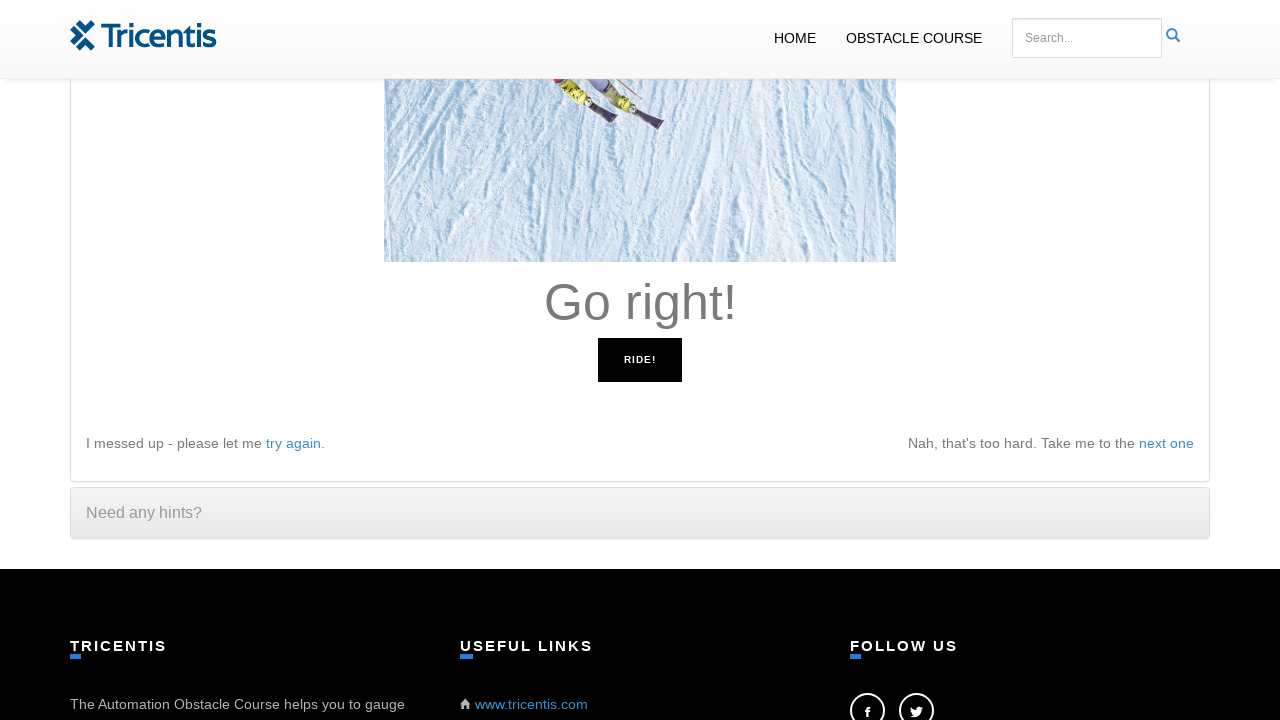

Read instruction: 'Go right!'
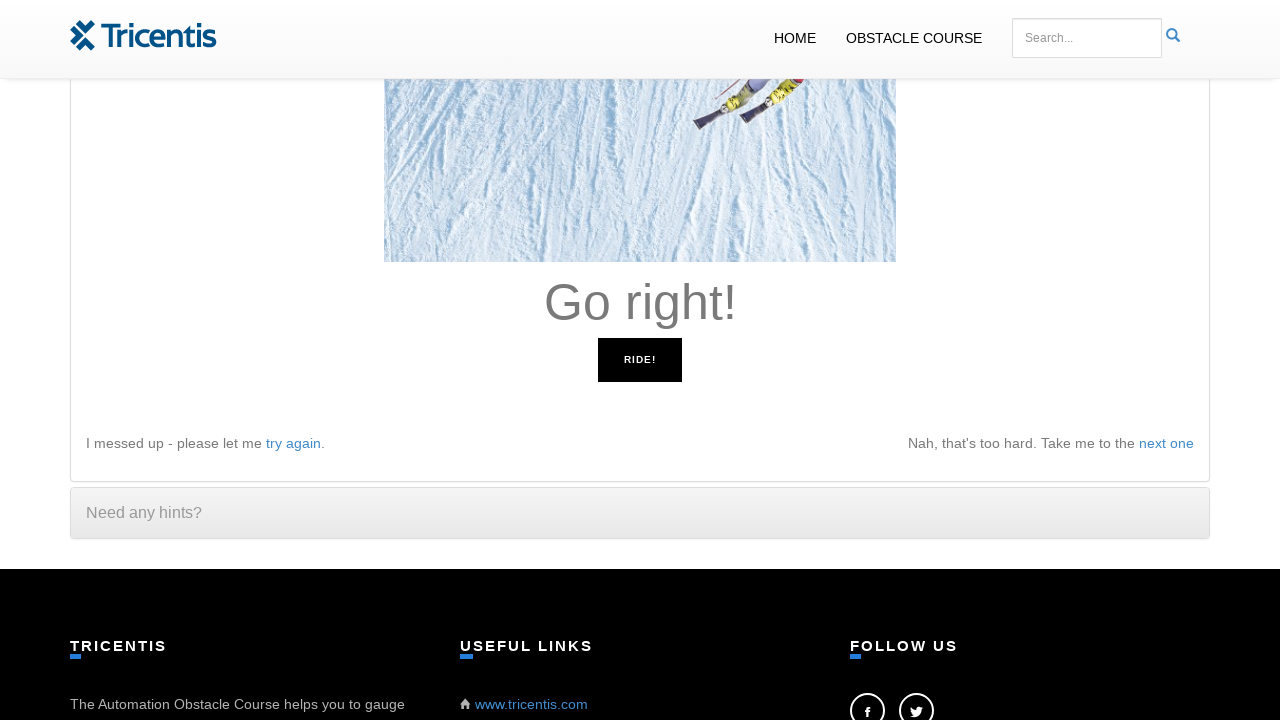

Pressed ArrowRight key to move right
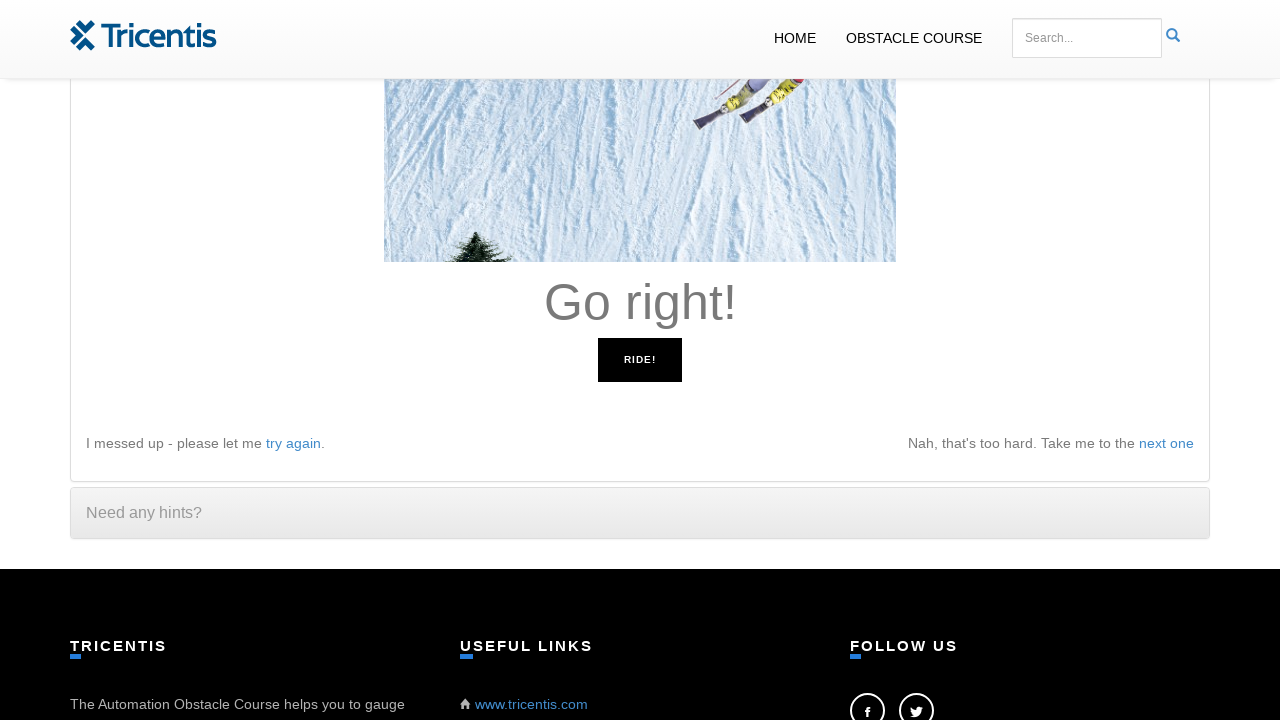

Read instruction: 'Go right!'
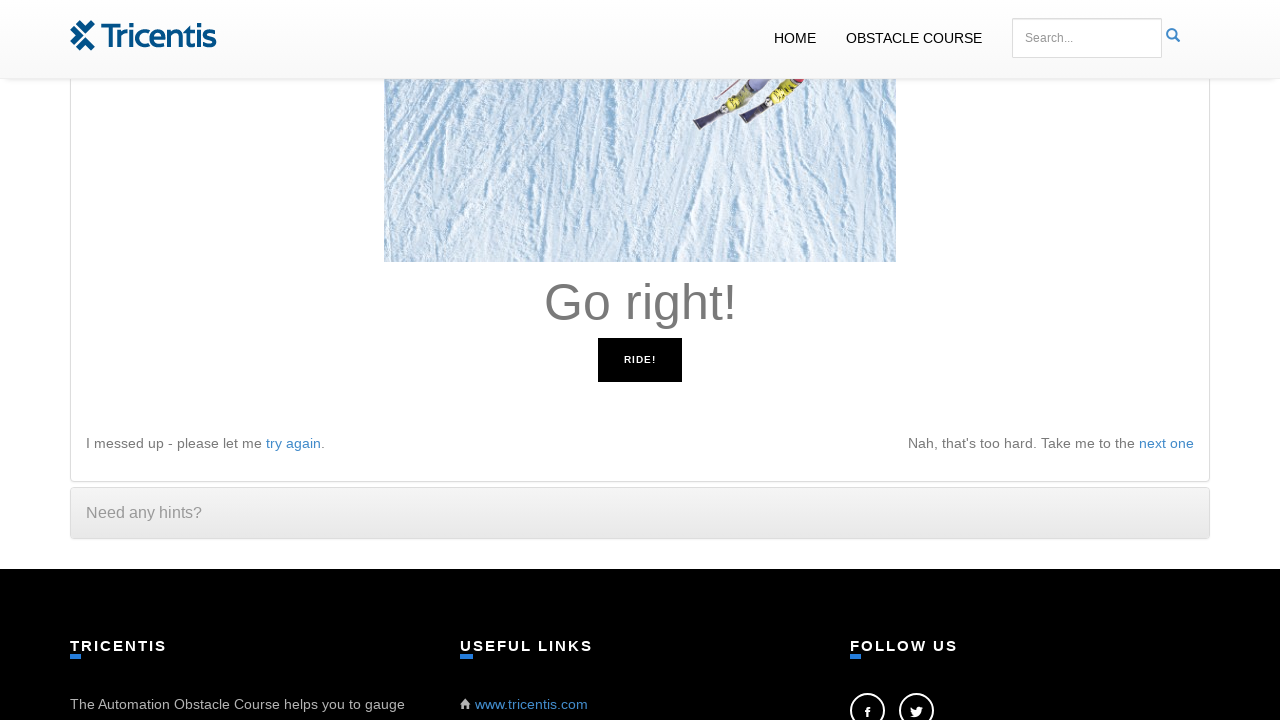

Pressed ArrowRight key to move right
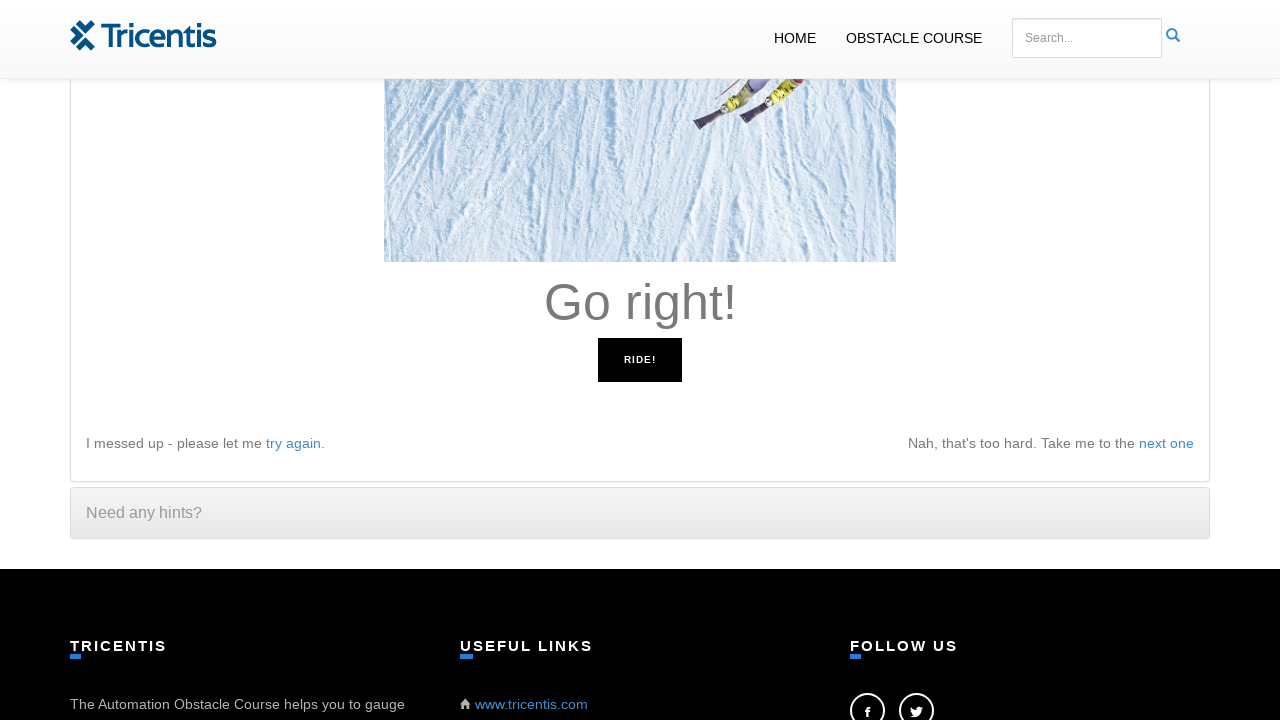

Read instruction: 'Go right!'
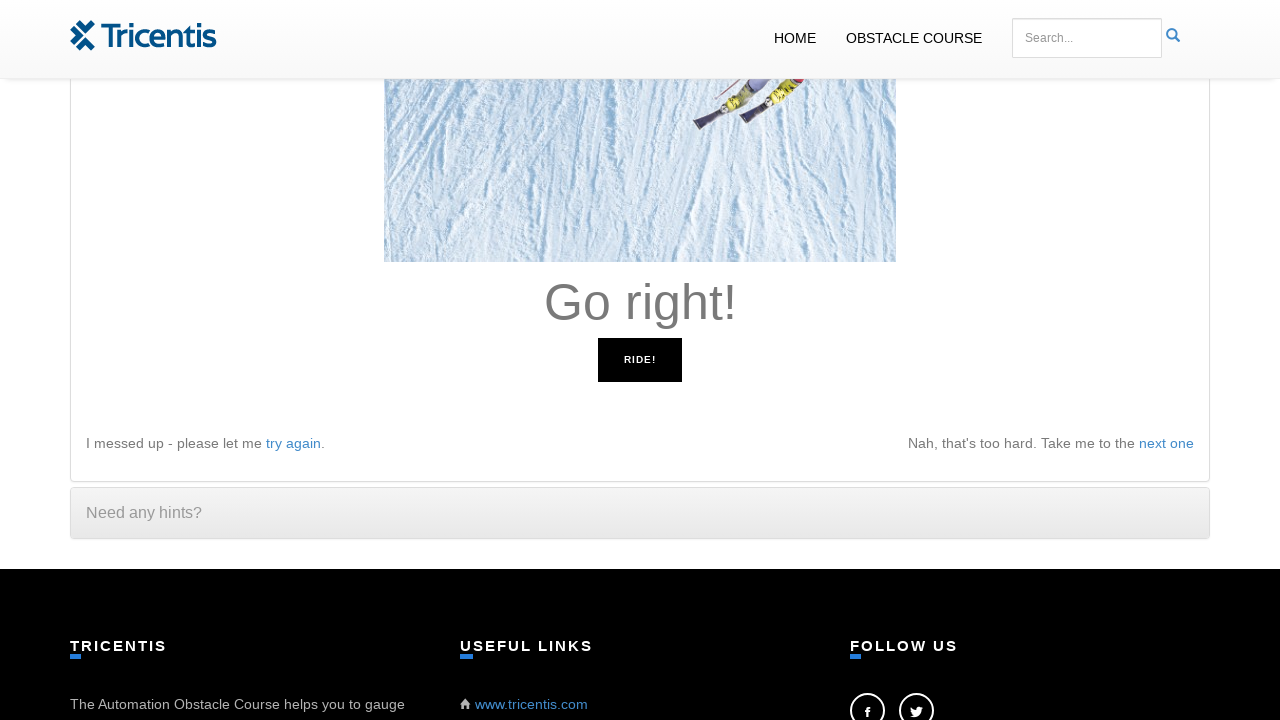

Pressed ArrowRight key to move right
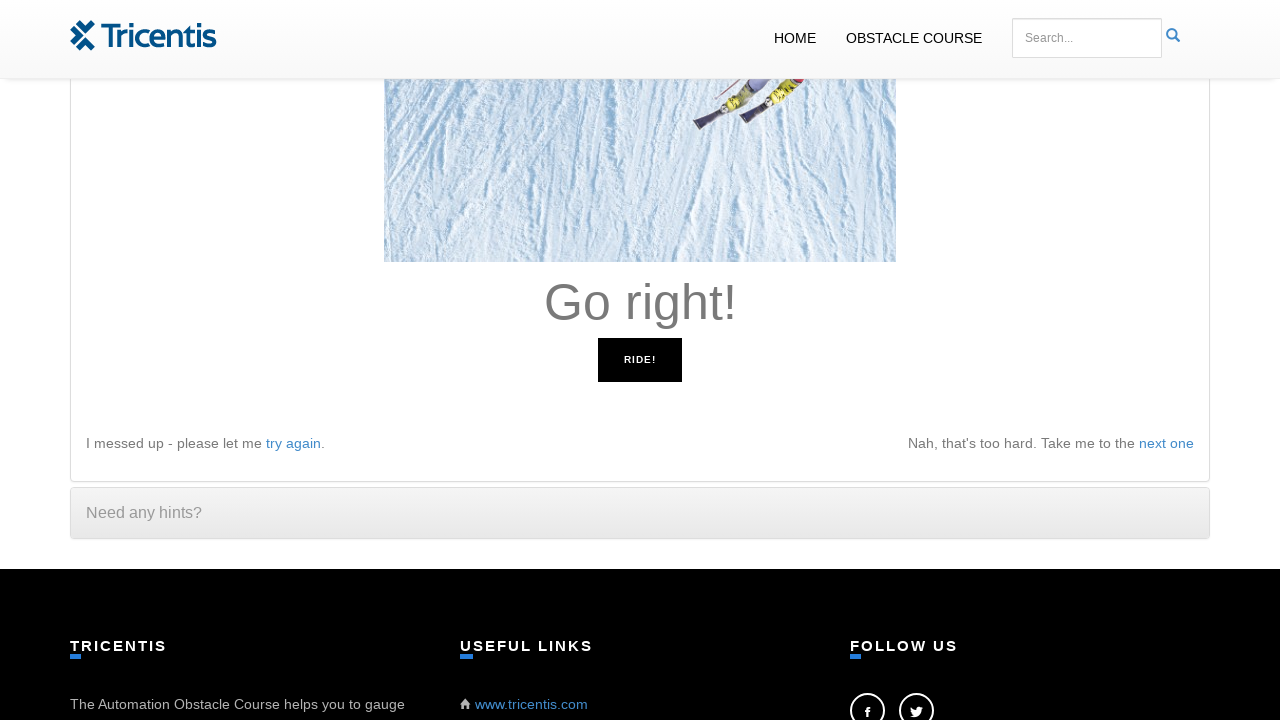

Read instruction: 'Go right!'
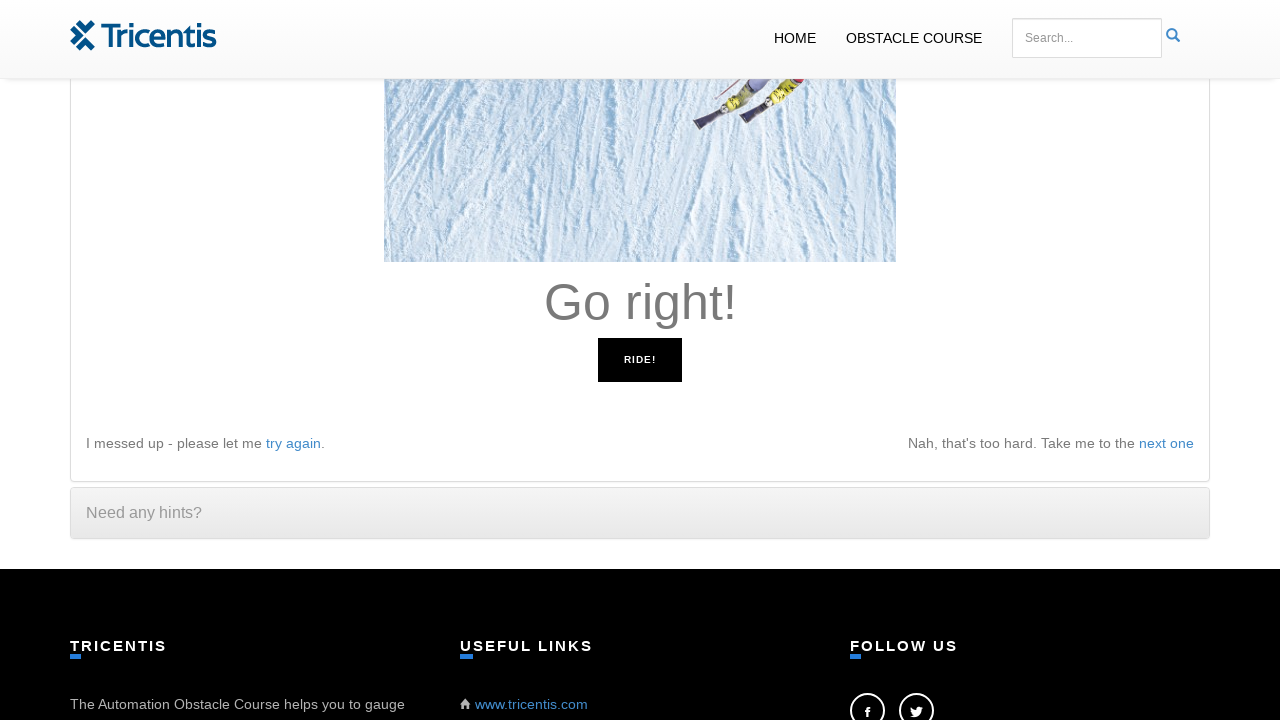

Pressed ArrowRight key to move right
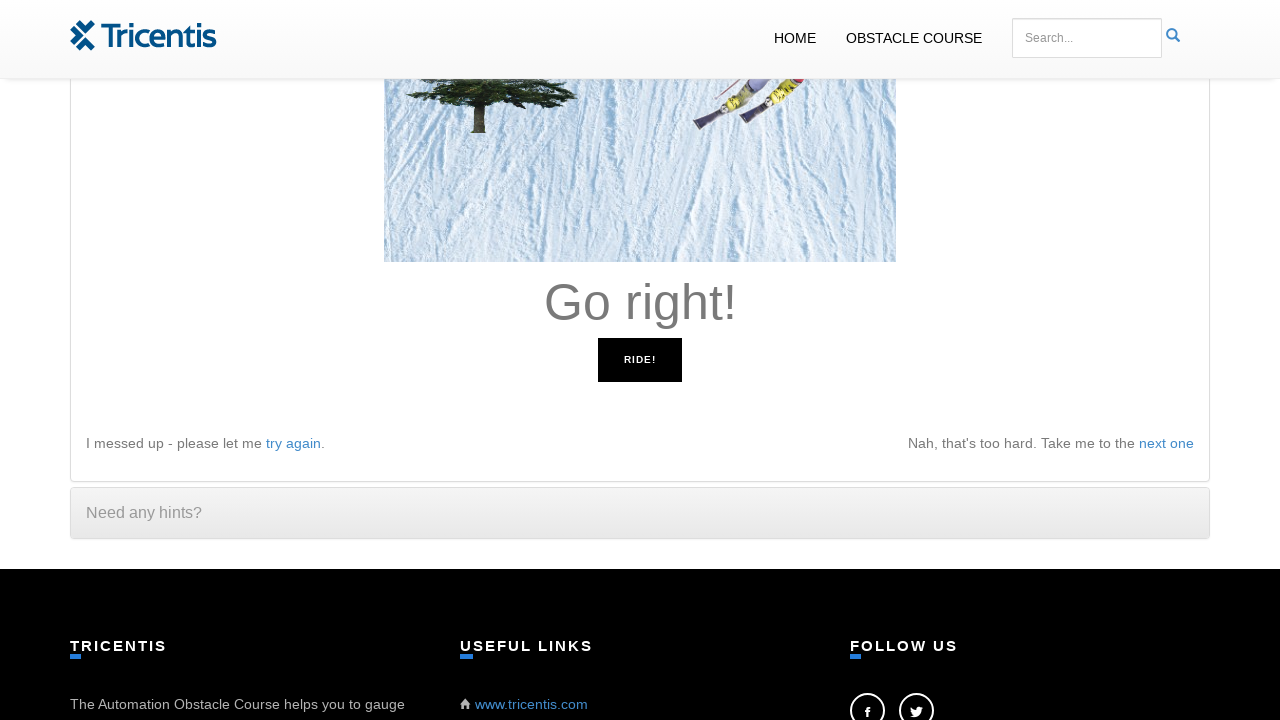

Read instruction: 'Go right!'
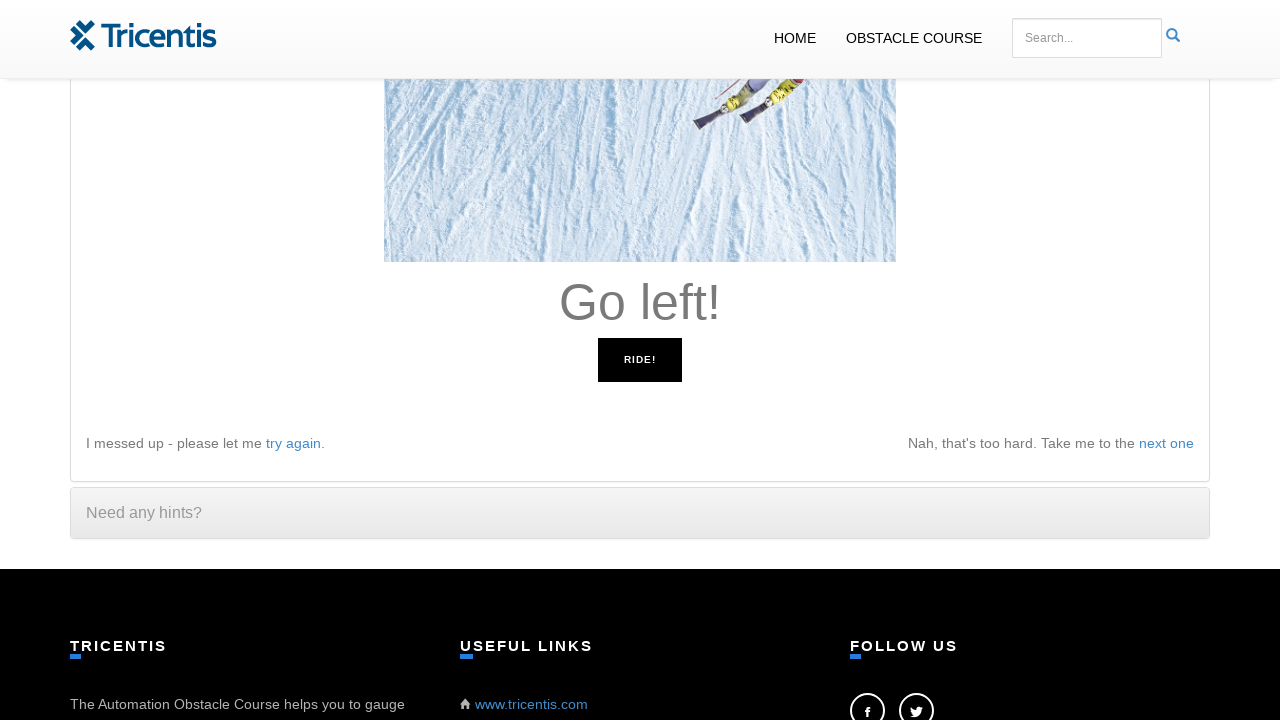

Pressed ArrowRight key to move right
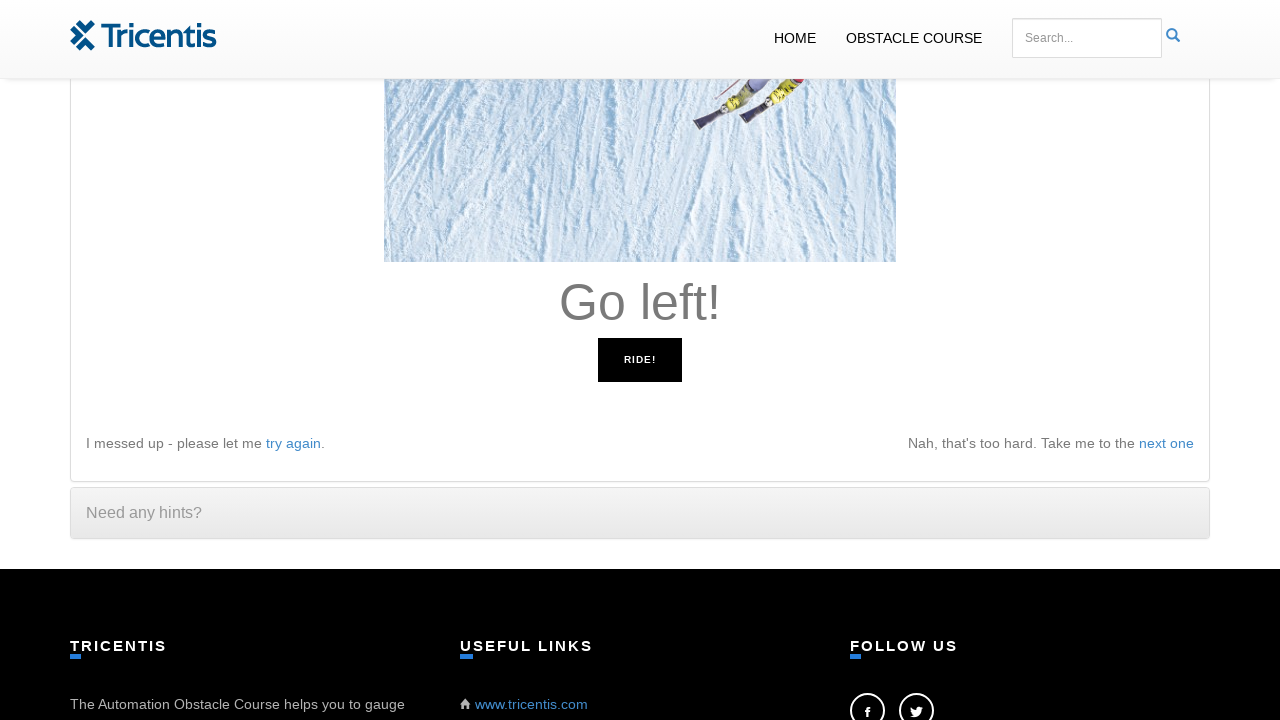

Read instruction: 'Go left!'
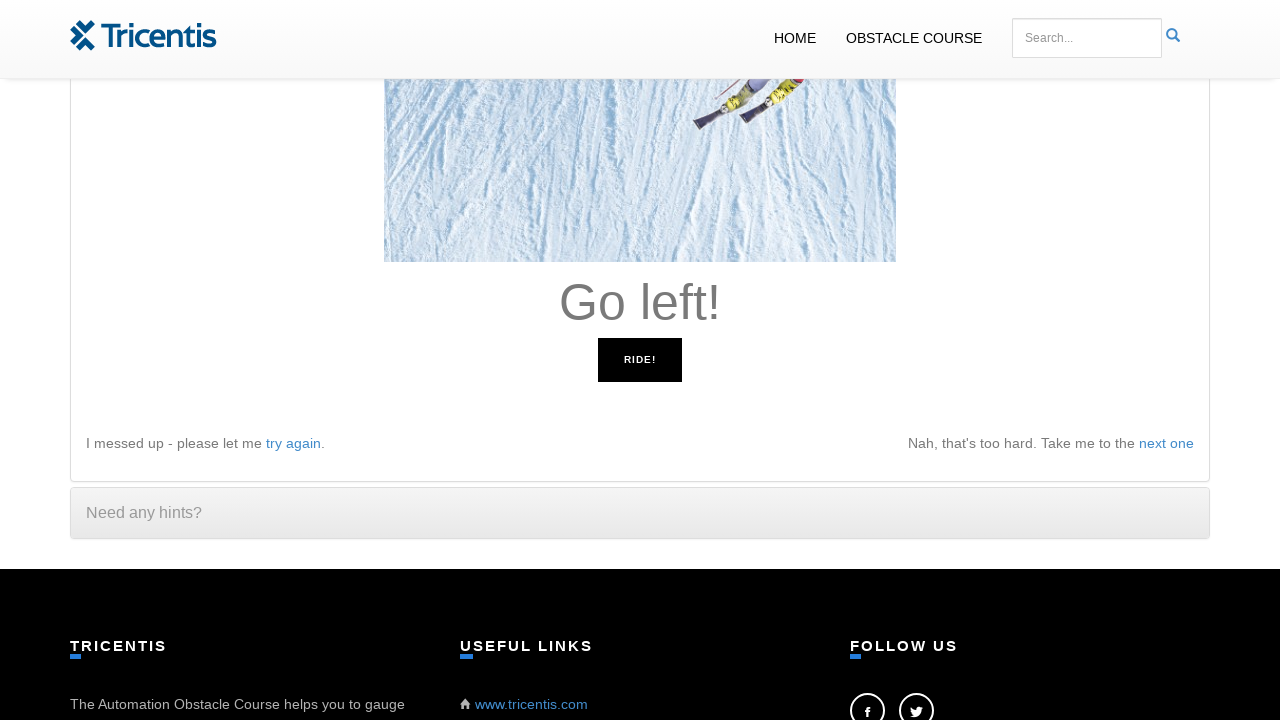

Pressed ArrowLeft key to move left
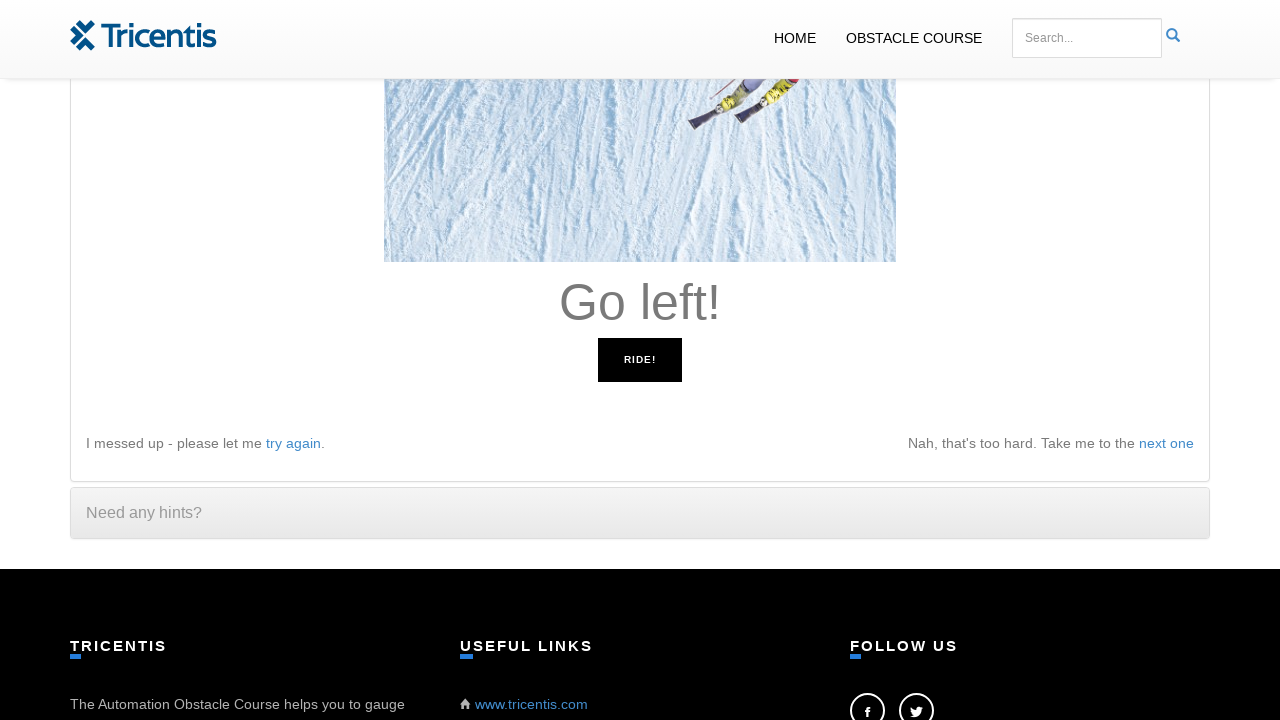

Read instruction: 'Go left!'
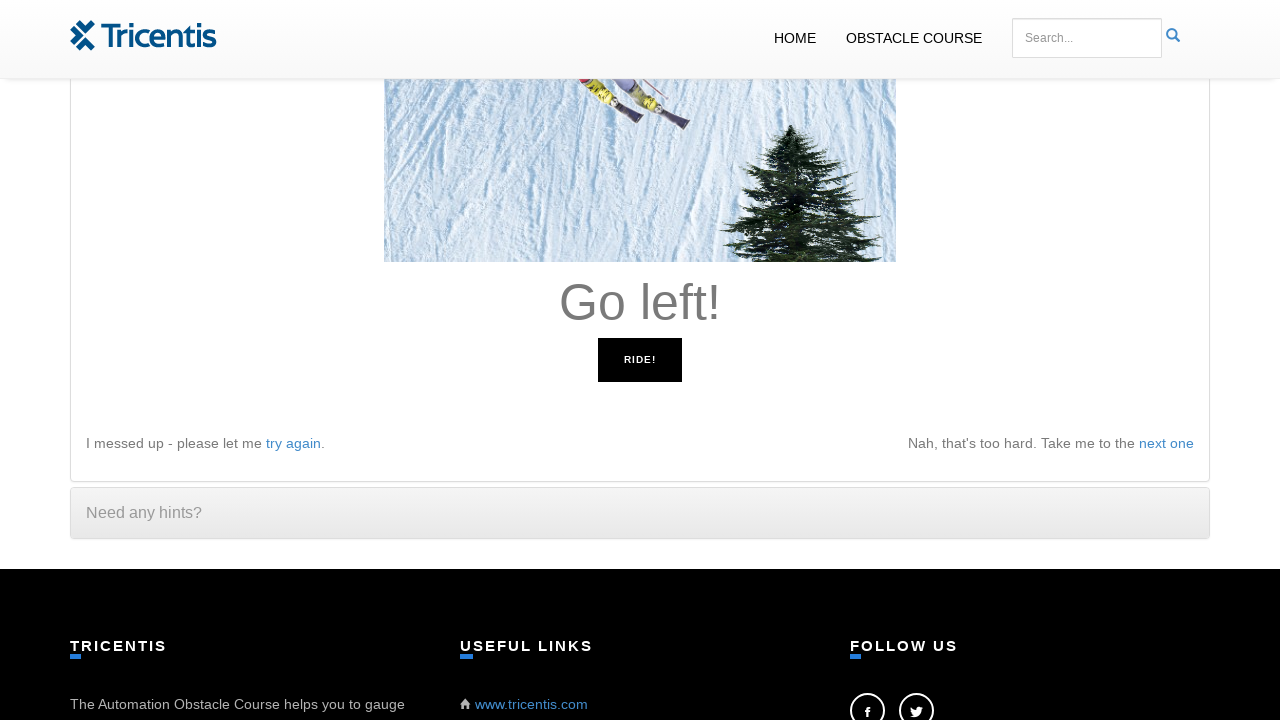

Pressed ArrowLeft key to move left
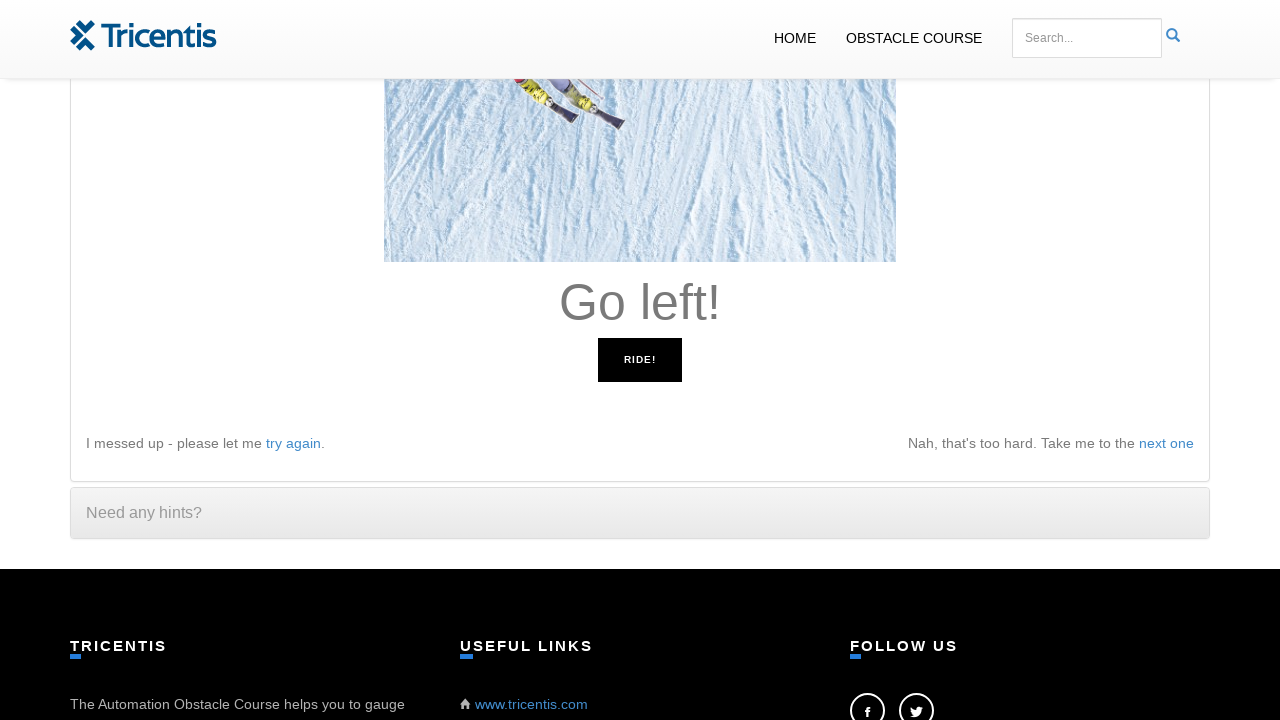

Read instruction: 'Go left!'
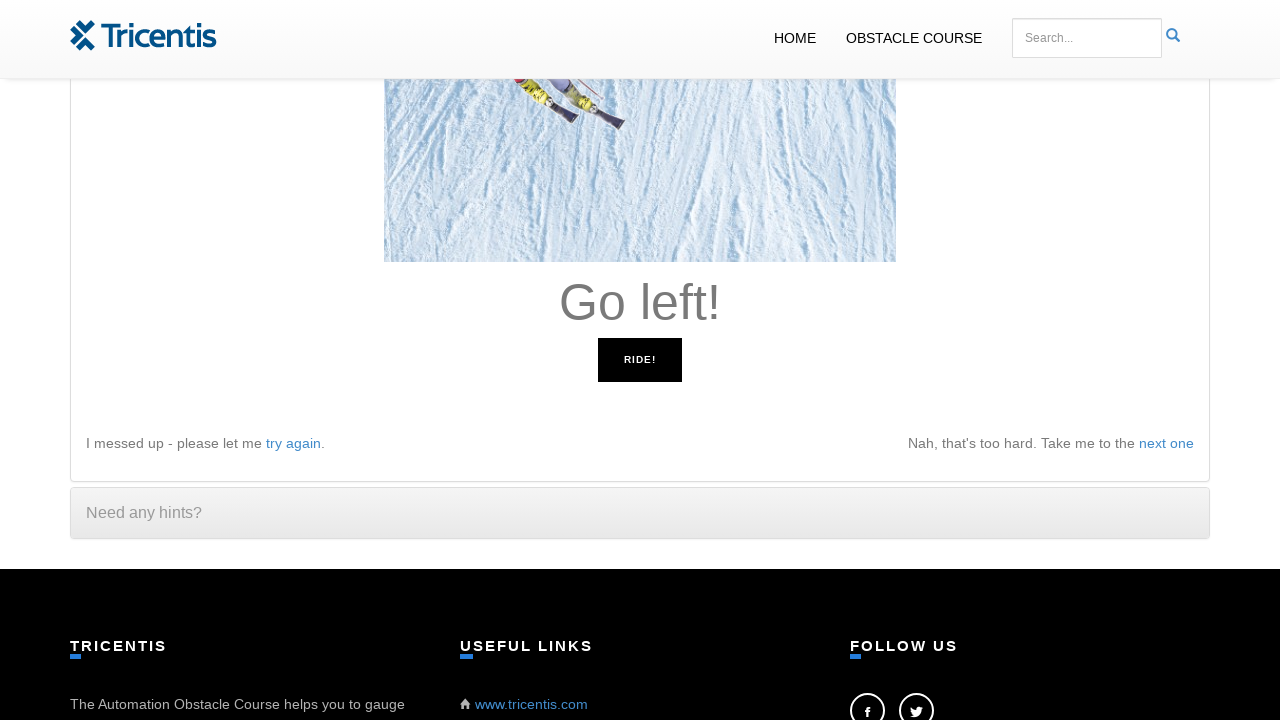

Pressed ArrowLeft key to move left
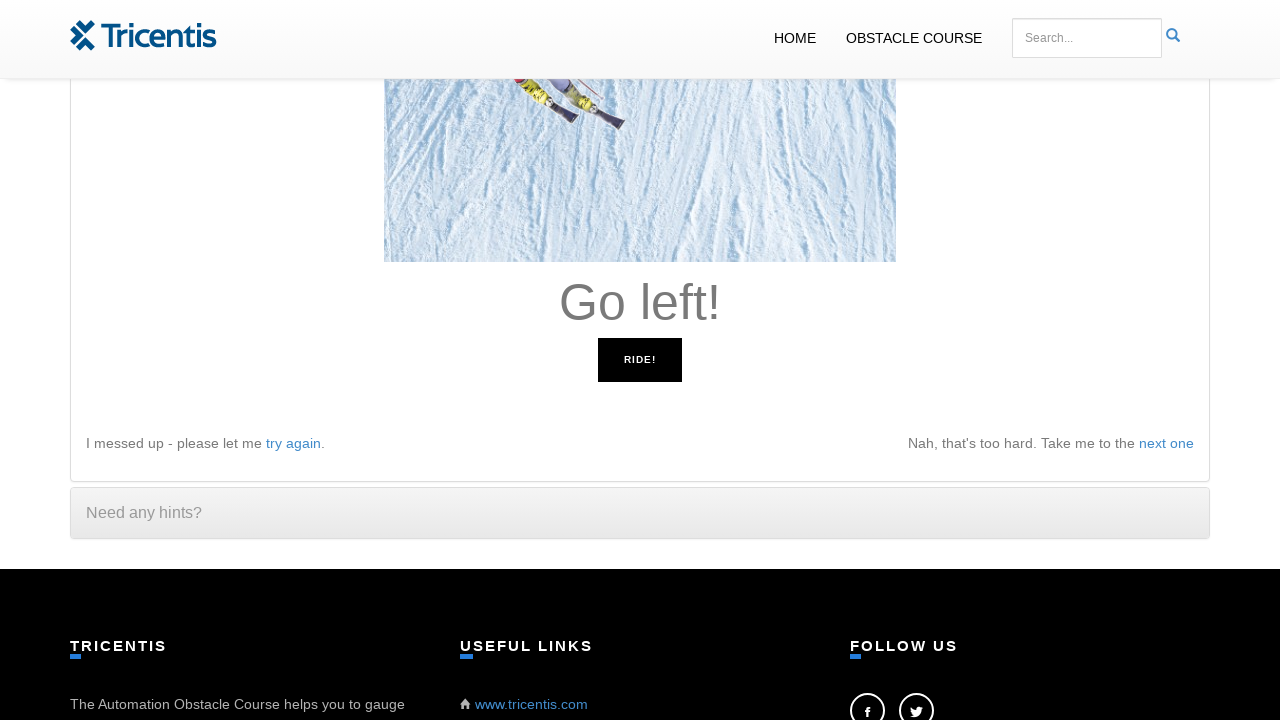

Read instruction: 'Go left!'
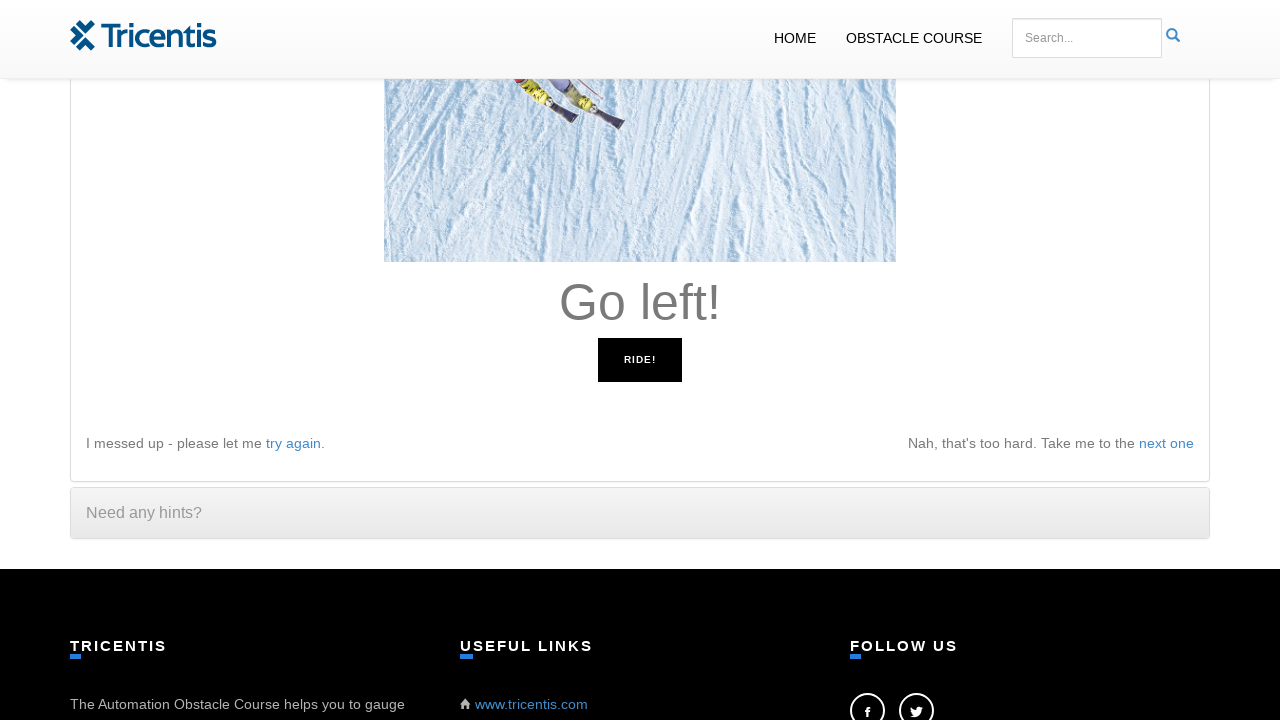

Pressed ArrowLeft key to move left
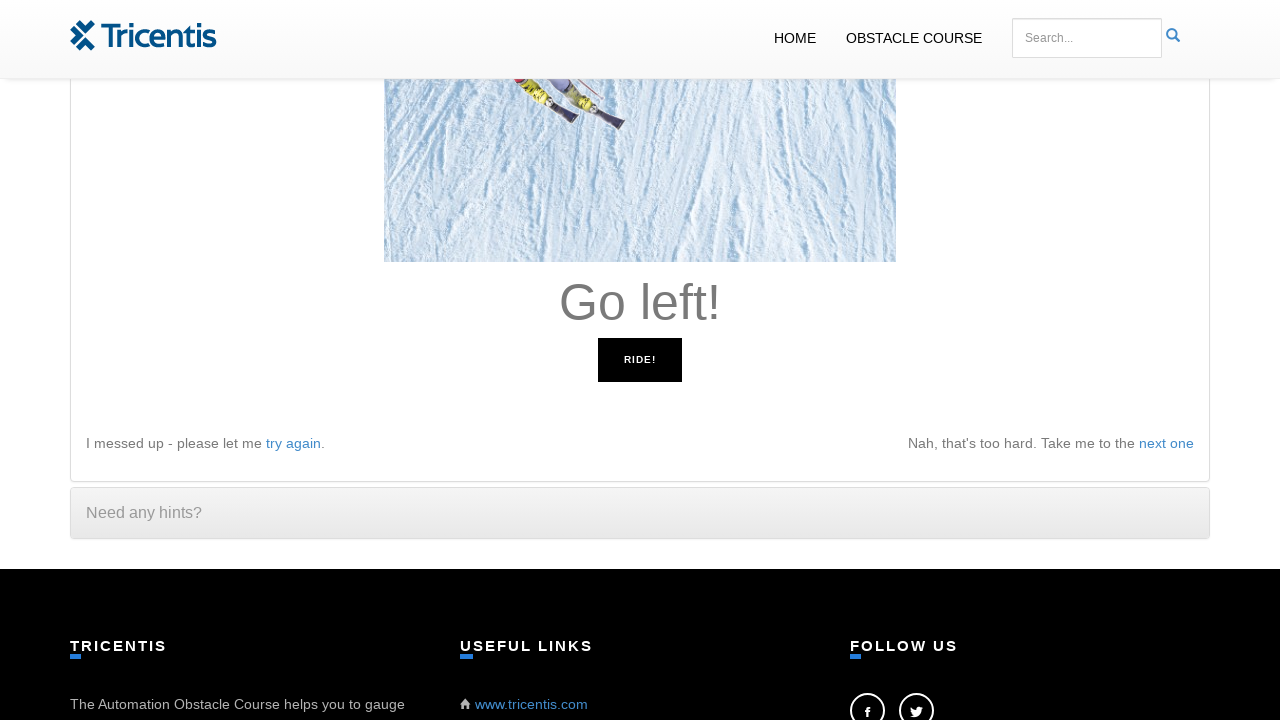

Read instruction: 'Go left!'
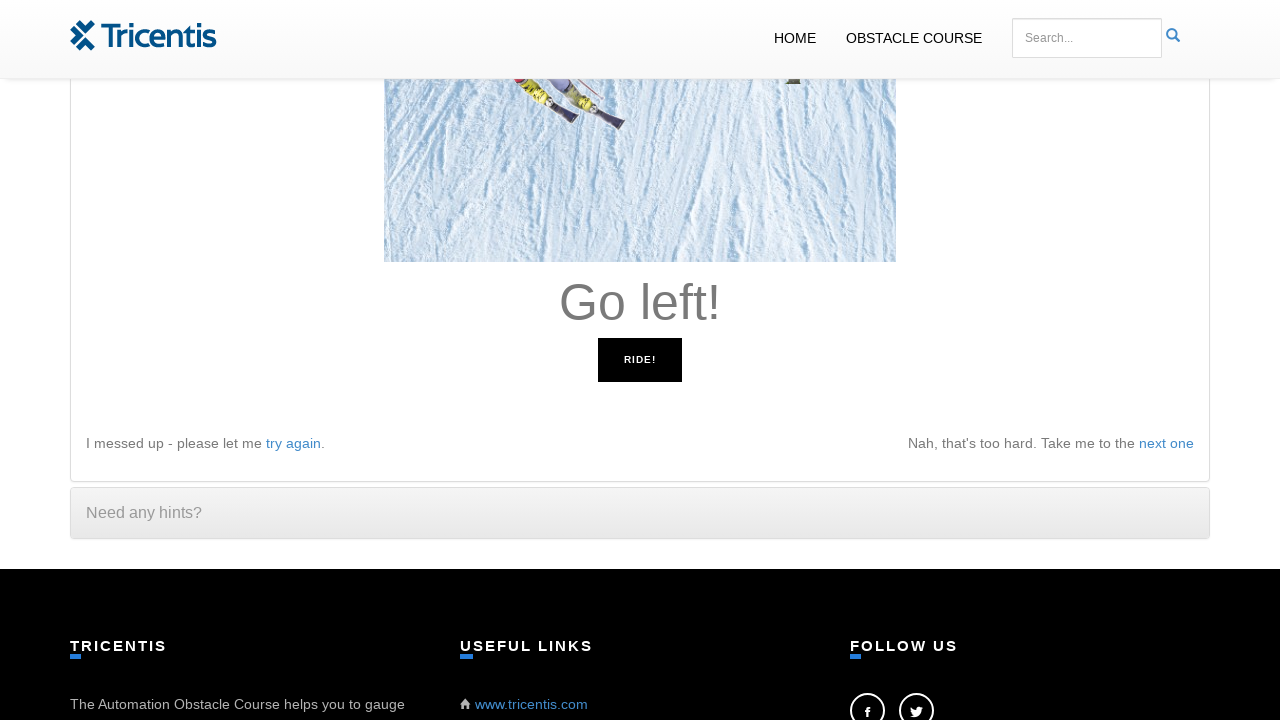

Pressed ArrowLeft key to move left
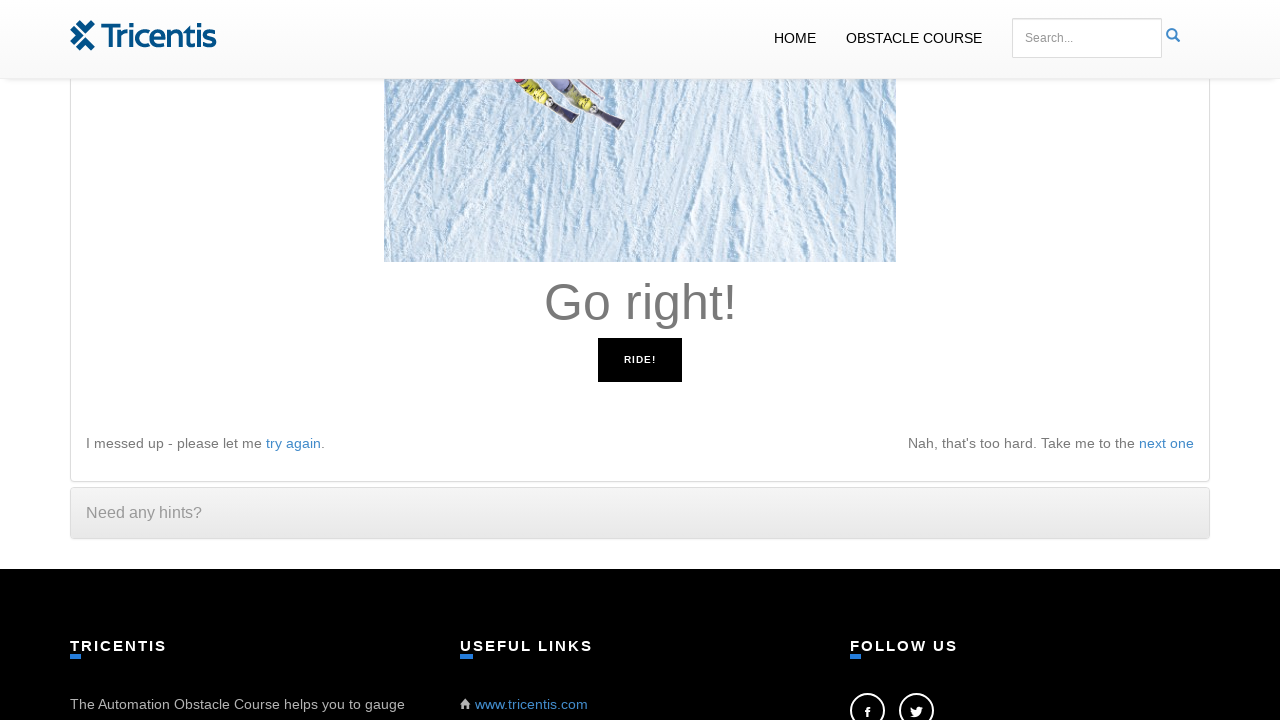

Read instruction: 'Go right!'
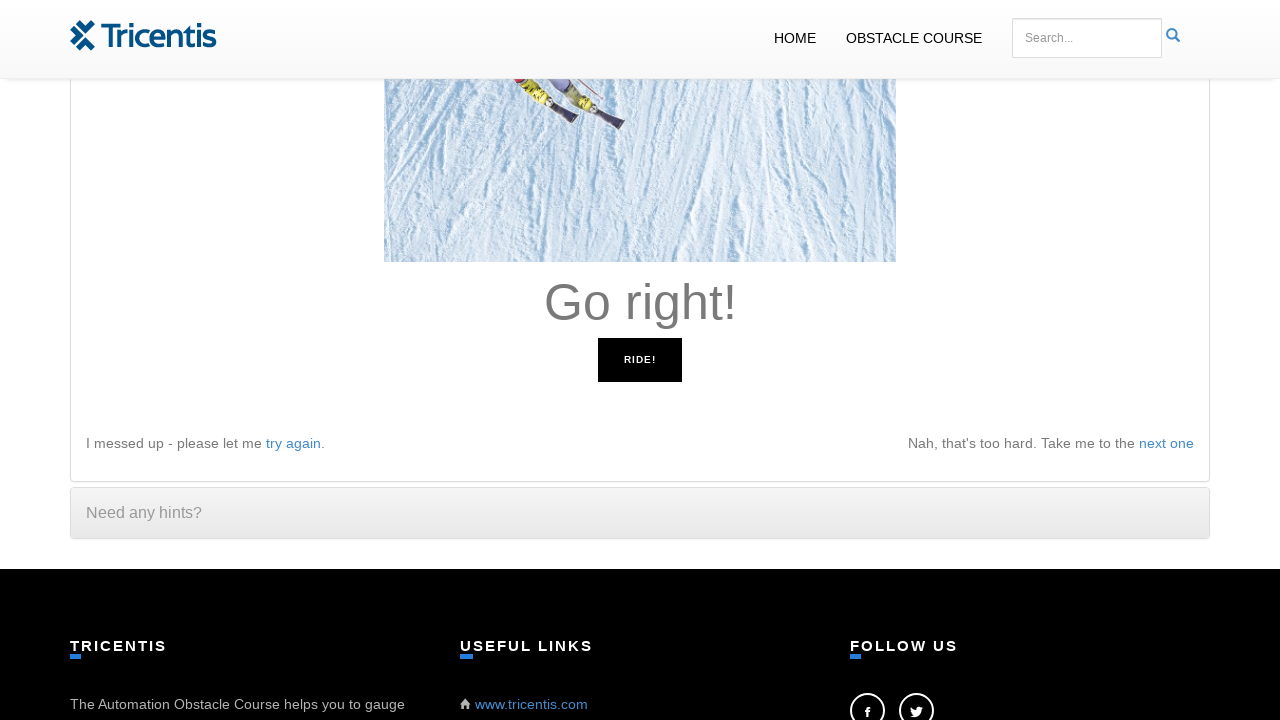

Pressed ArrowRight key to move right
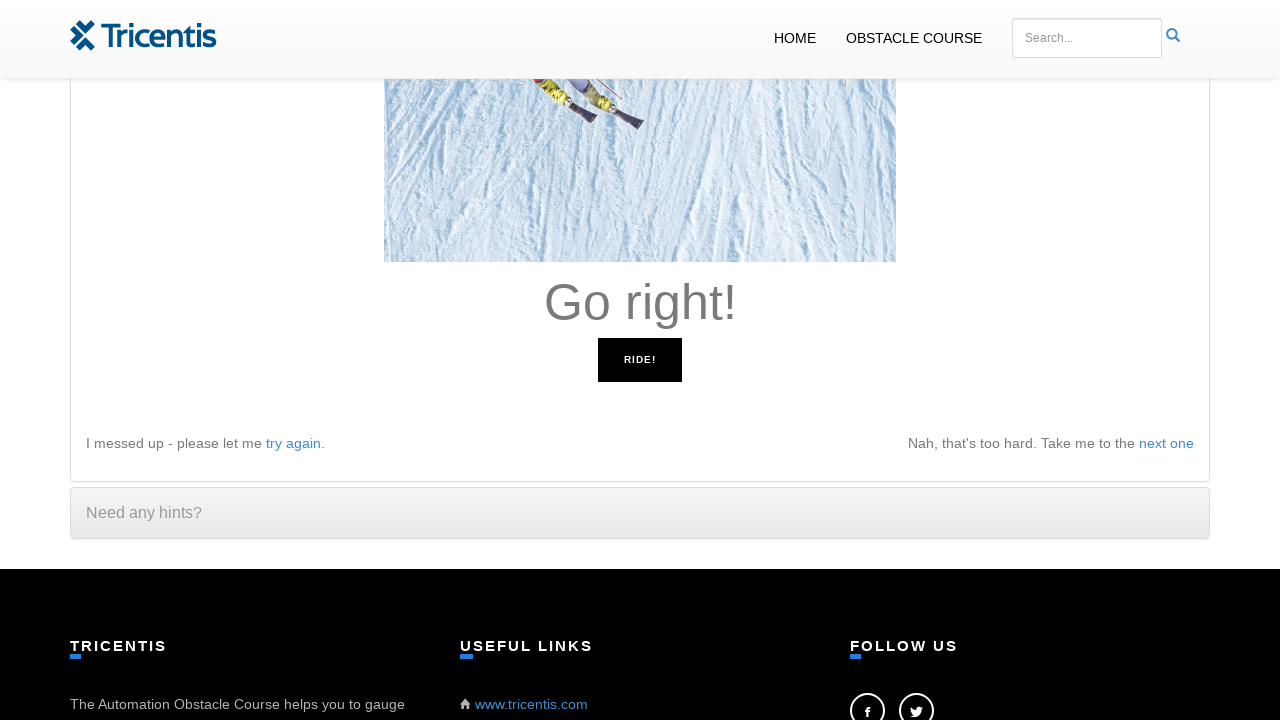

Read instruction: 'Go right!'
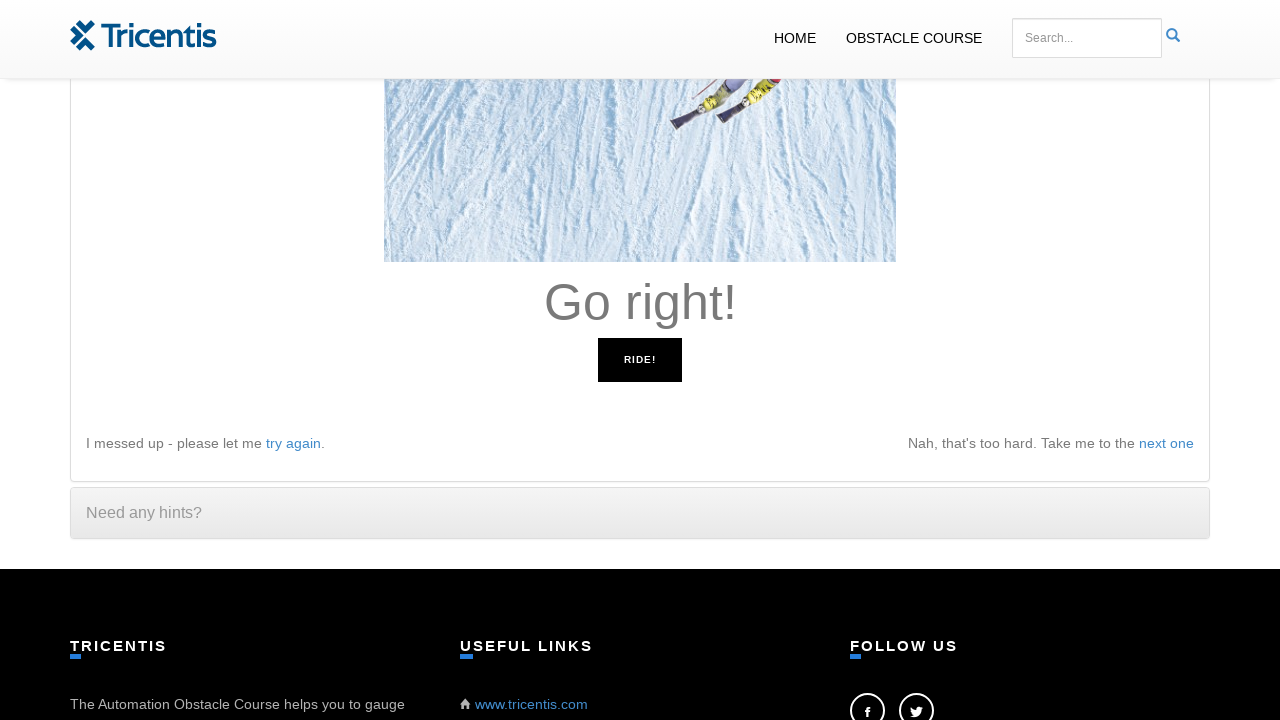

Pressed ArrowRight key to move right
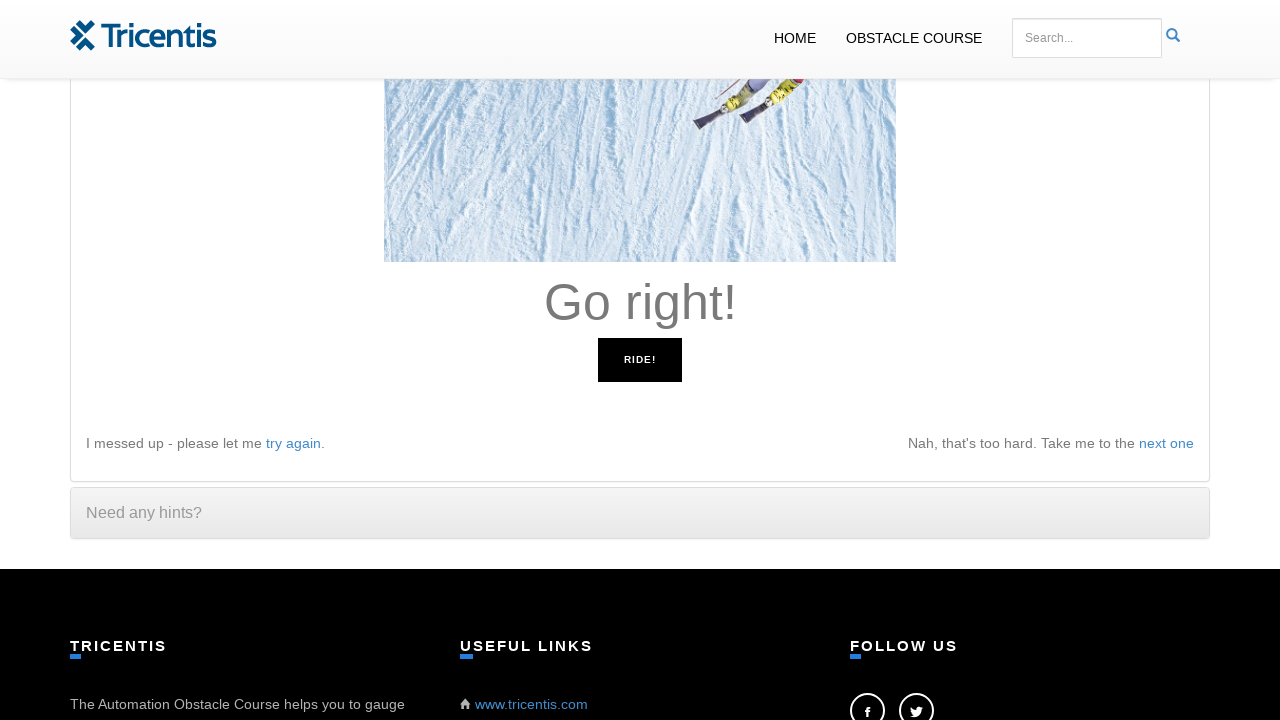

Read instruction: 'You did it!'
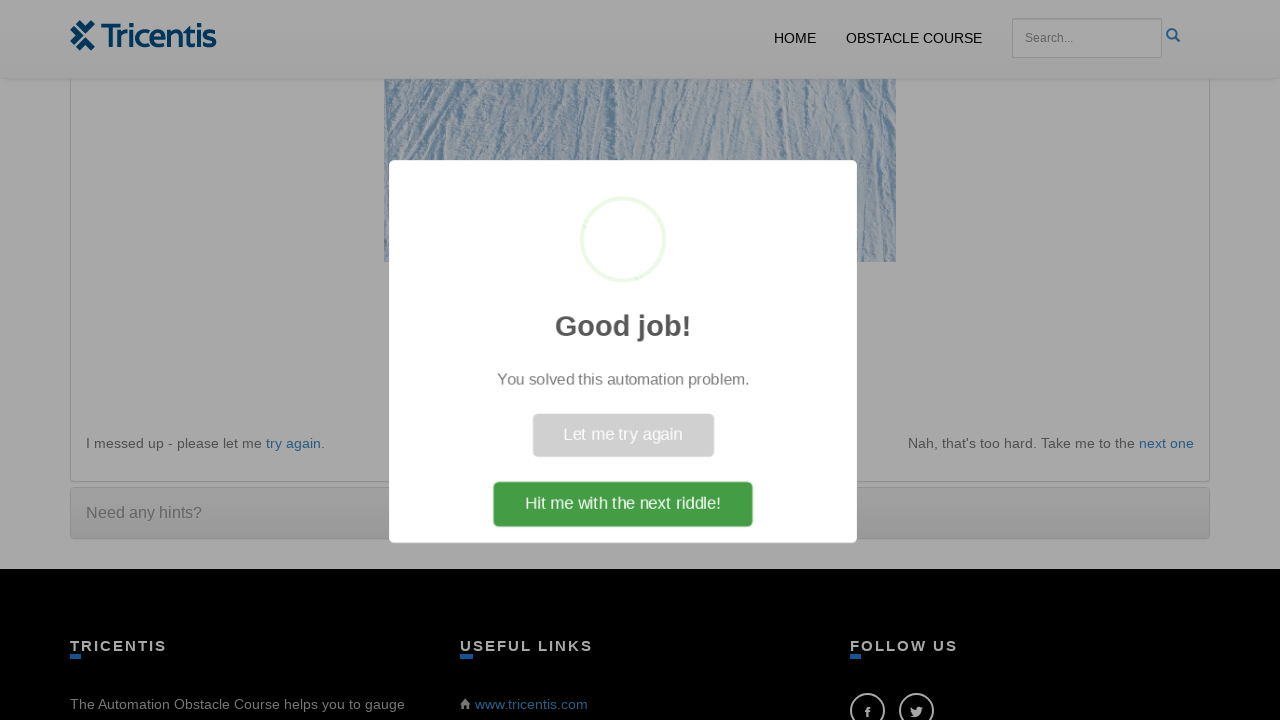

Game won!
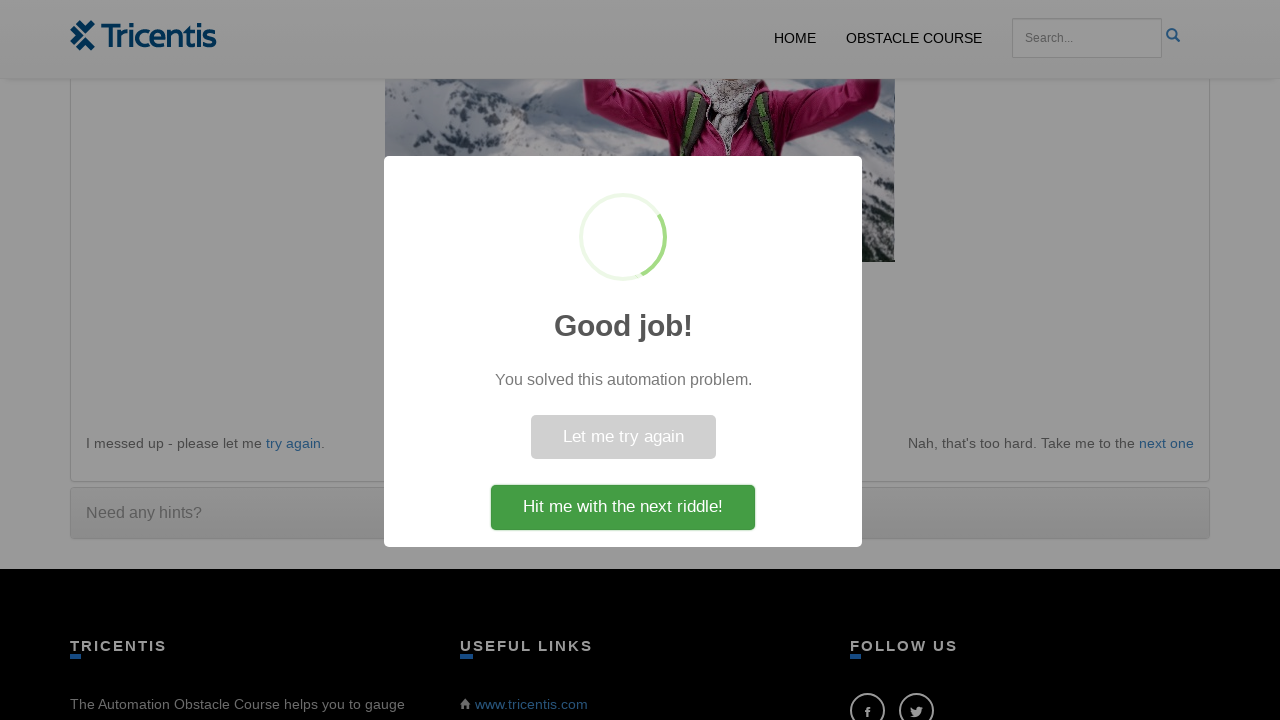

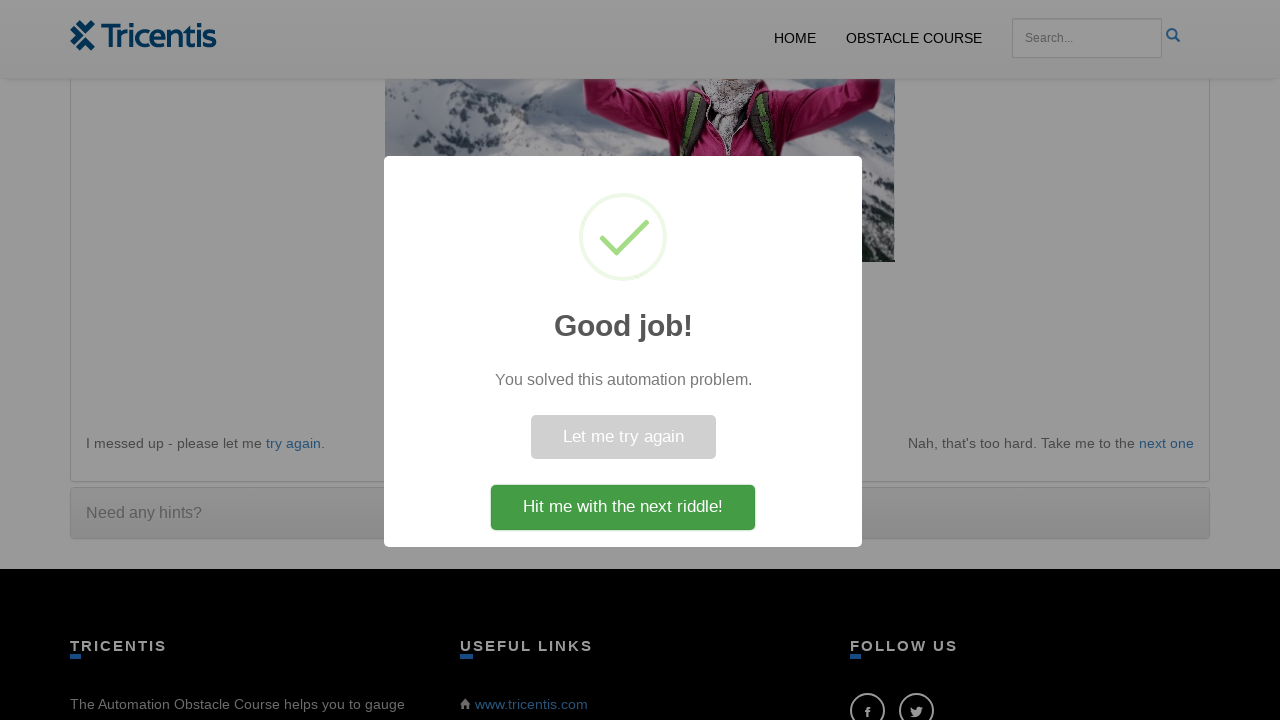